Tests that no links on the pages have empty href attributes (just "#").

Starting URL: https://ntig-uppsala.github.io/Frisor-Saxe/index-fi.html

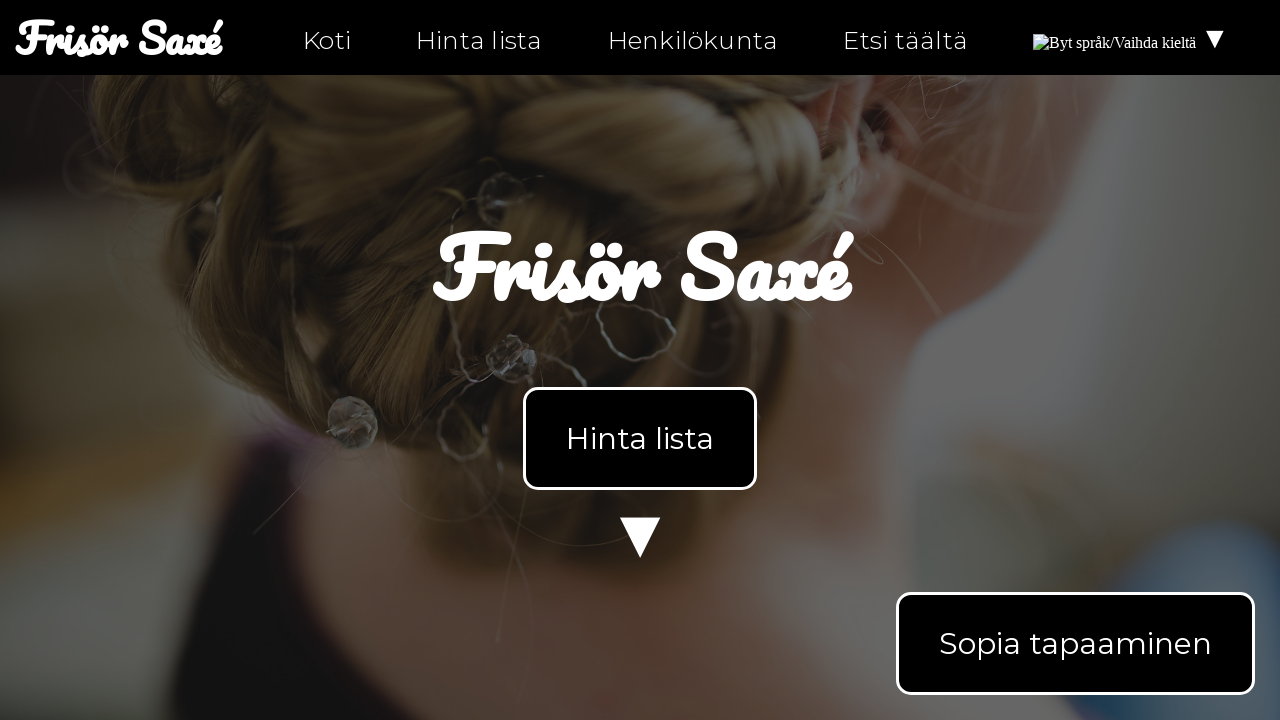

Waited for links to load on index-fi.html
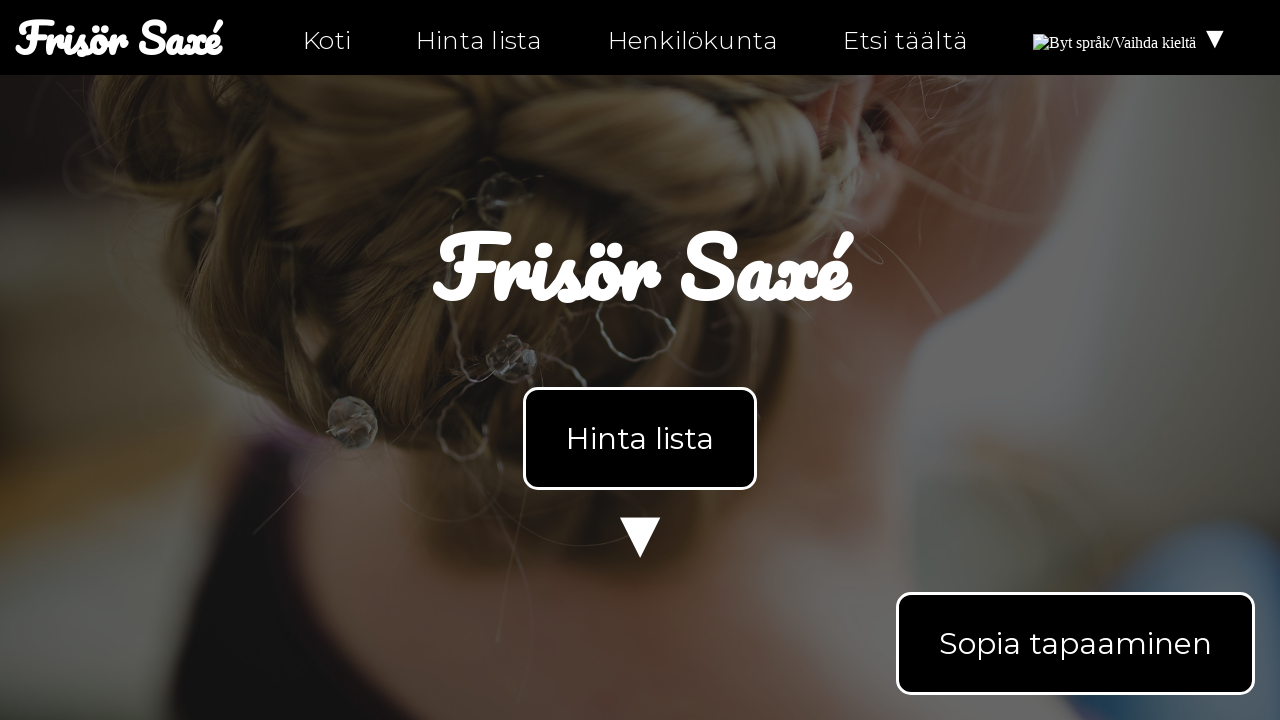

Retrieved all links from index-fi.html
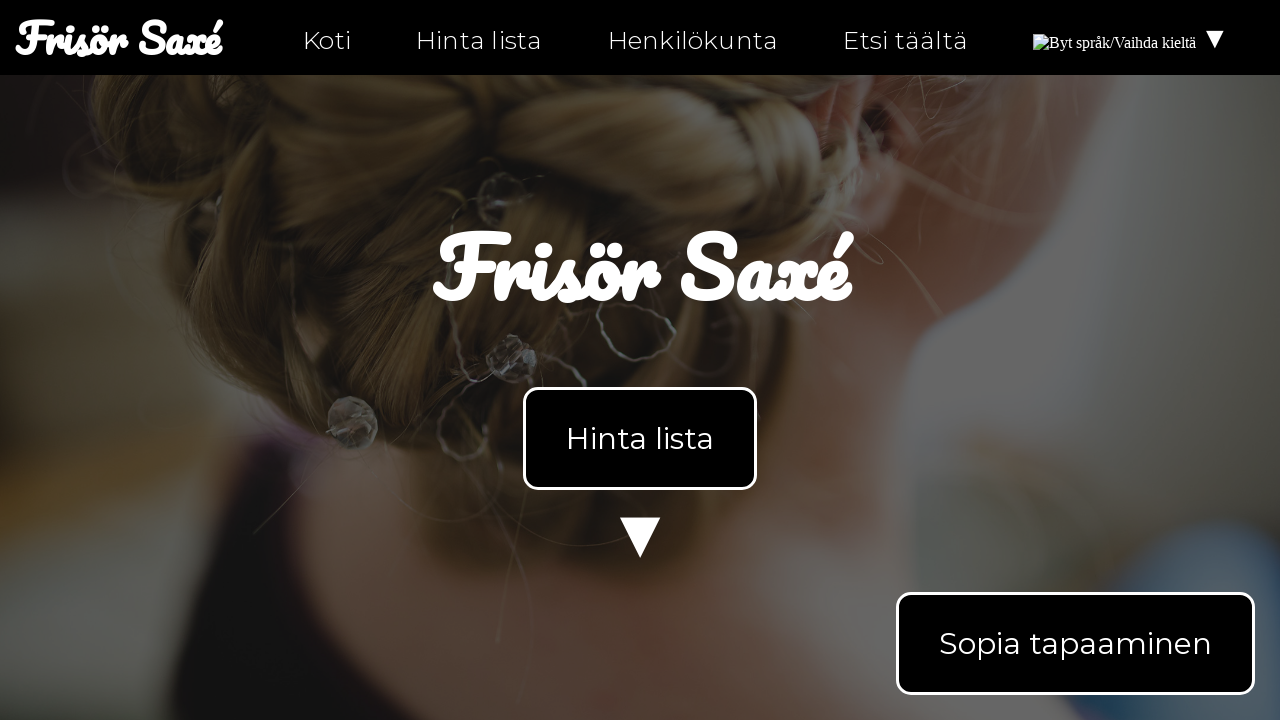

Checked link with href: index-fi.html
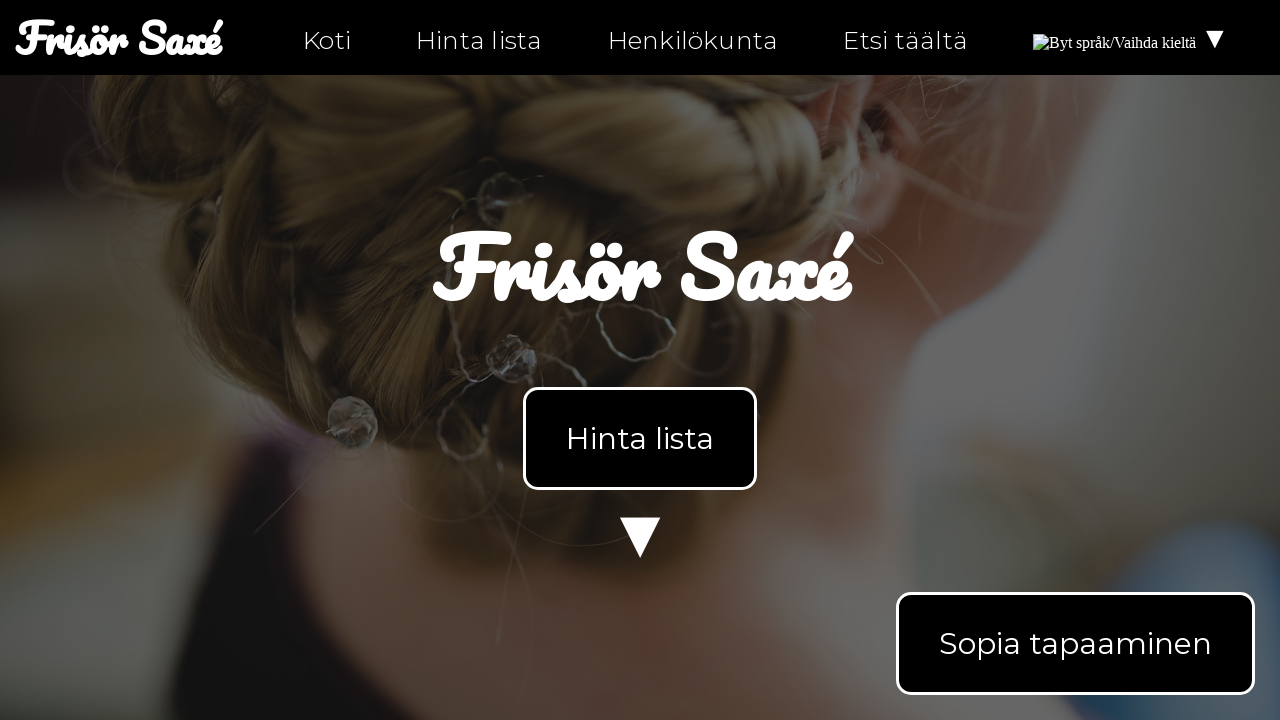

Asserted that link href is not empty (href: index-fi.html)
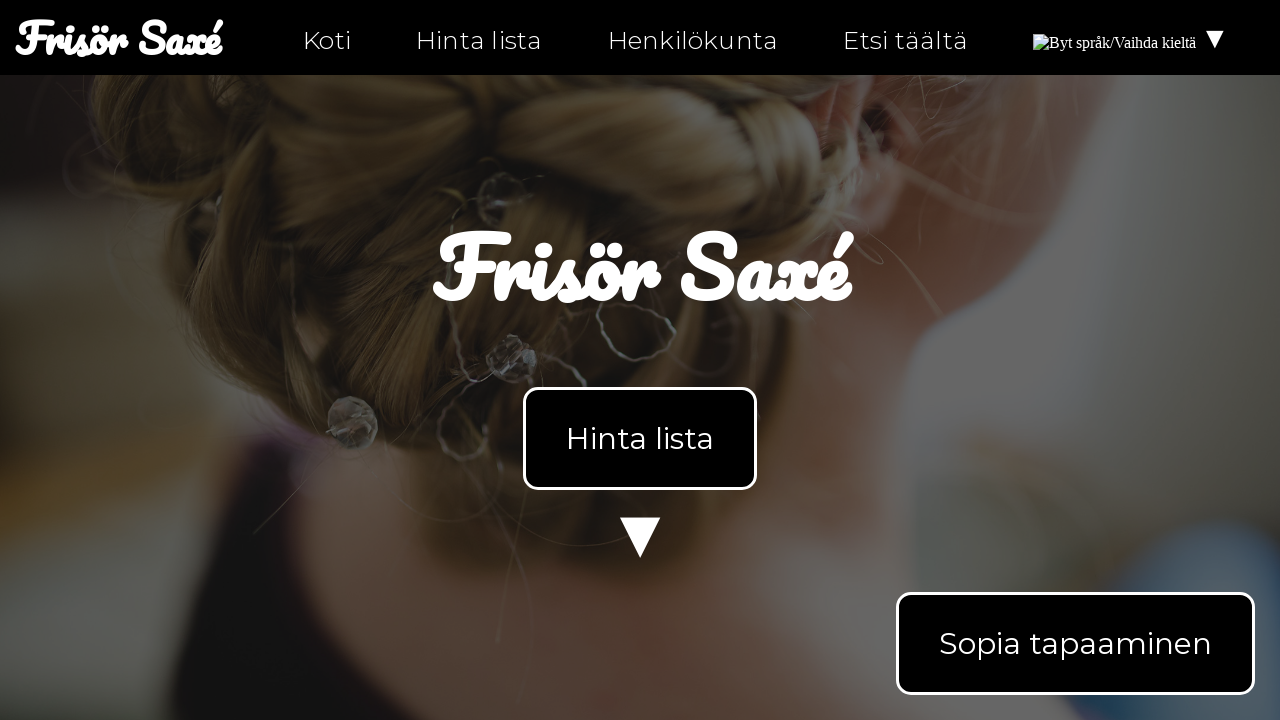

Checked link with href: index-fi.html
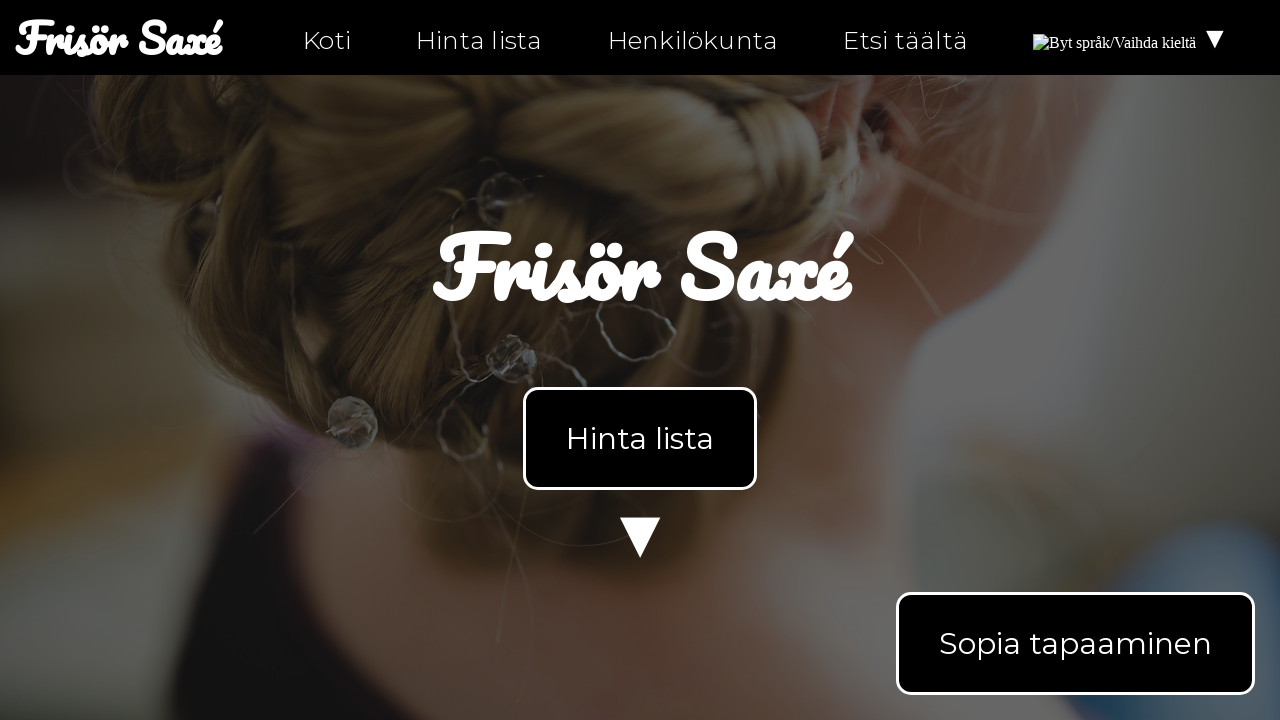

Asserted that link href is not empty (href: index-fi.html)
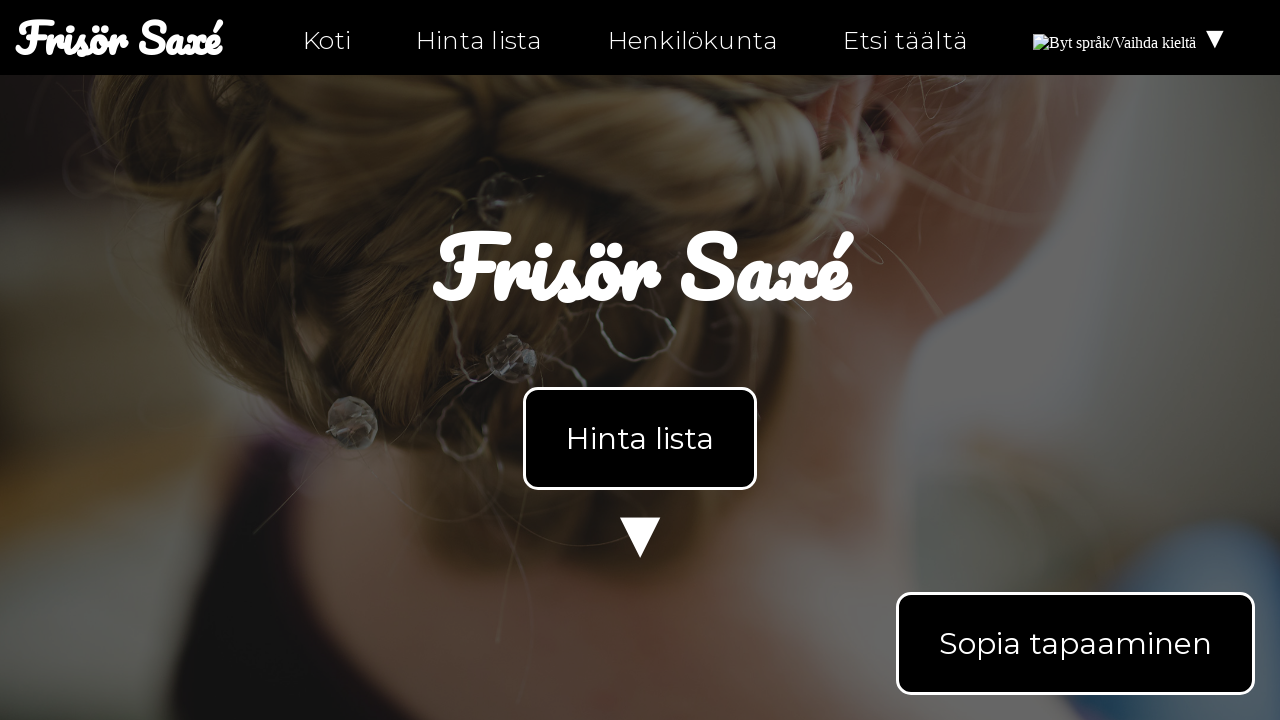

Checked link with href: index-fi.html#products
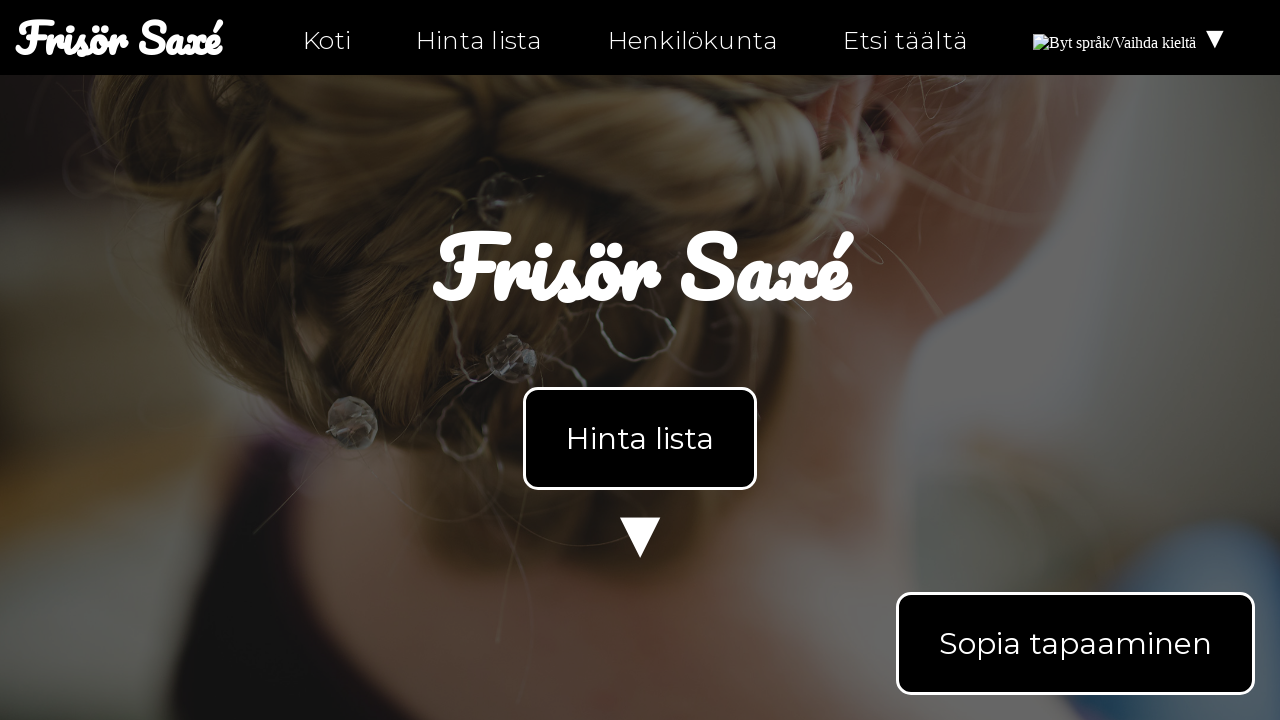

Asserted that link href is not empty (href: index-fi.html#products)
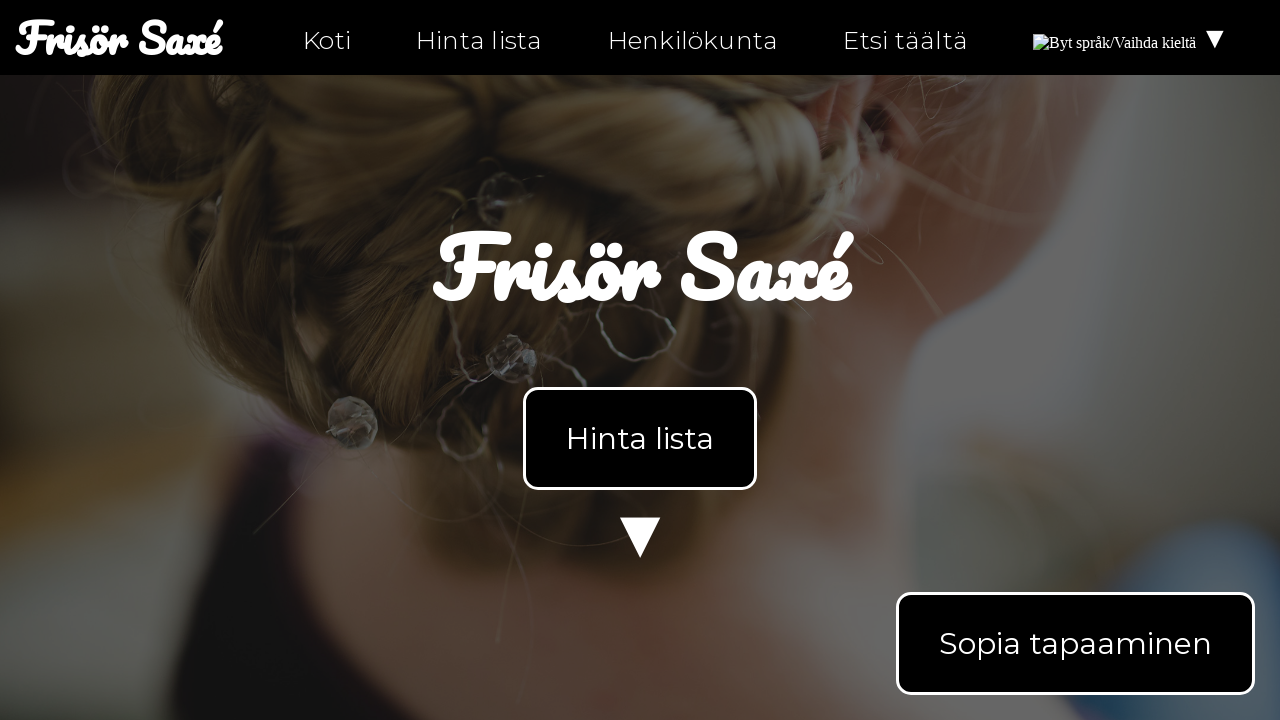

Checked link with href: personal-fi.html
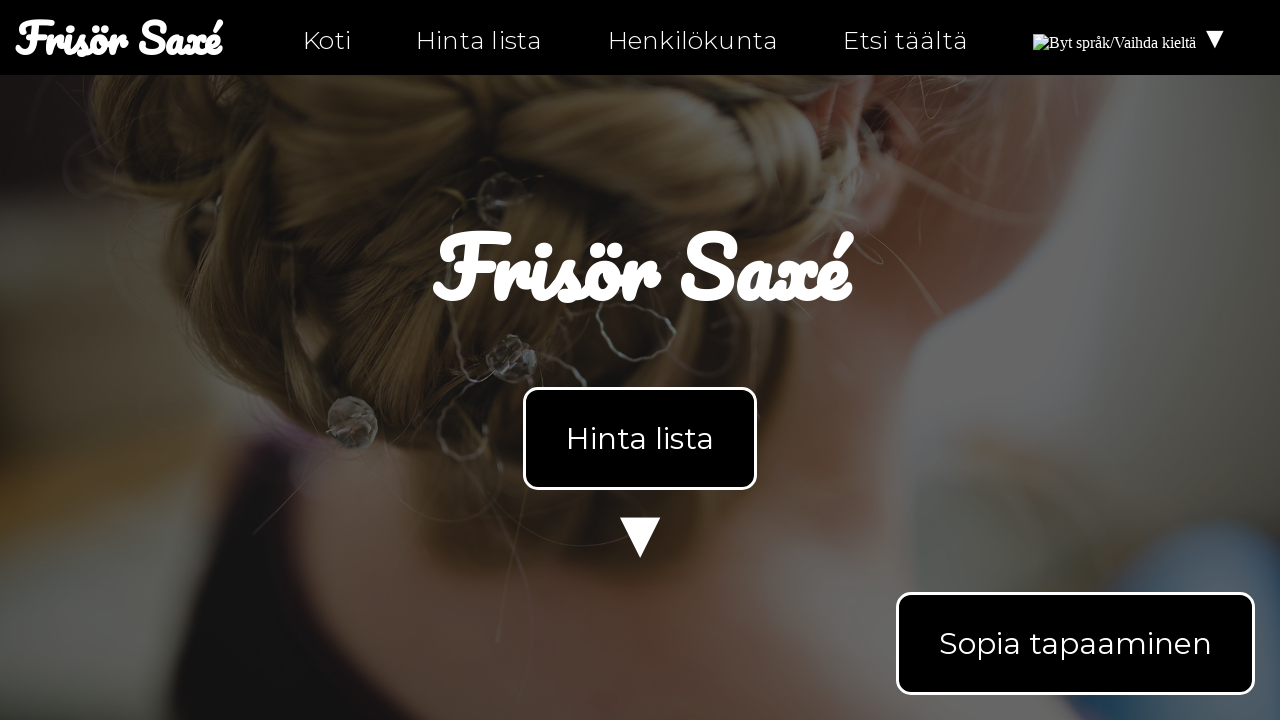

Asserted that link href is not empty (href: personal-fi.html)
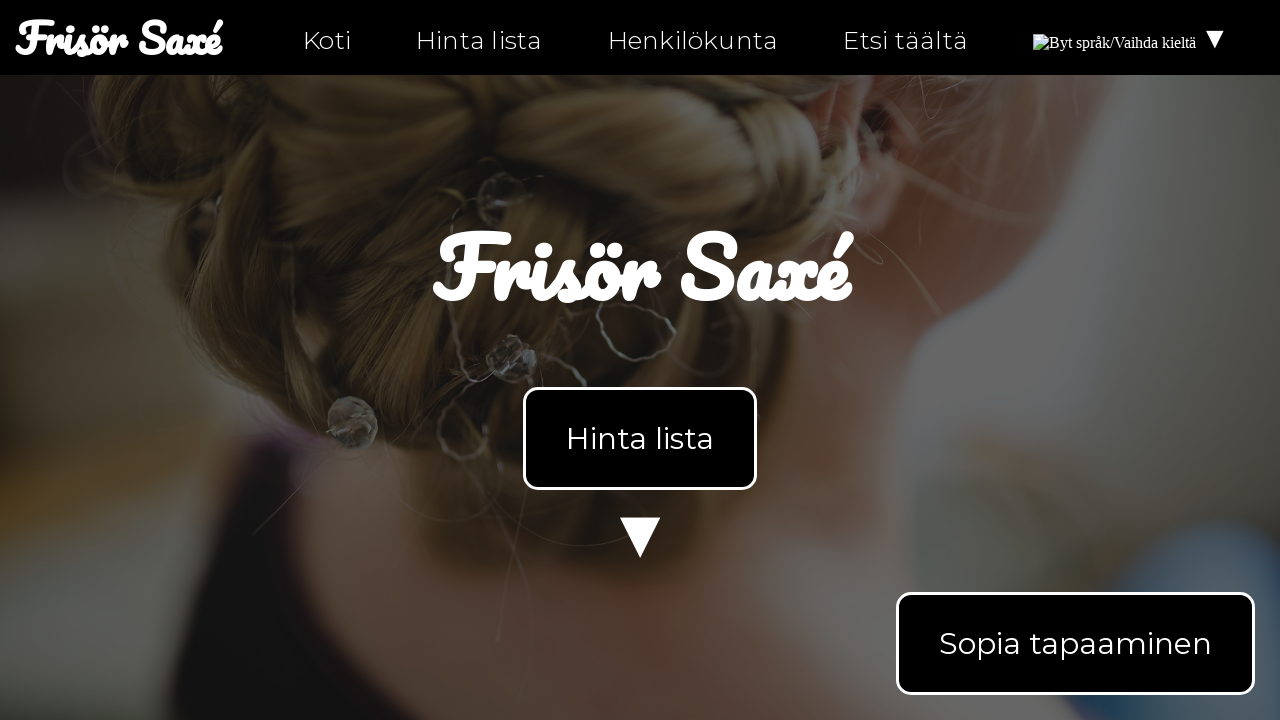

Checked link with href: hitta-hit-fi.html
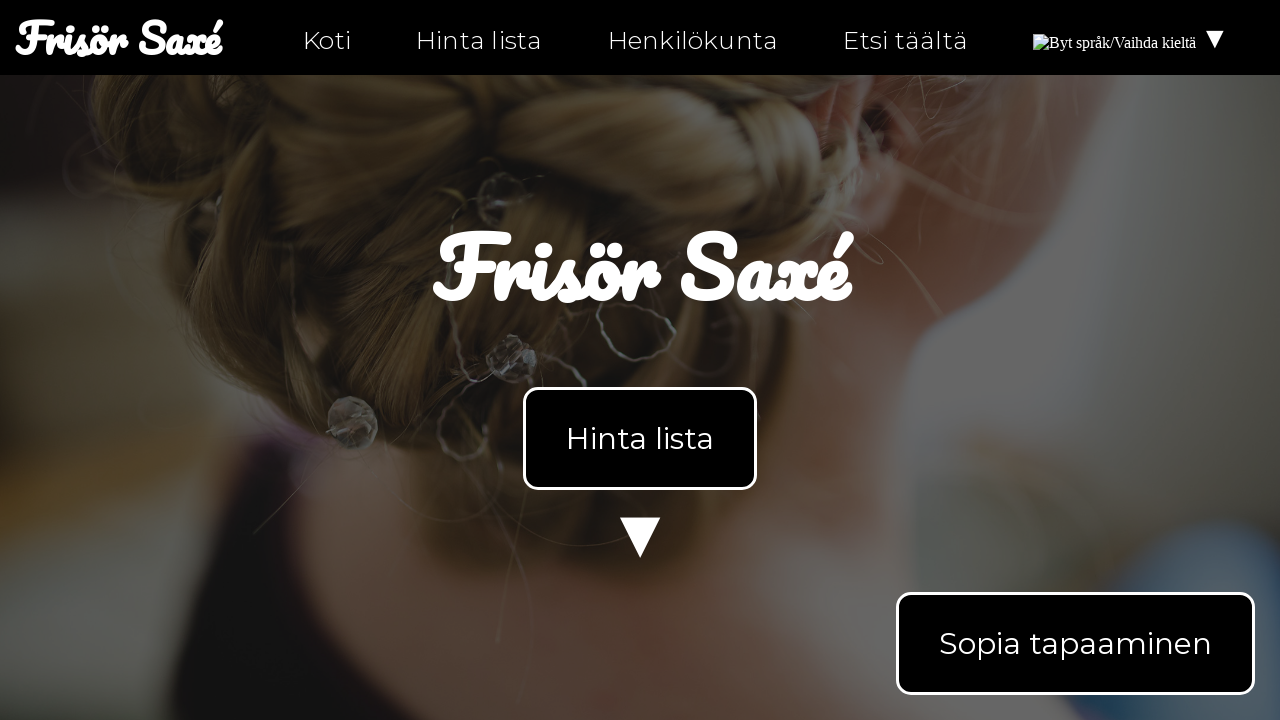

Asserted that link href is not empty (href: hitta-hit-fi.html)
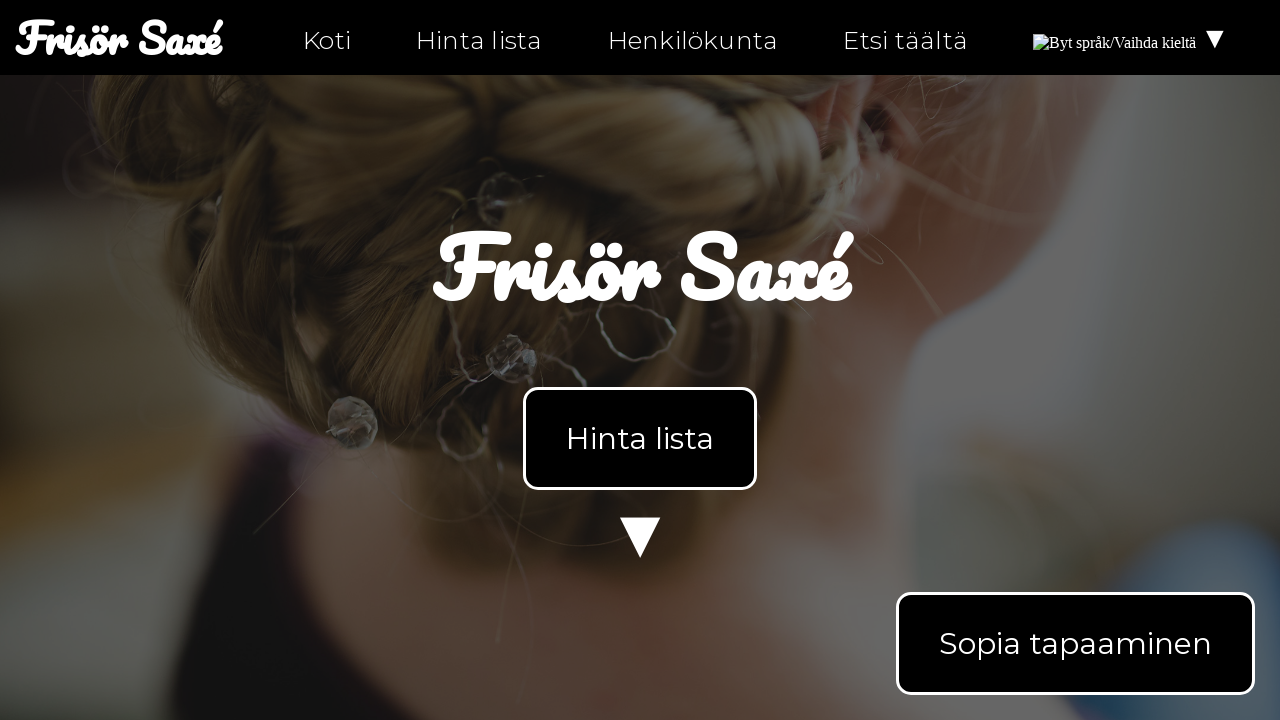

Checked link with href: index.html
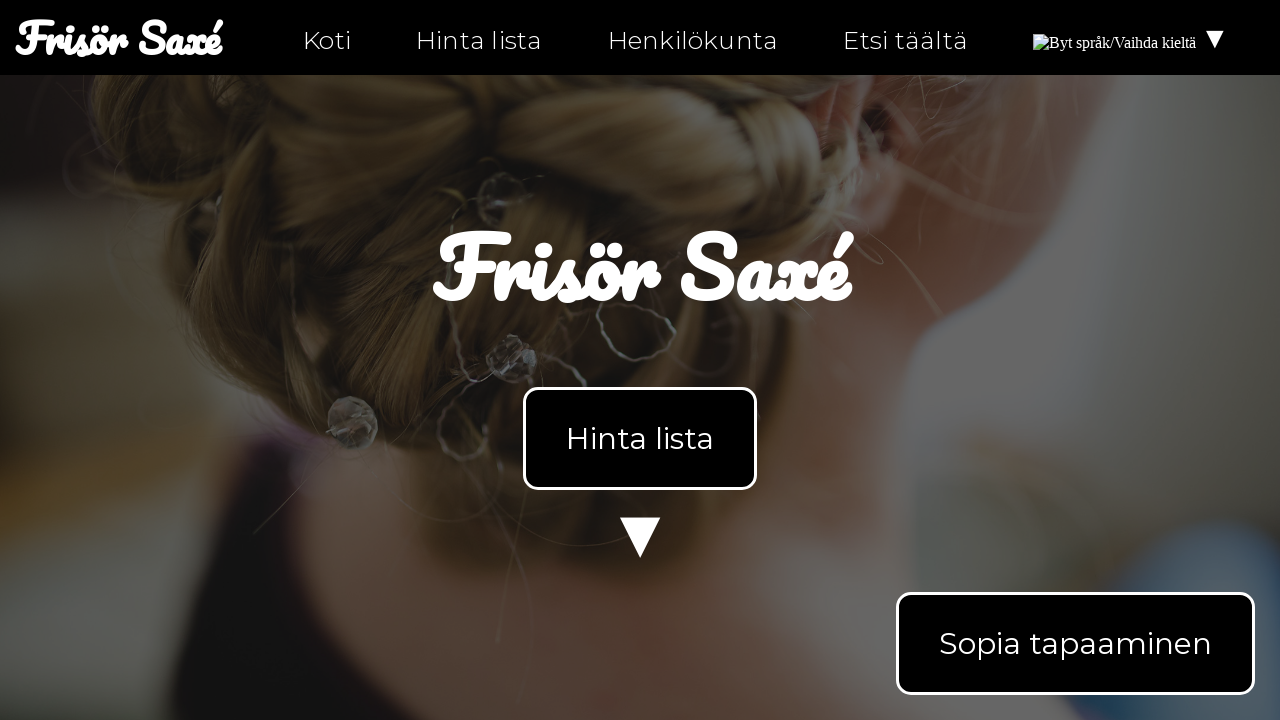

Asserted that link href is not empty (href: index.html)
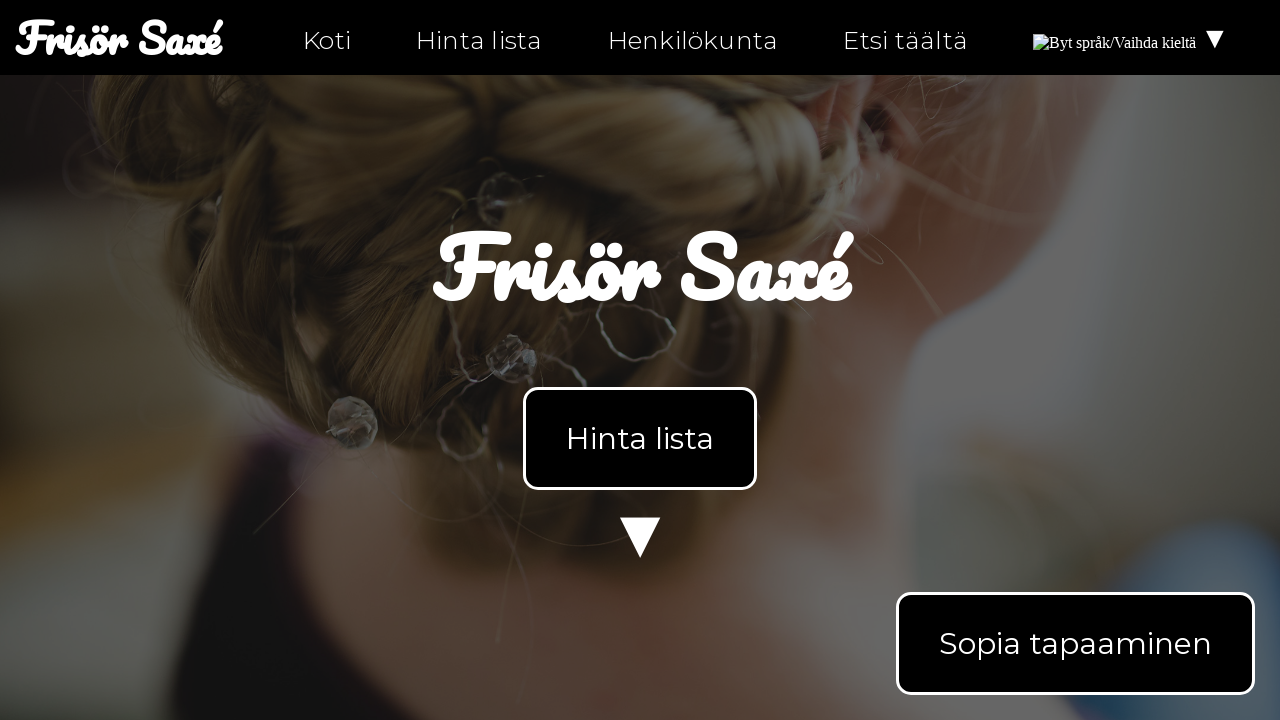

Checked link with href: index-fi.html
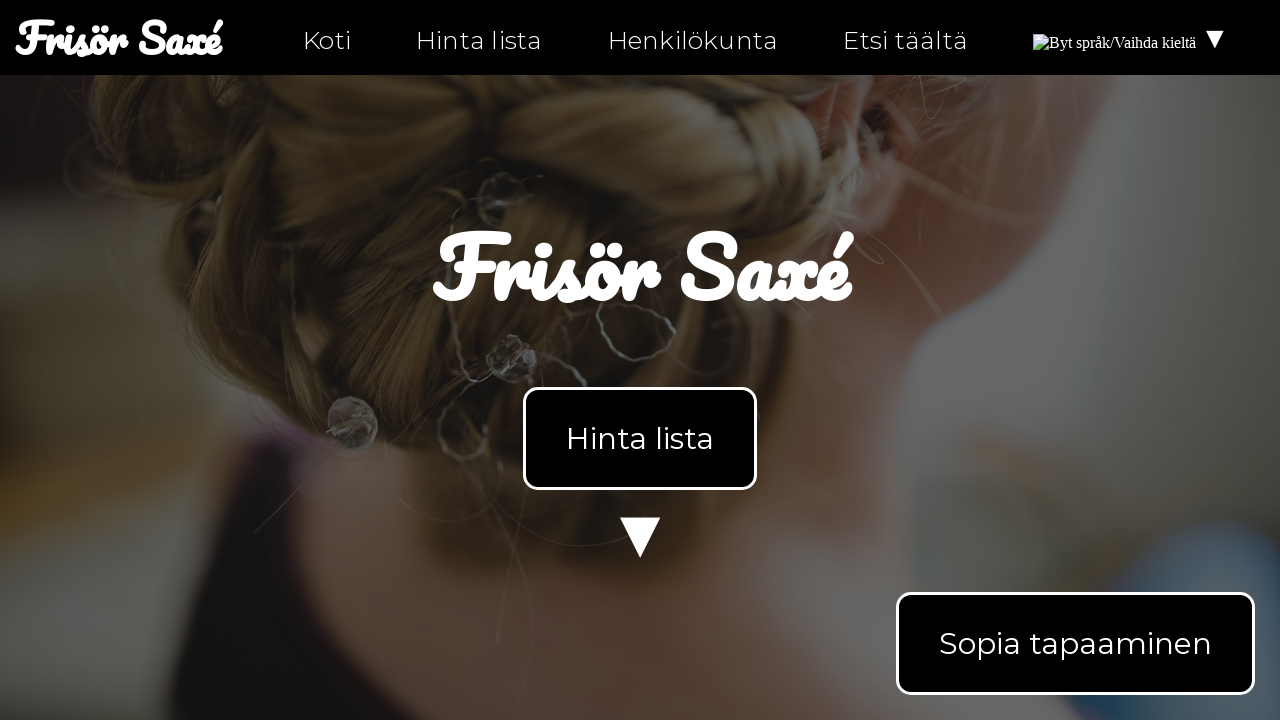

Asserted that link href is not empty (href: index-fi.html)
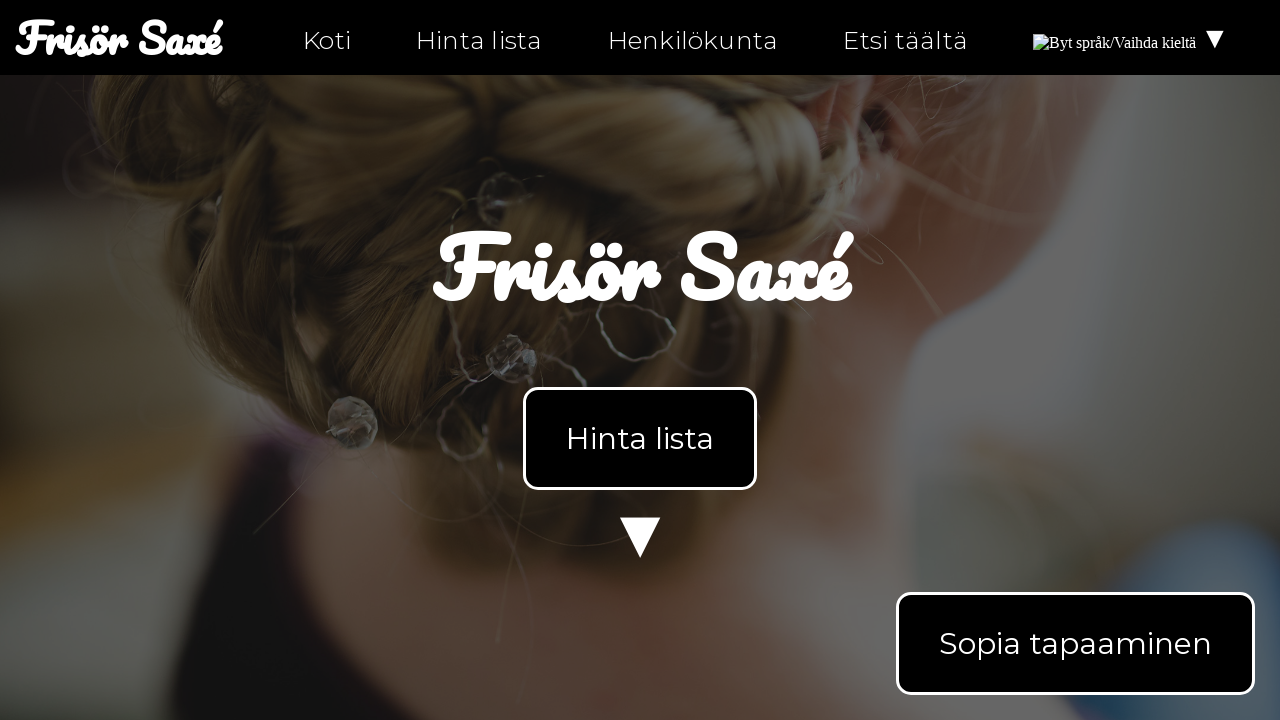

Checked link with href: #products
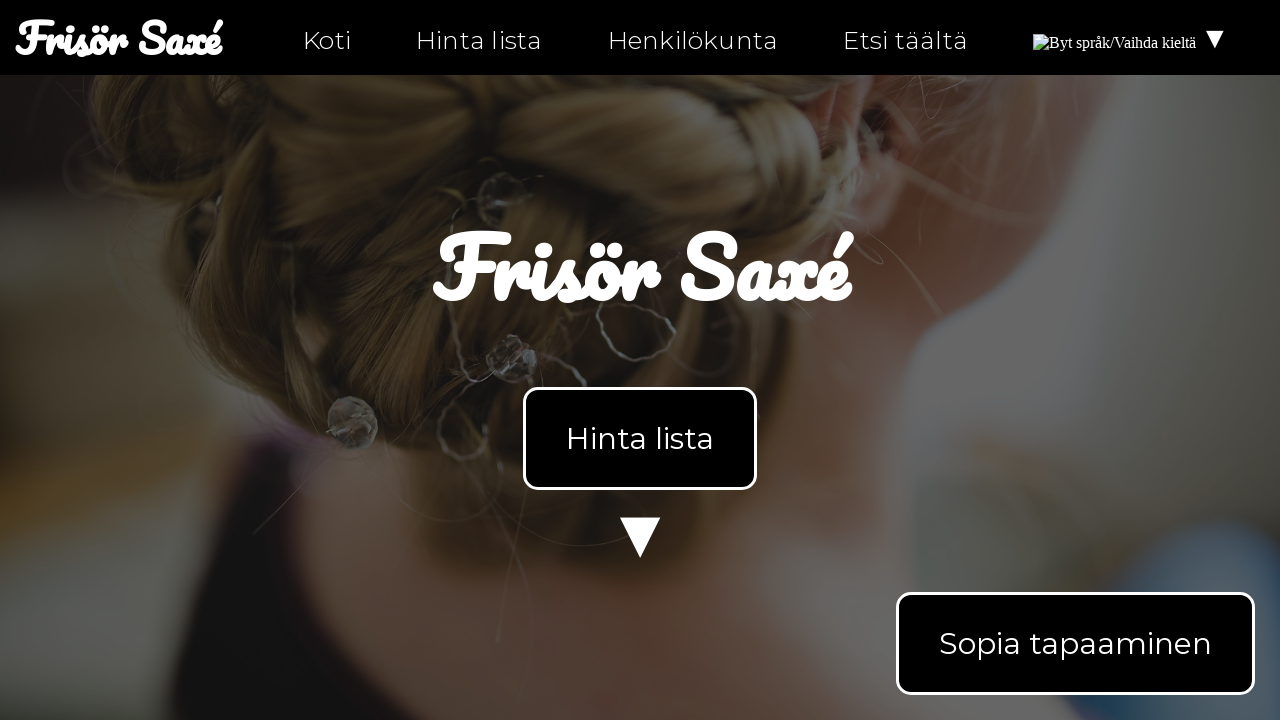

Asserted that link href is not empty (href: #products)
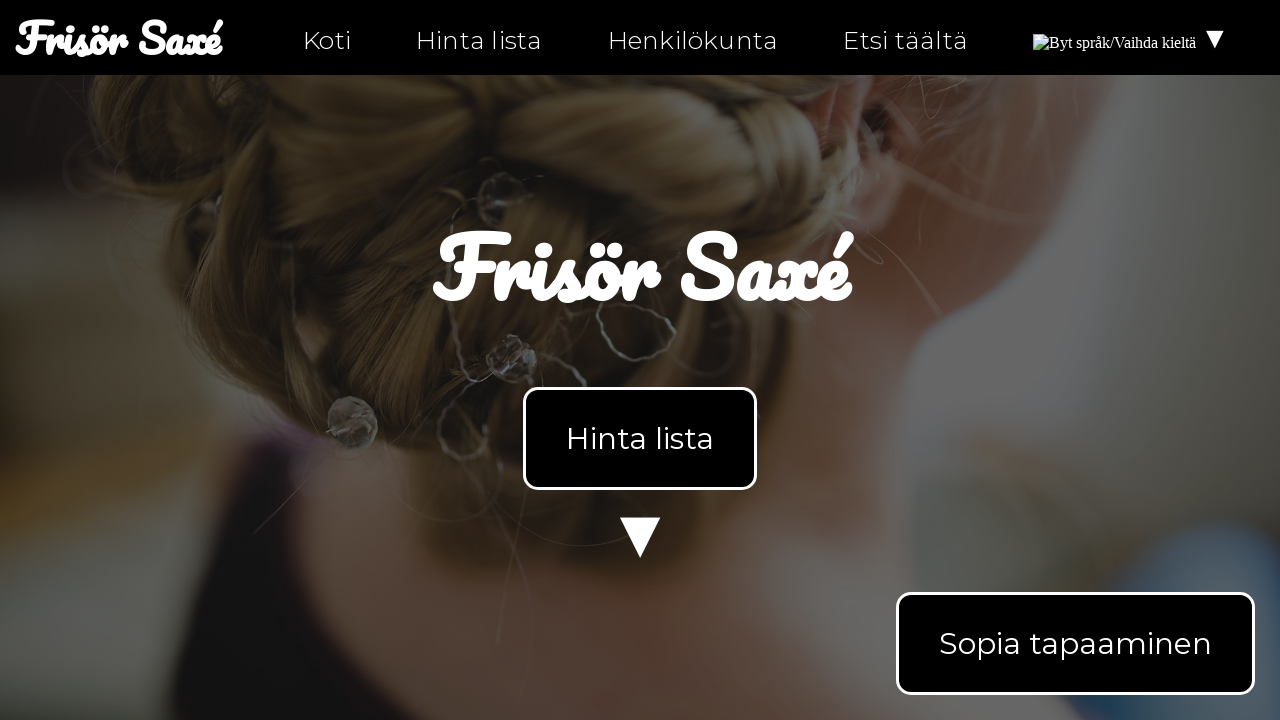

Checked link with href: #products
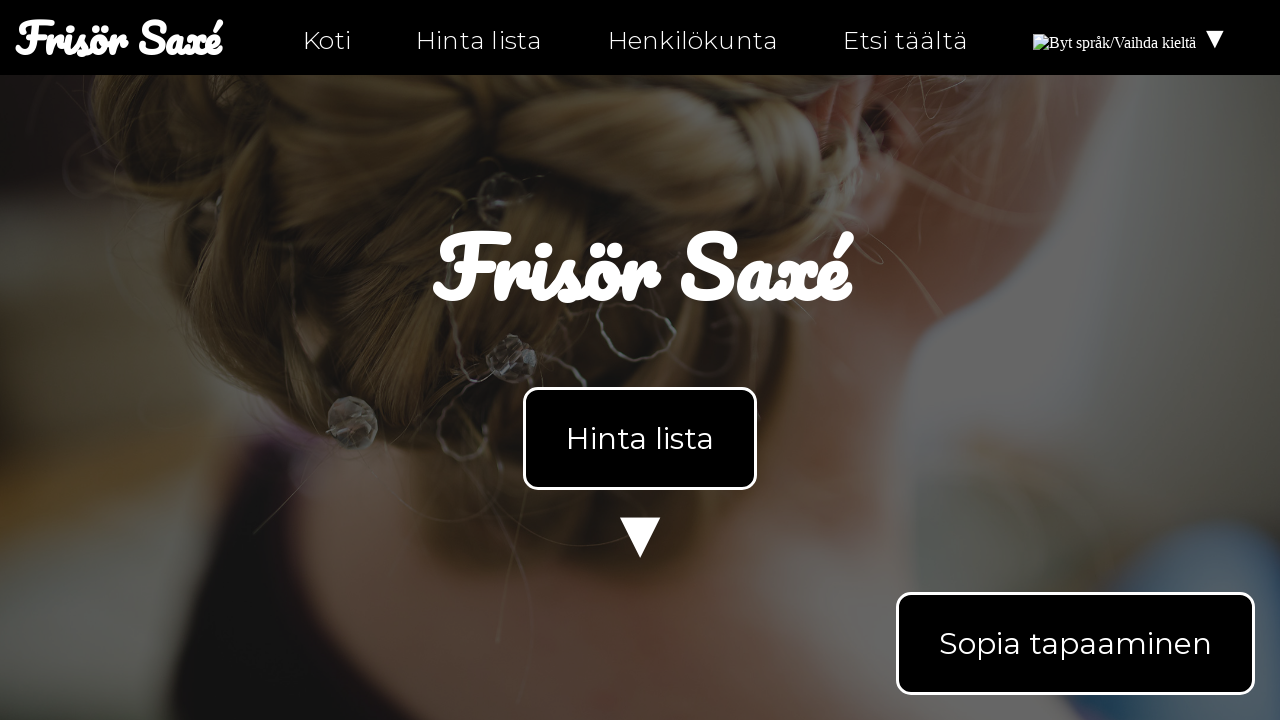

Asserted that link href is not empty (href: #products)
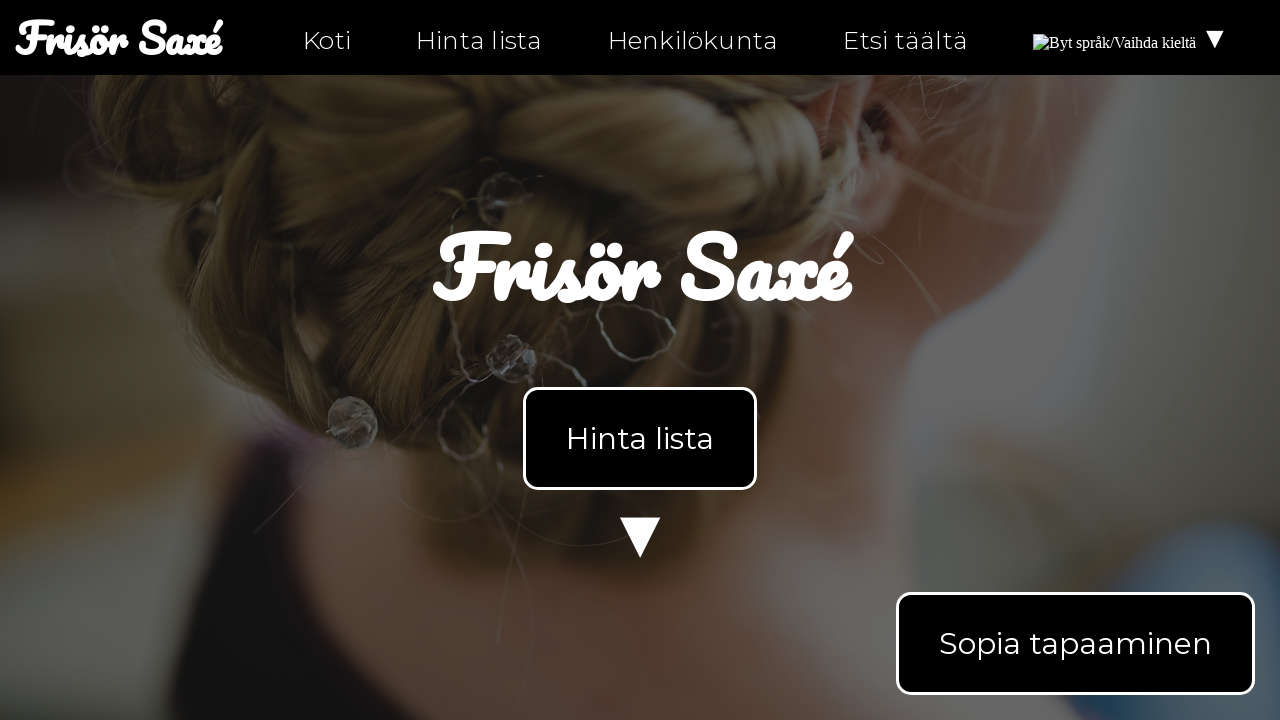

Checked link with href: mailto:info@ntig-uppsala.github.io?Subject=Sopia%20tapaaminen
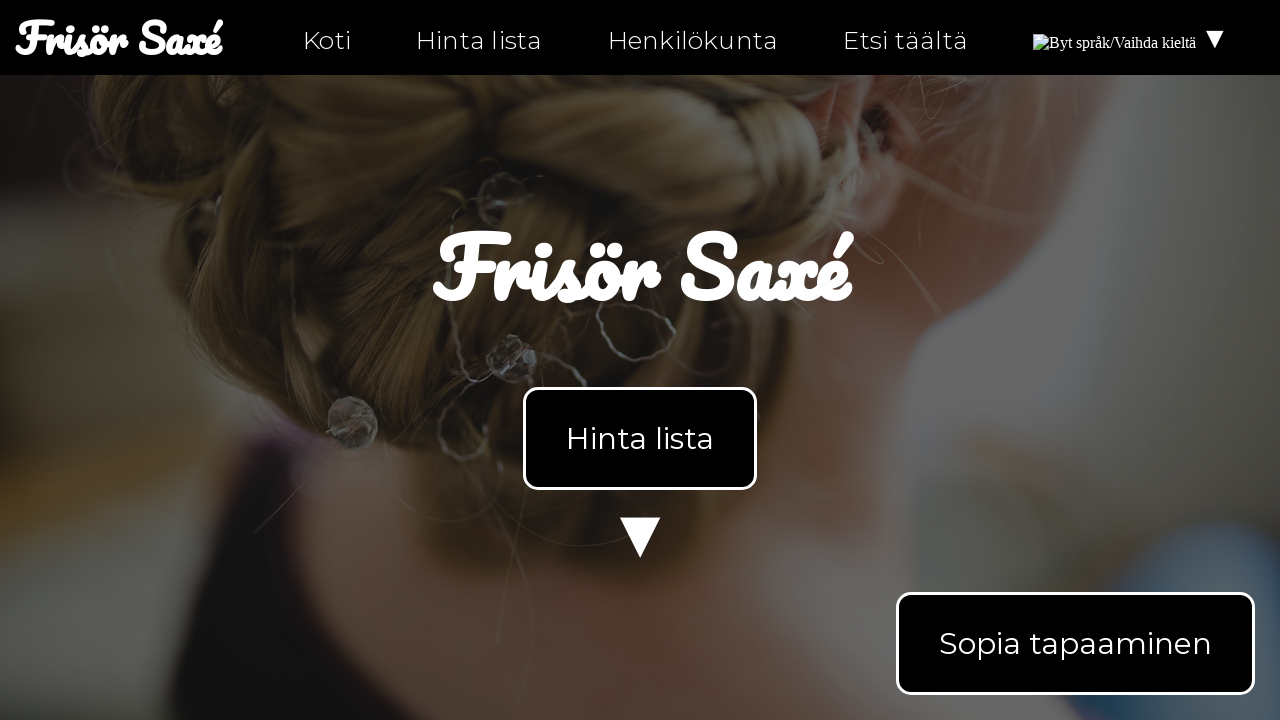

Asserted that link href is not empty (href: mailto:info@ntig-uppsala.github.io?Subject=Sopia%20tapaaminen)
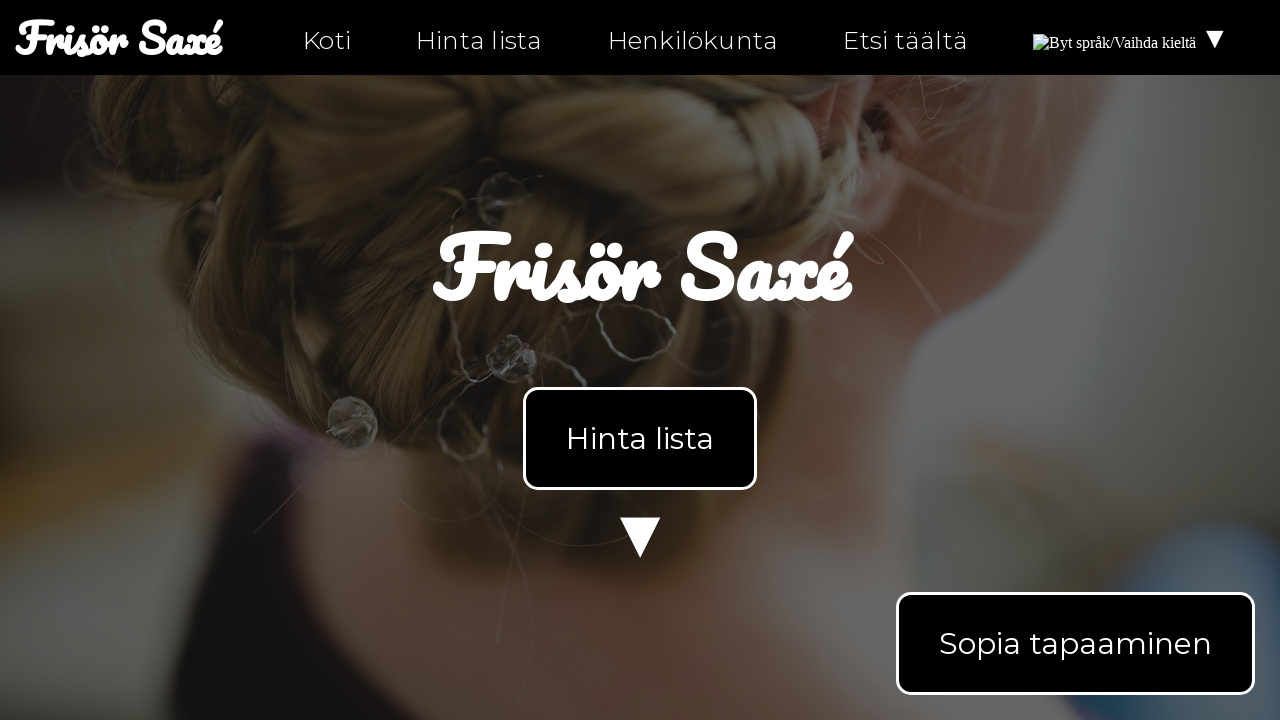

Checked link with href: https://facebook.com/ntiuppsala
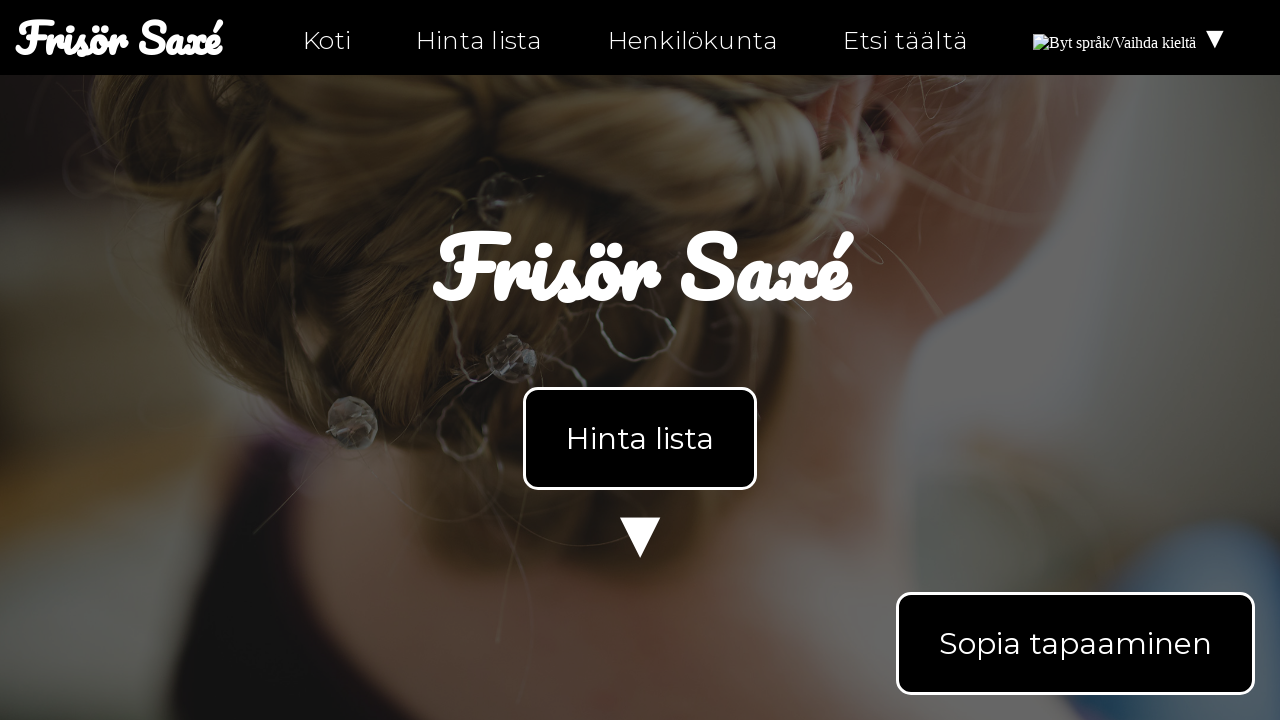

Asserted that link href is not empty (href: https://facebook.com/ntiuppsala)
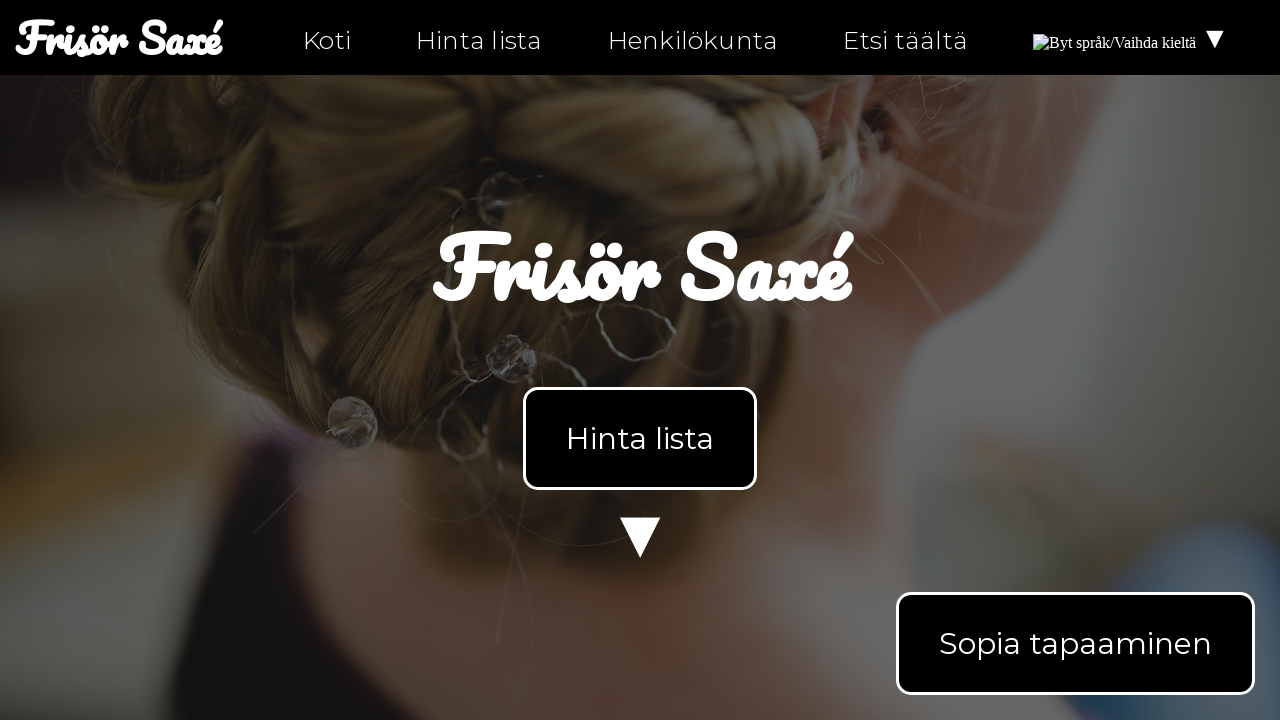

Checked link with href: https://instagram.com/ntiuppsala
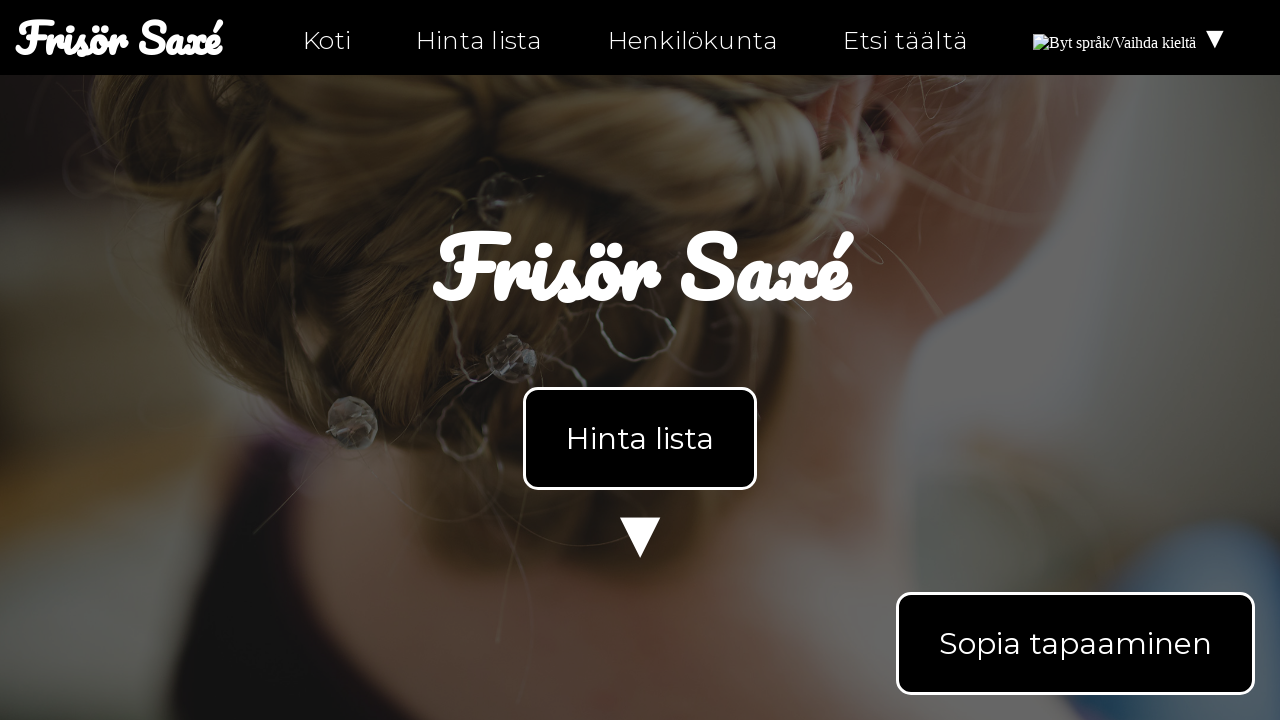

Asserted that link href is not empty (href: https://instagram.com/ntiuppsala)
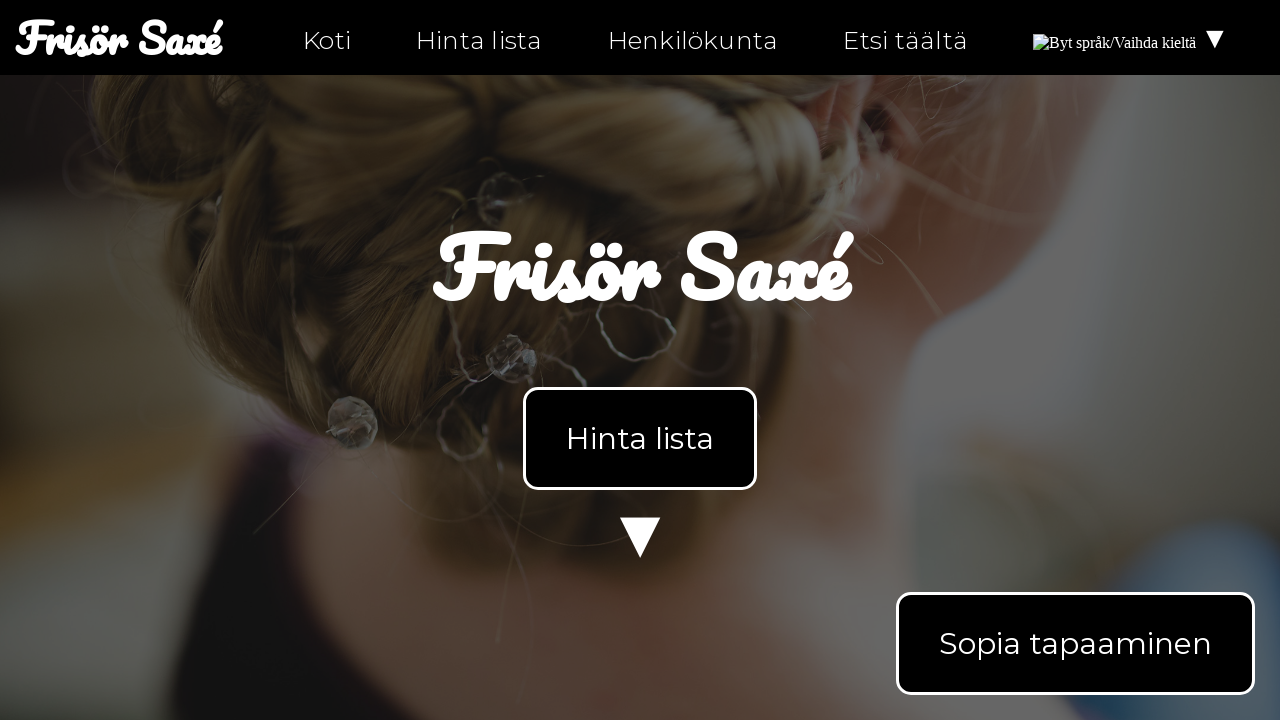

Checked link with href: https://twitter.com/ntiuppsala
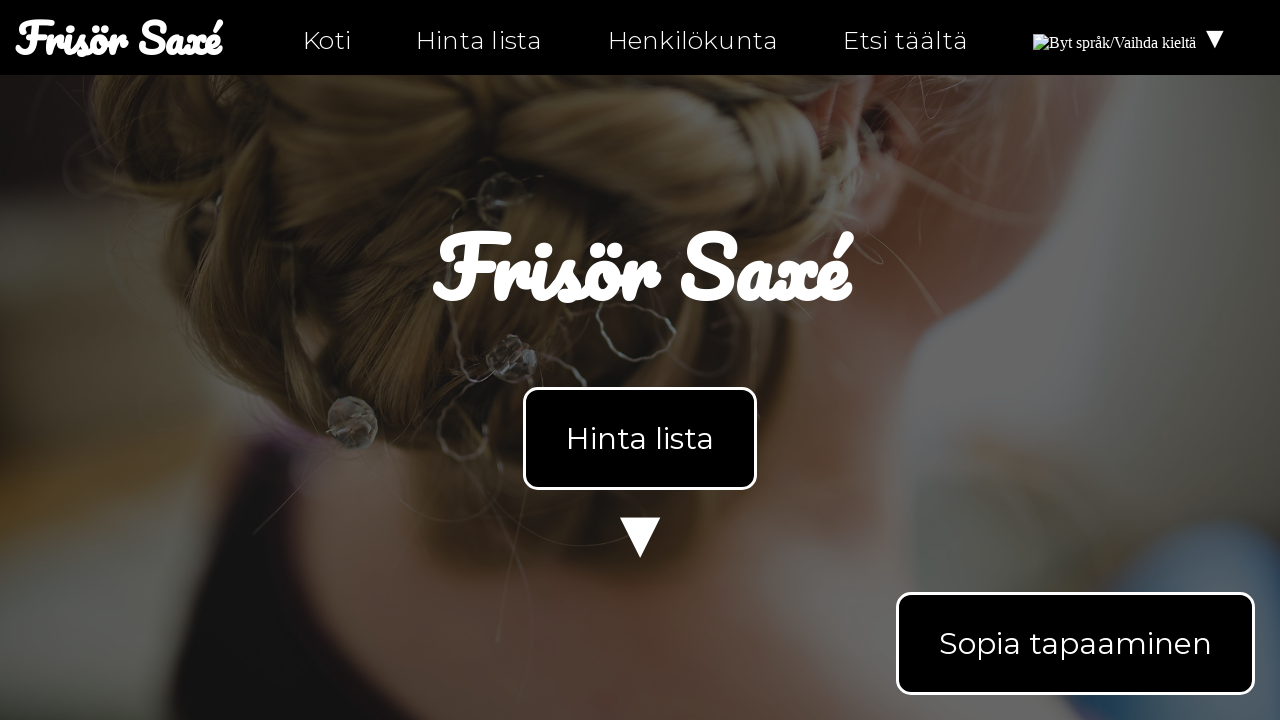

Asserted that link href is not empty (href: https://twitter.com/ntiuppsala)
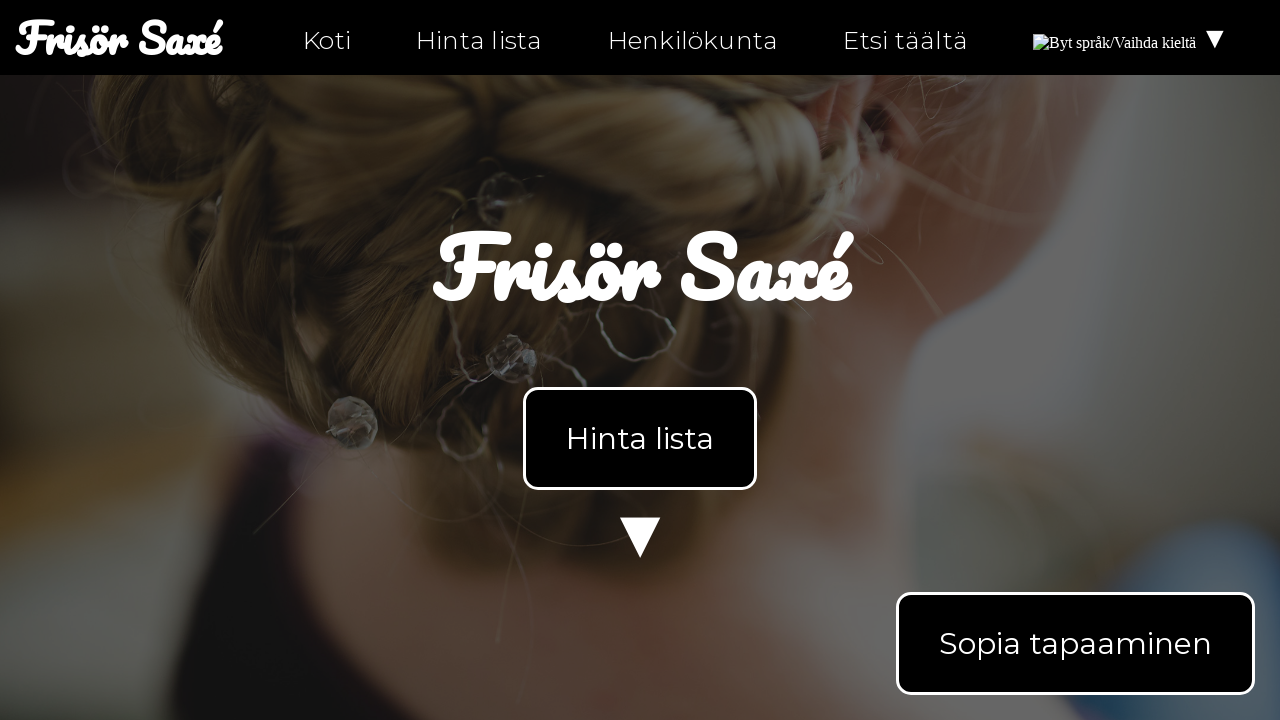

Checked link with href: tel:0630-555-555
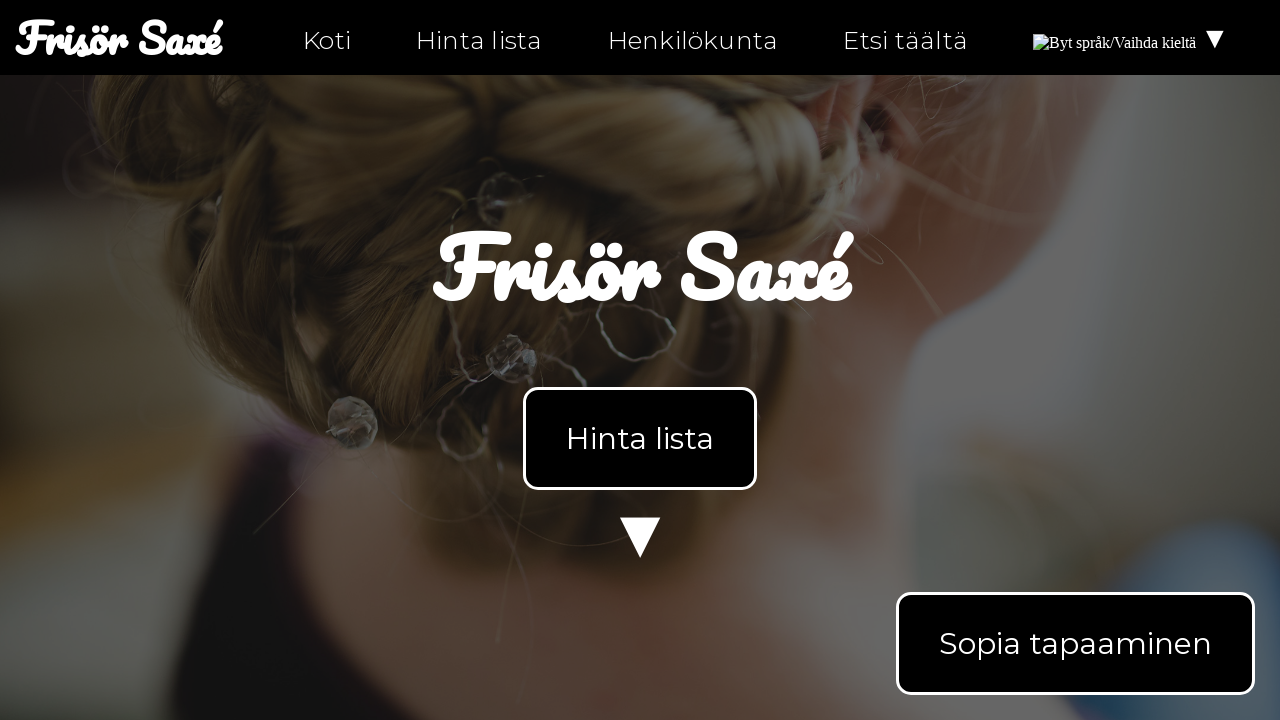

Asserted that link href is not empty (href: tel:0630-555-555)
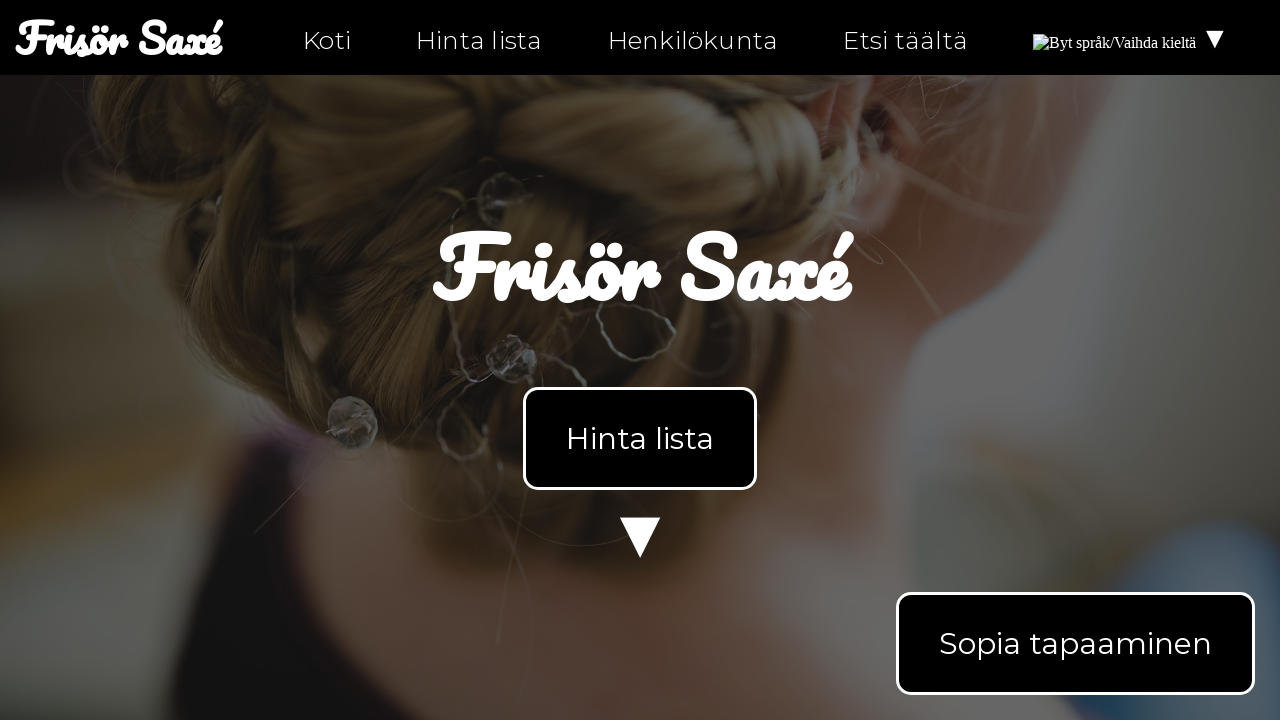

Checked link with href: mailto:info@ntig-uppsala.github.io
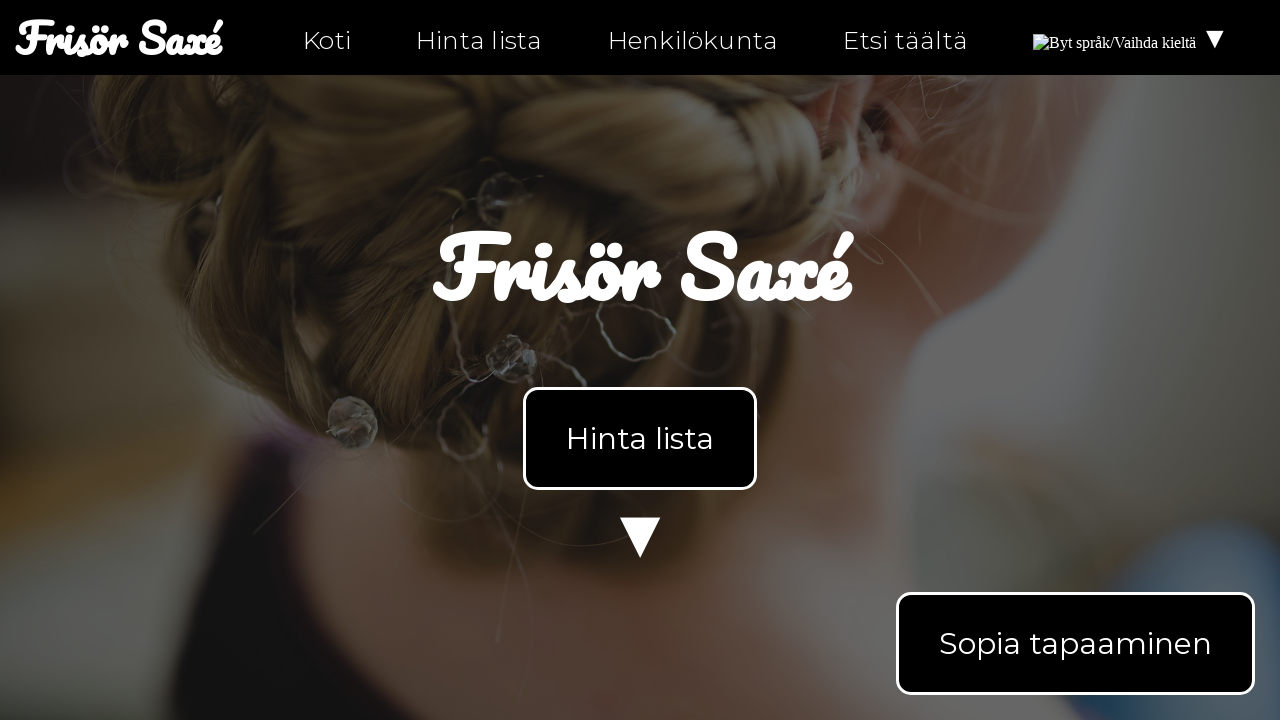

Asserted that link href is not empty (href: mailto:info@ntig-uppsala.github.io)
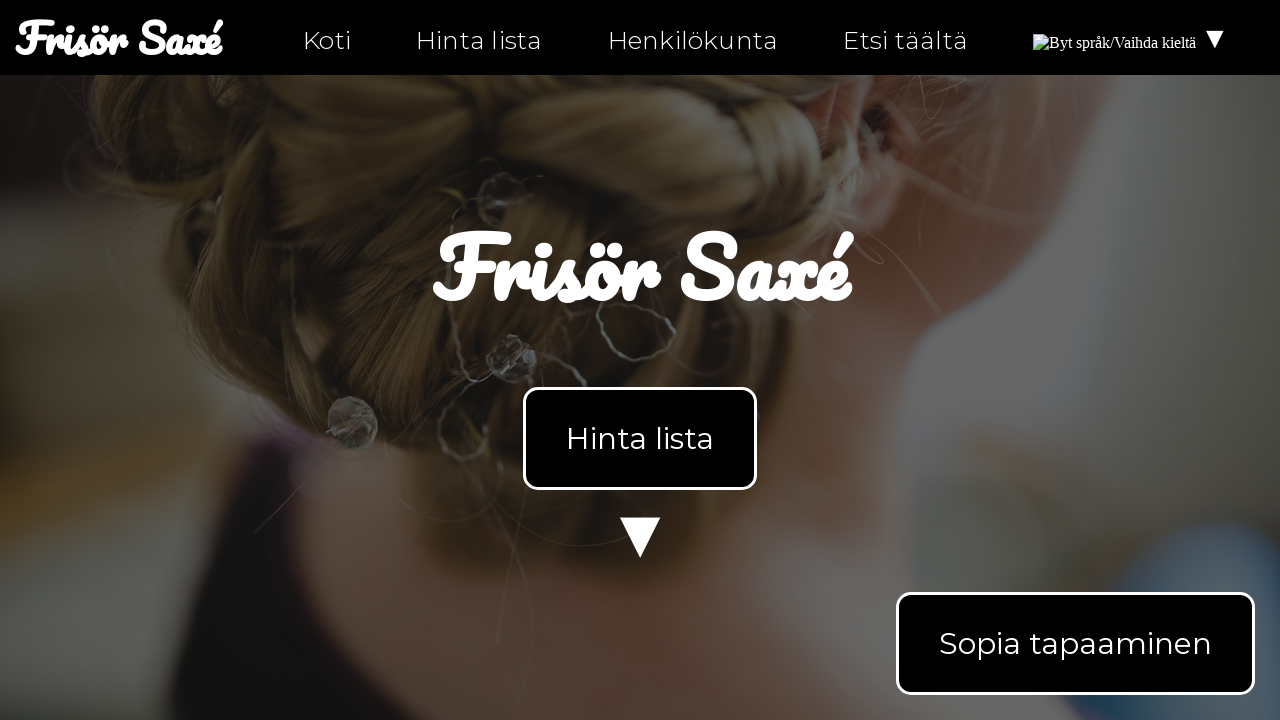

Checked link with href: hitta-hit.html
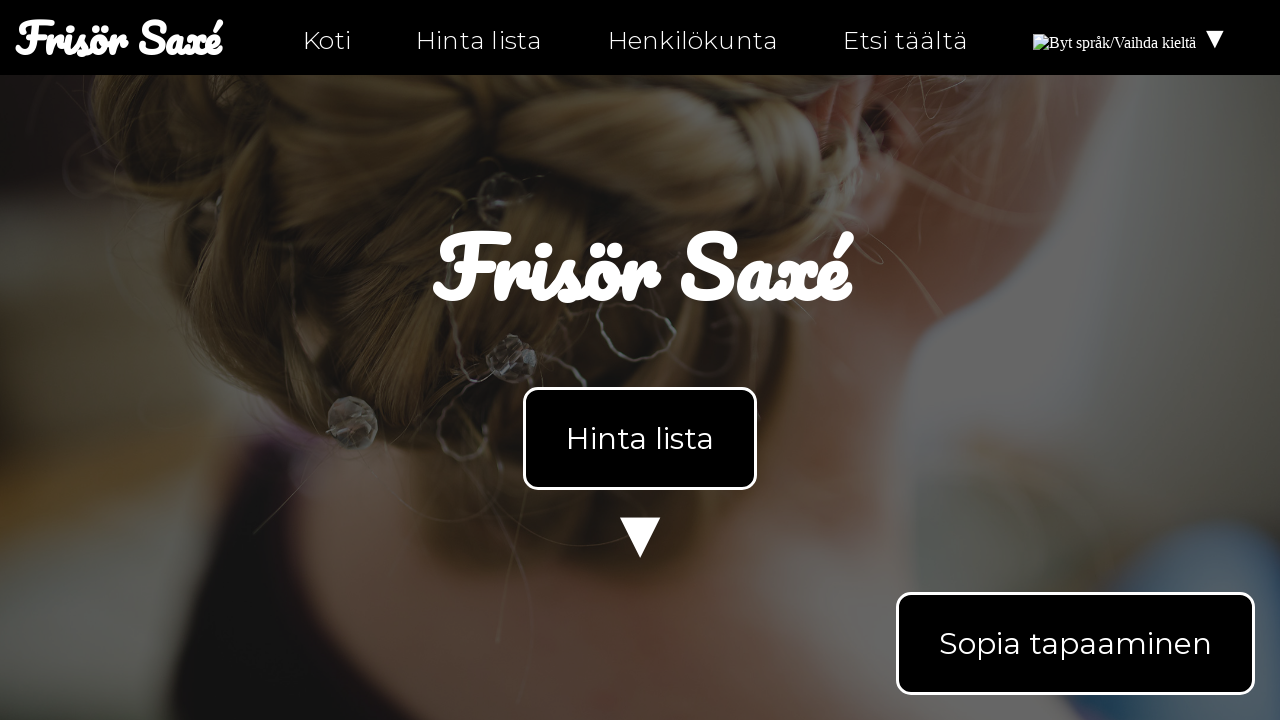

Asserted that link href is not empty (href: hitta-hit.html)
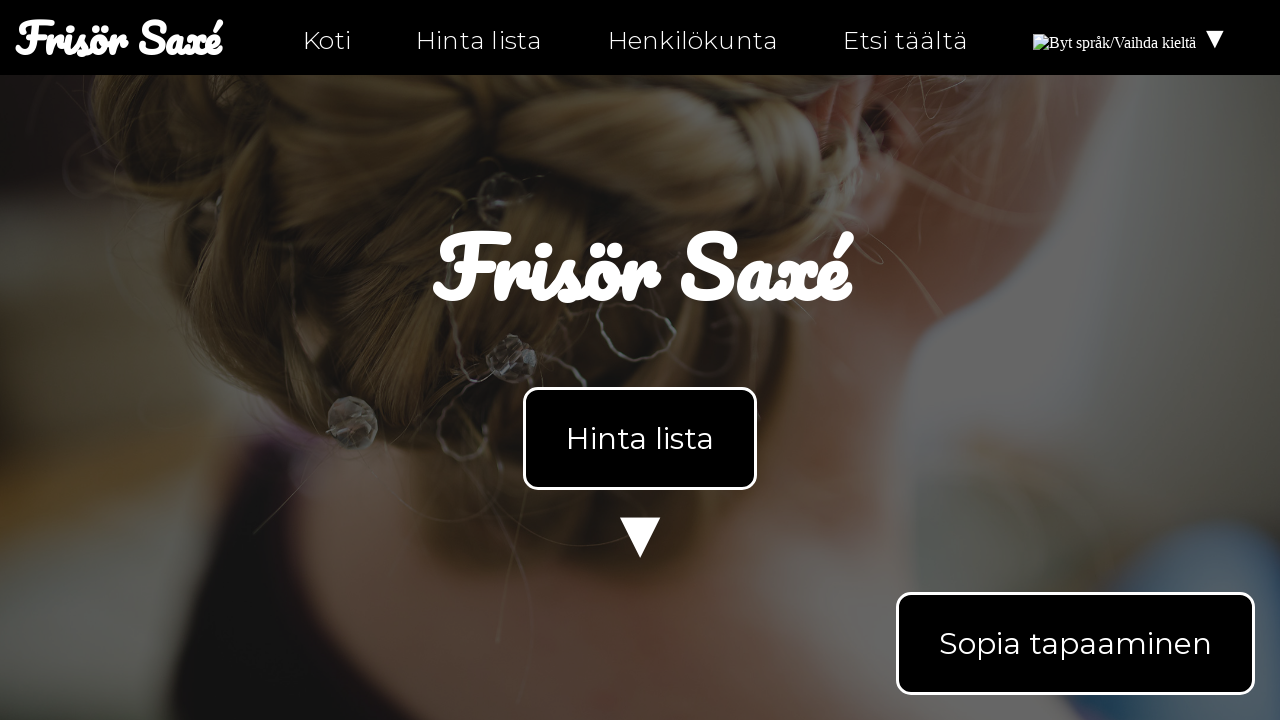

Navigated to personal-fi.html
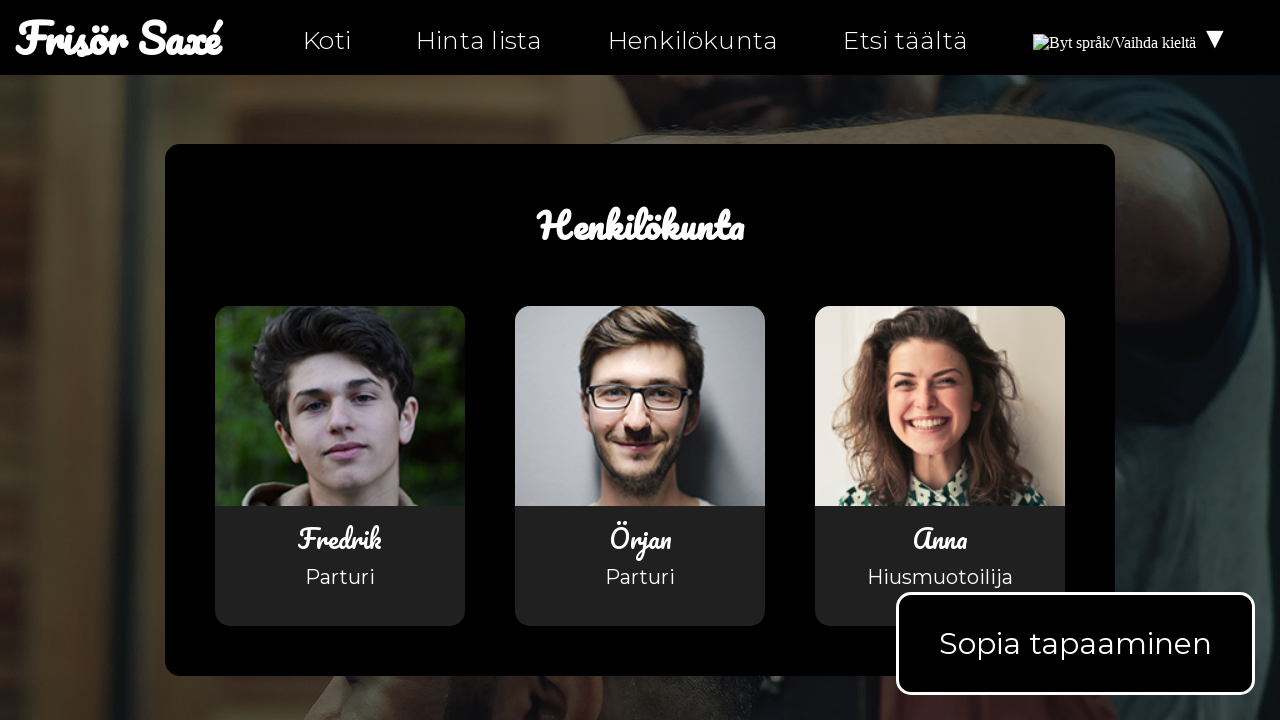

Retrieved all links from personal-fi.html
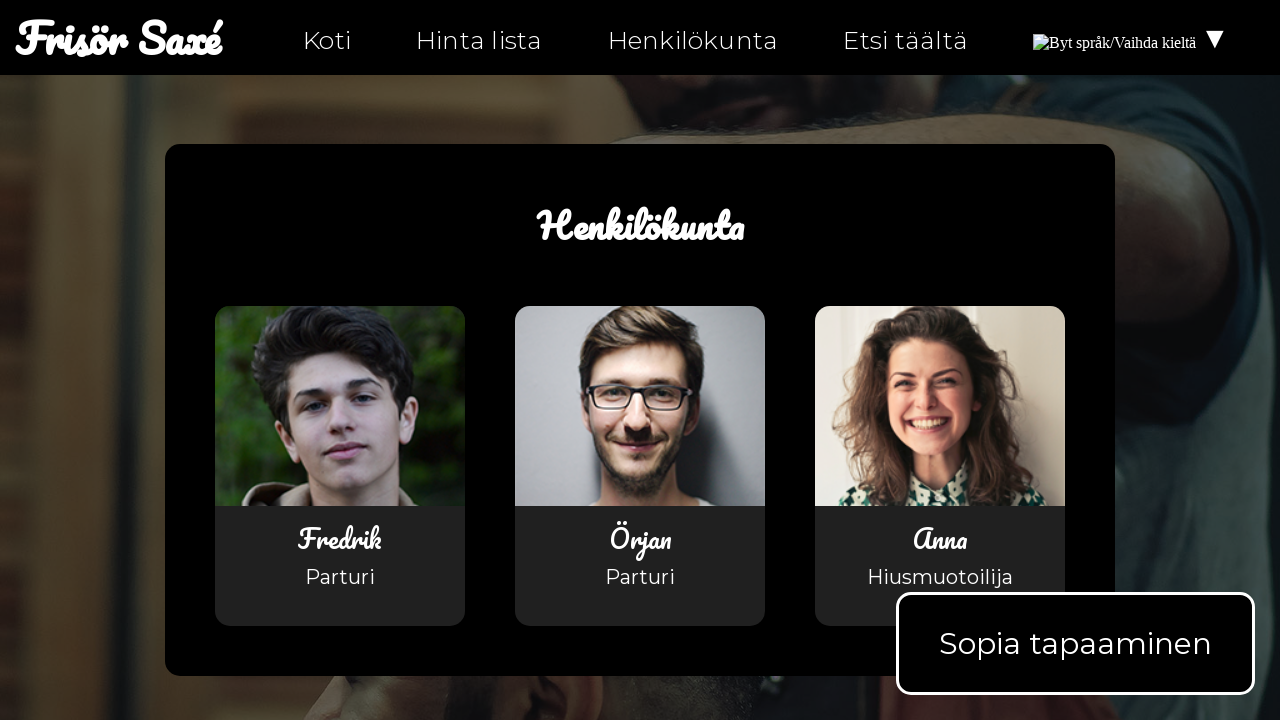

Checked link with href: index-fi.html
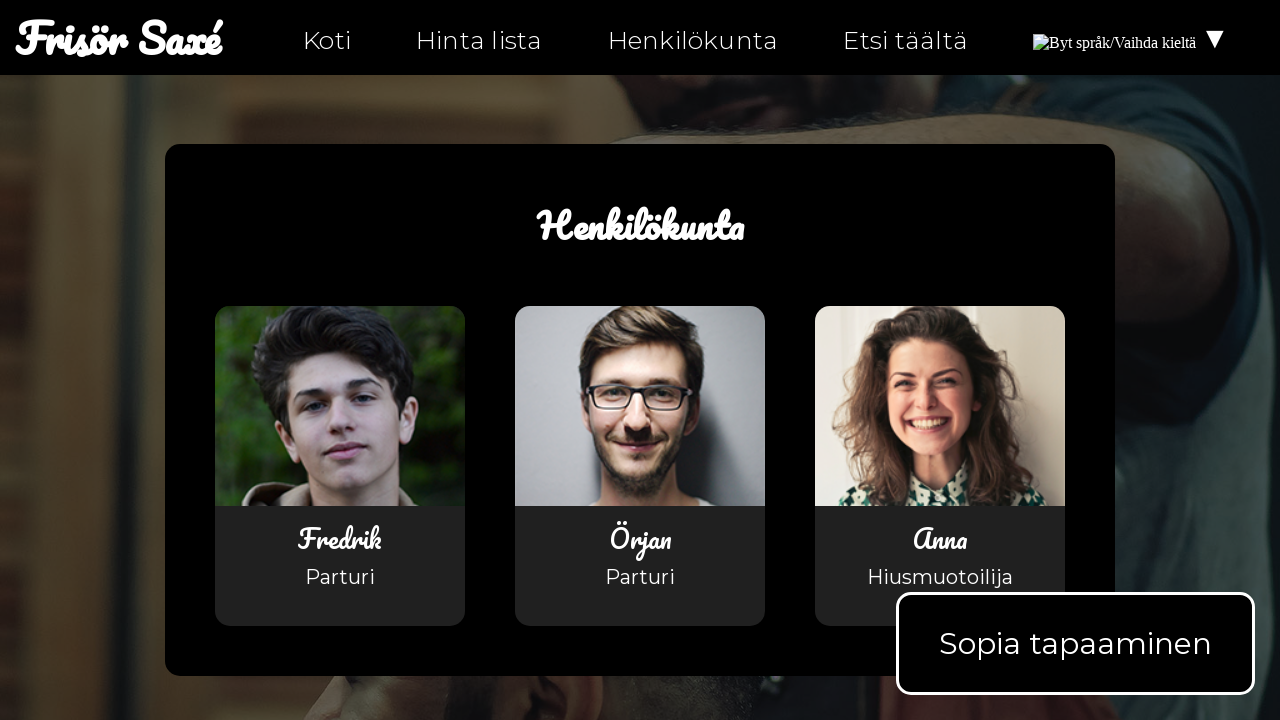

Asserted that link href is not empty (href: index-fi.html)
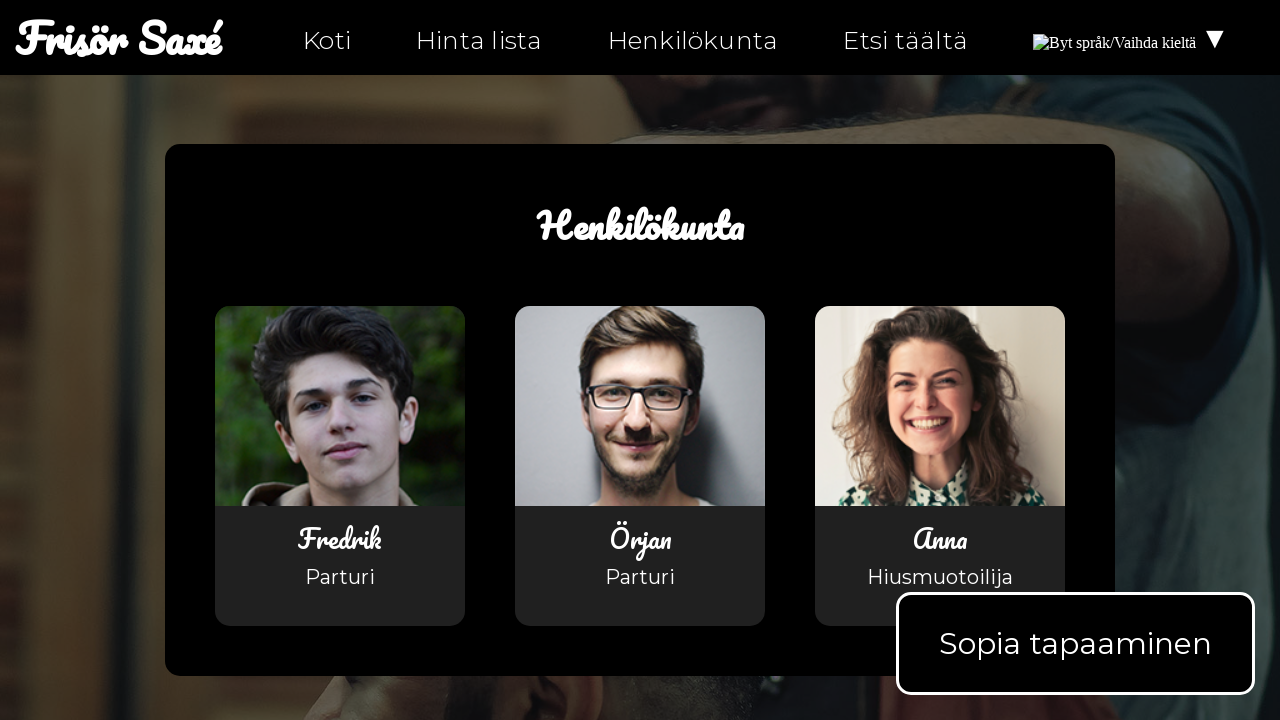

Checked link with href: index-fi.html
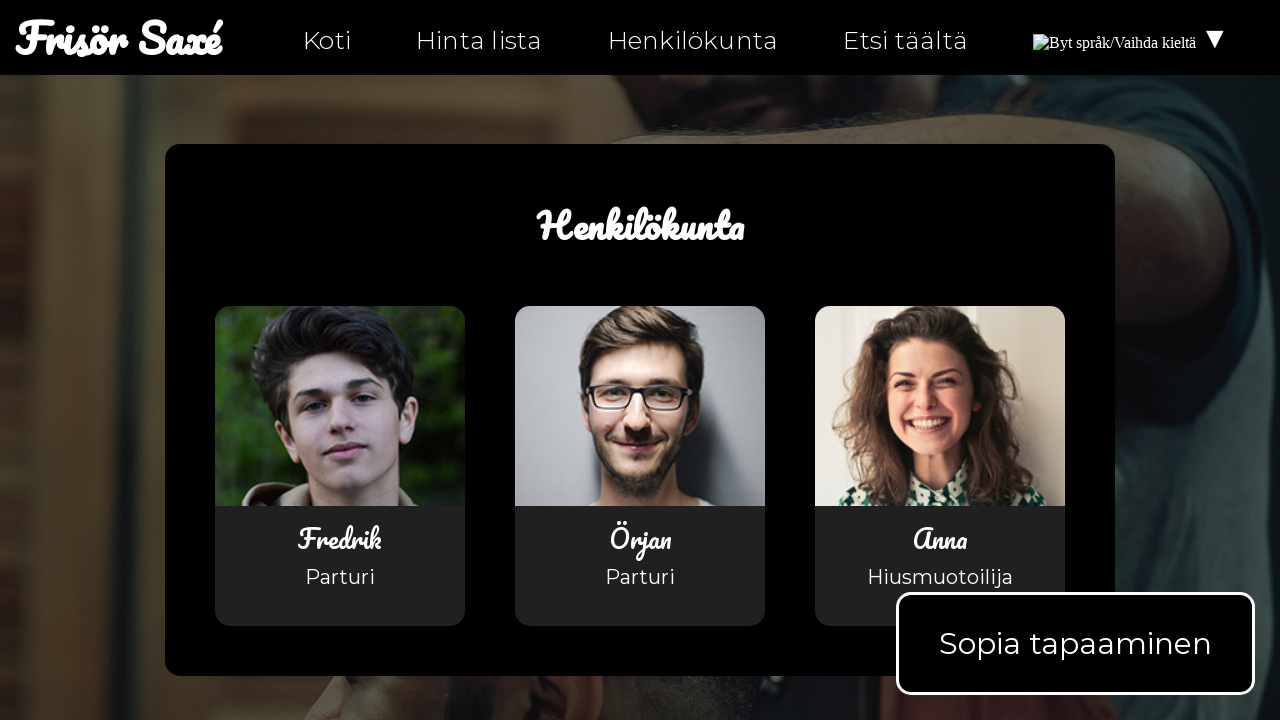

Asserted that link href is not empty (href: index-fi.html)
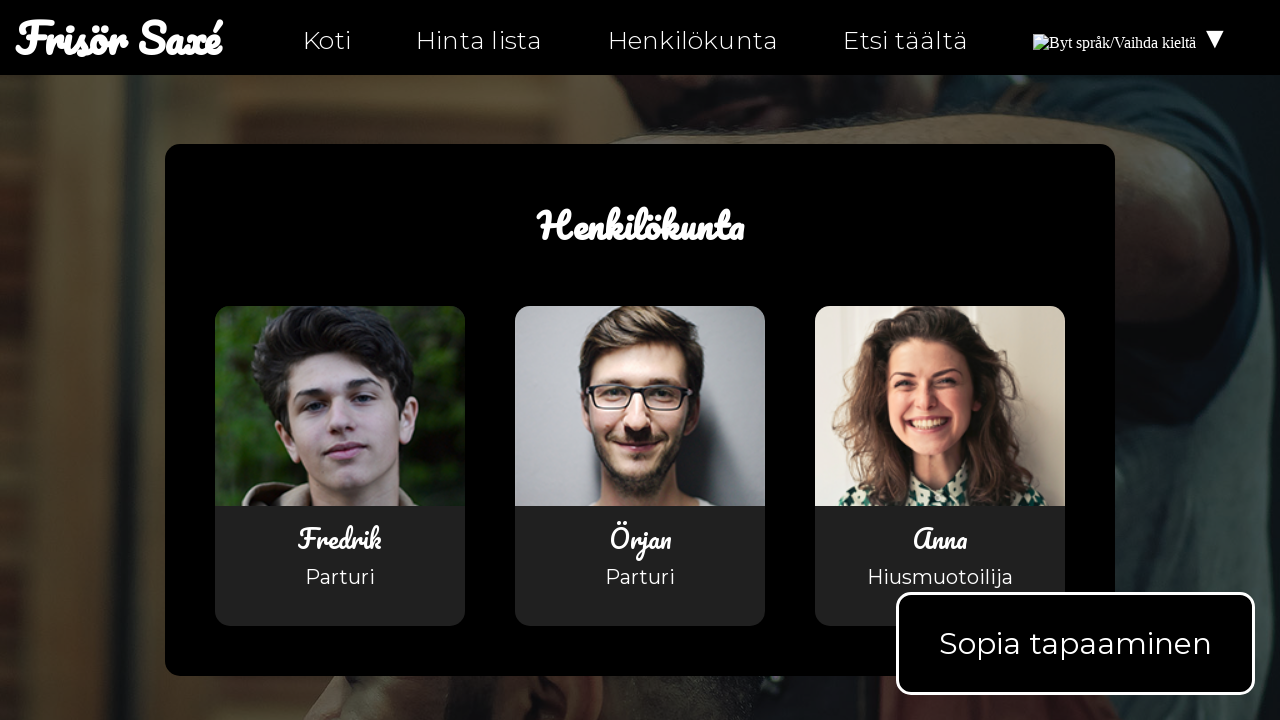

Checked link with href: index-fi.html#products
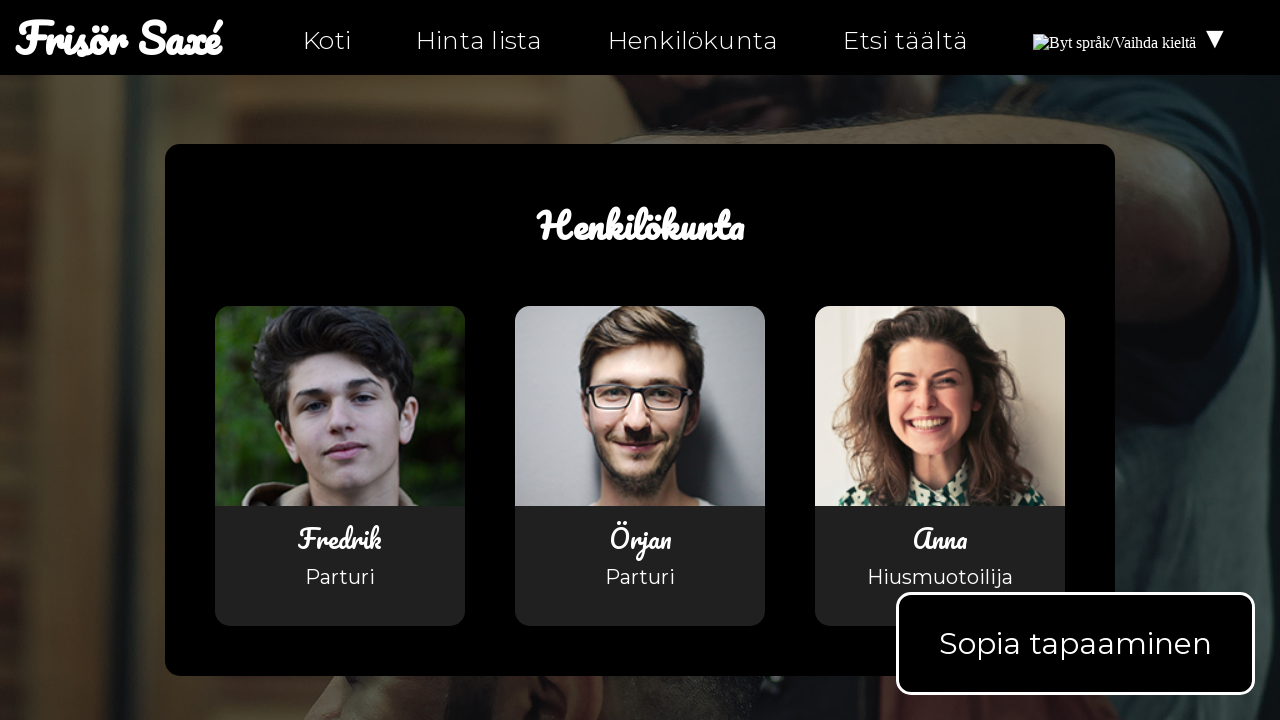

Asserted that link href is not empty (href: index-fi.html#products)
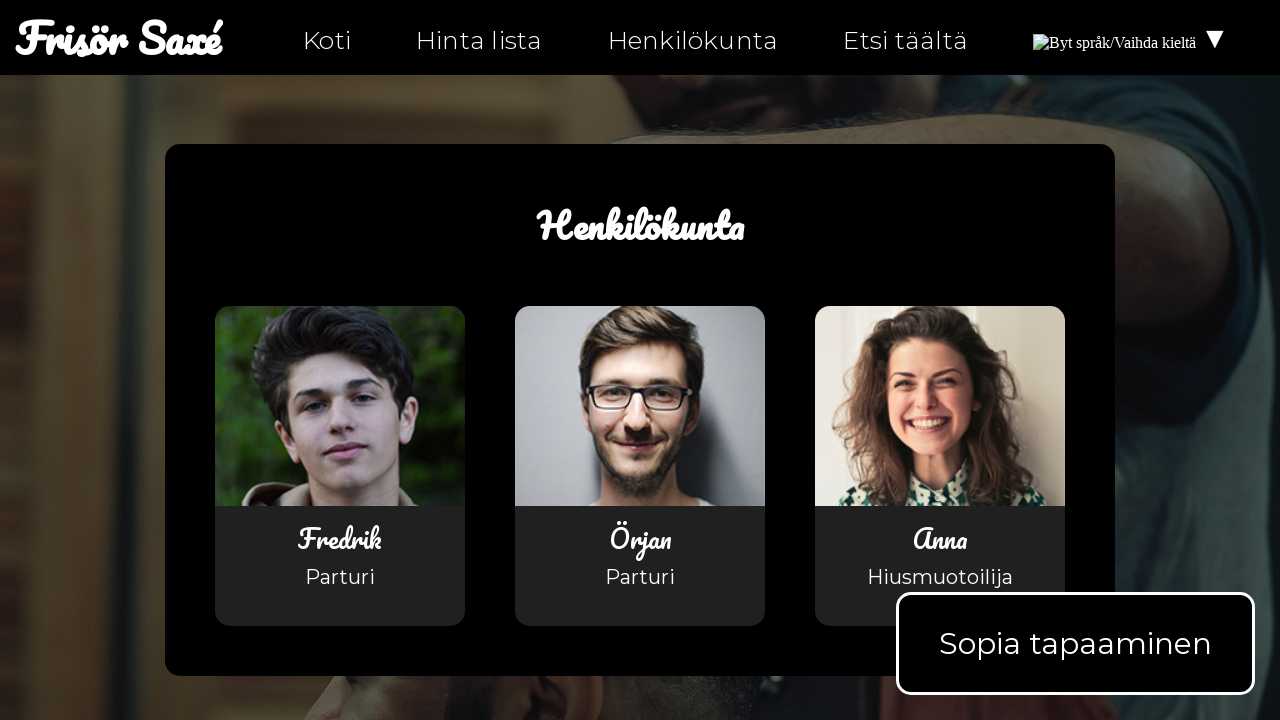

Checked link with href: personal-fi.html
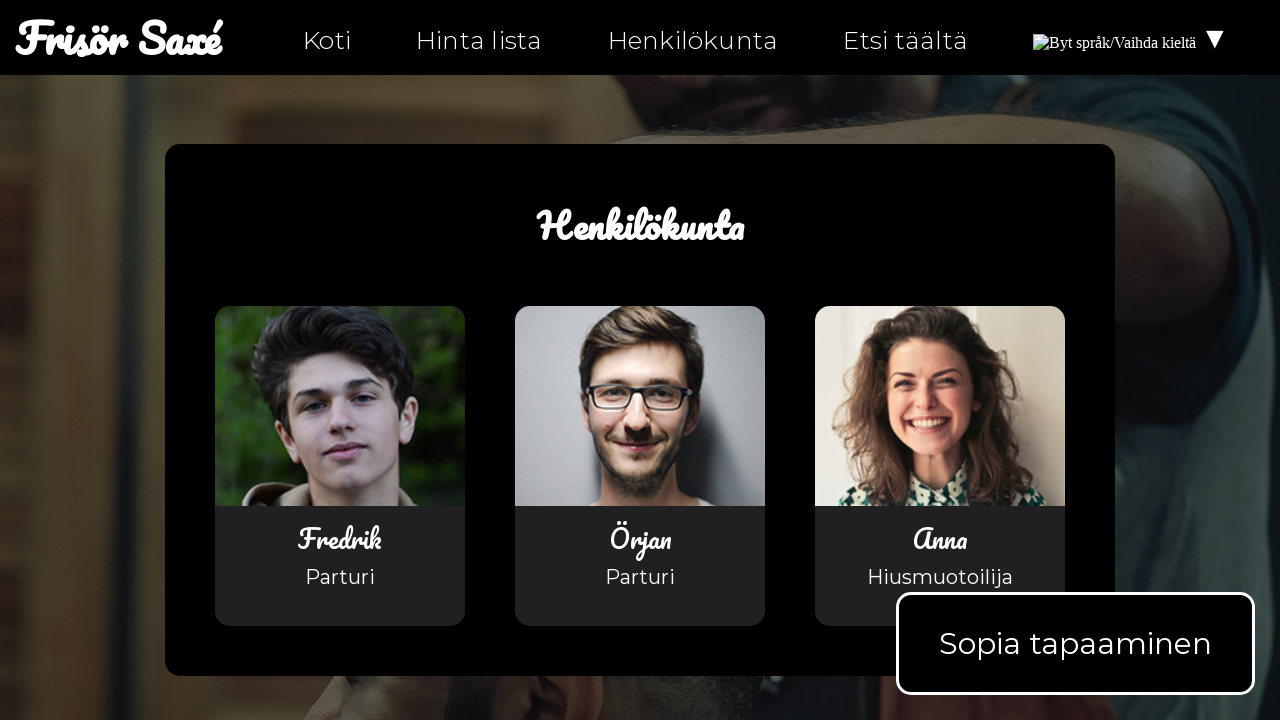

Asserted that link href is not empty (href: personal-fi.html)
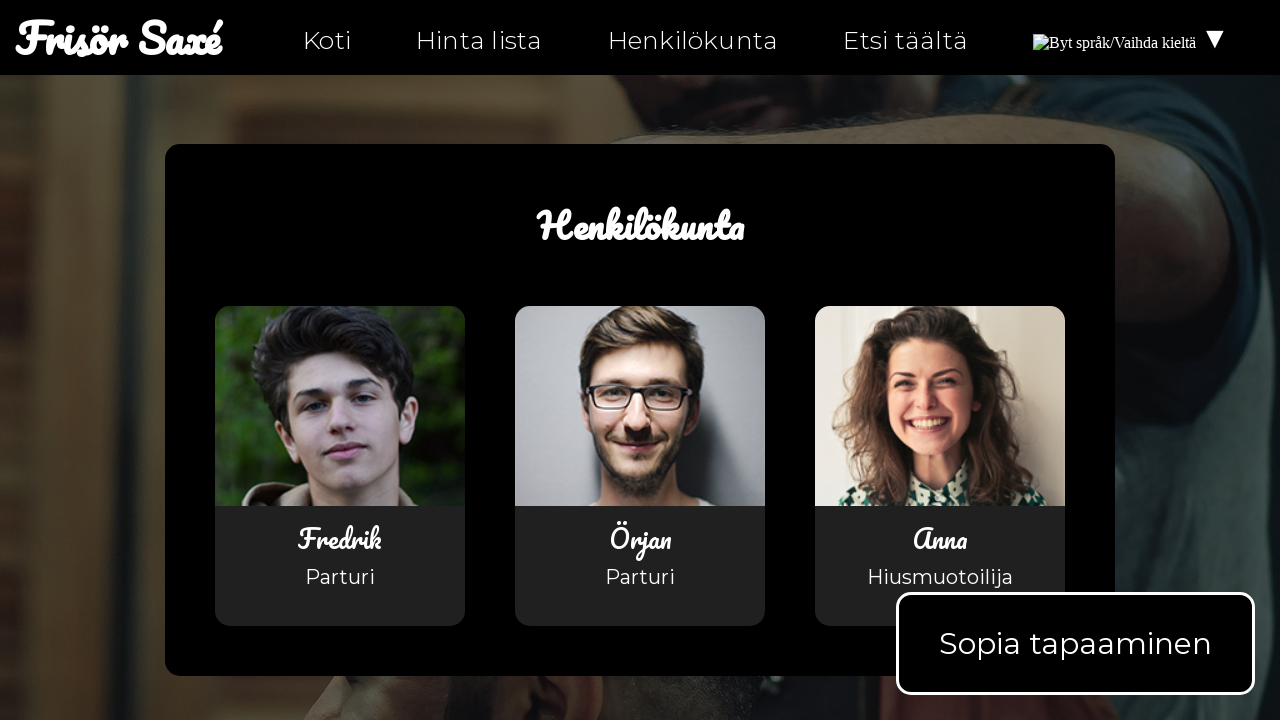

Checked link with href: hitta-hit-fi.html
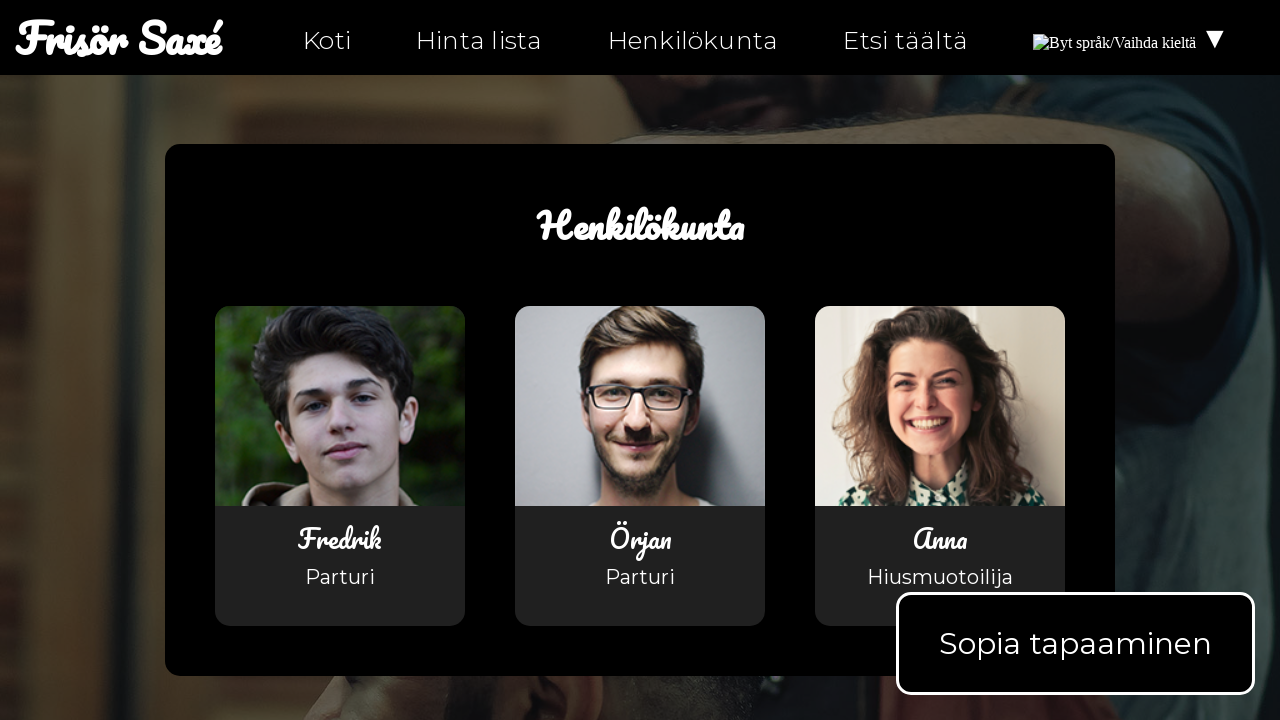

Asserted that link href is not empty (href: hitta-hit-fi.html)
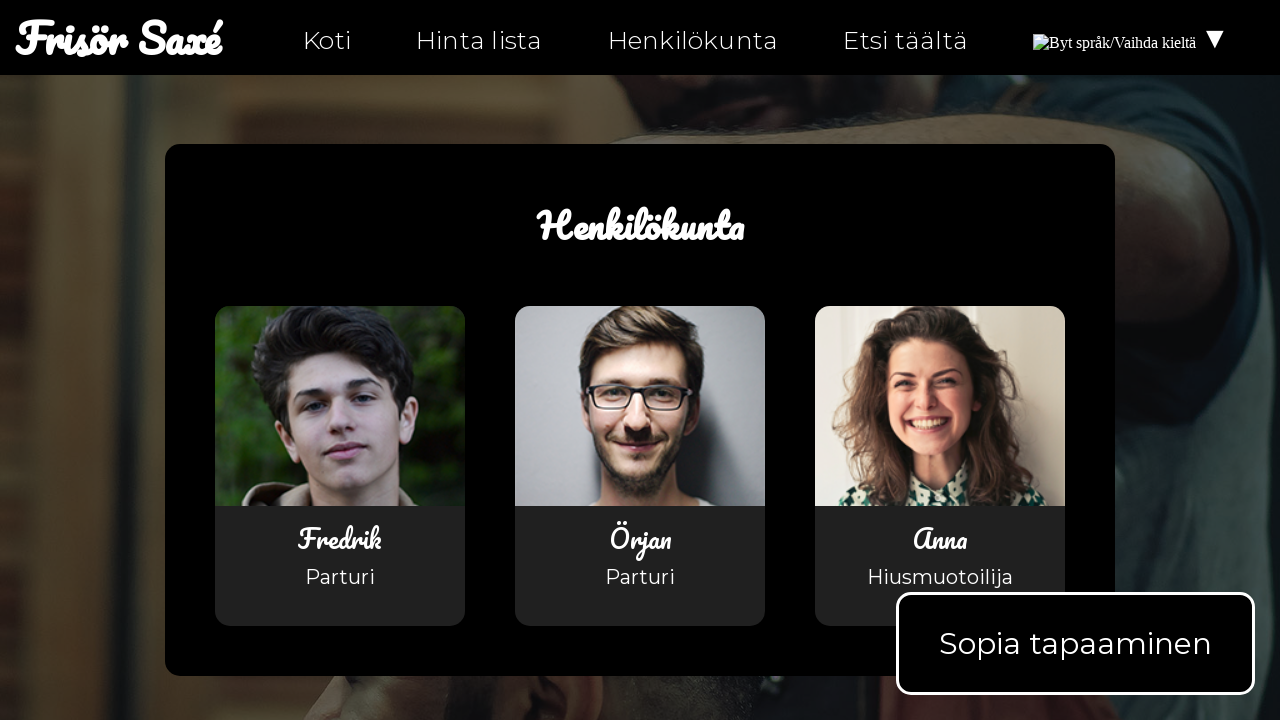

Checked link with href: personal.html
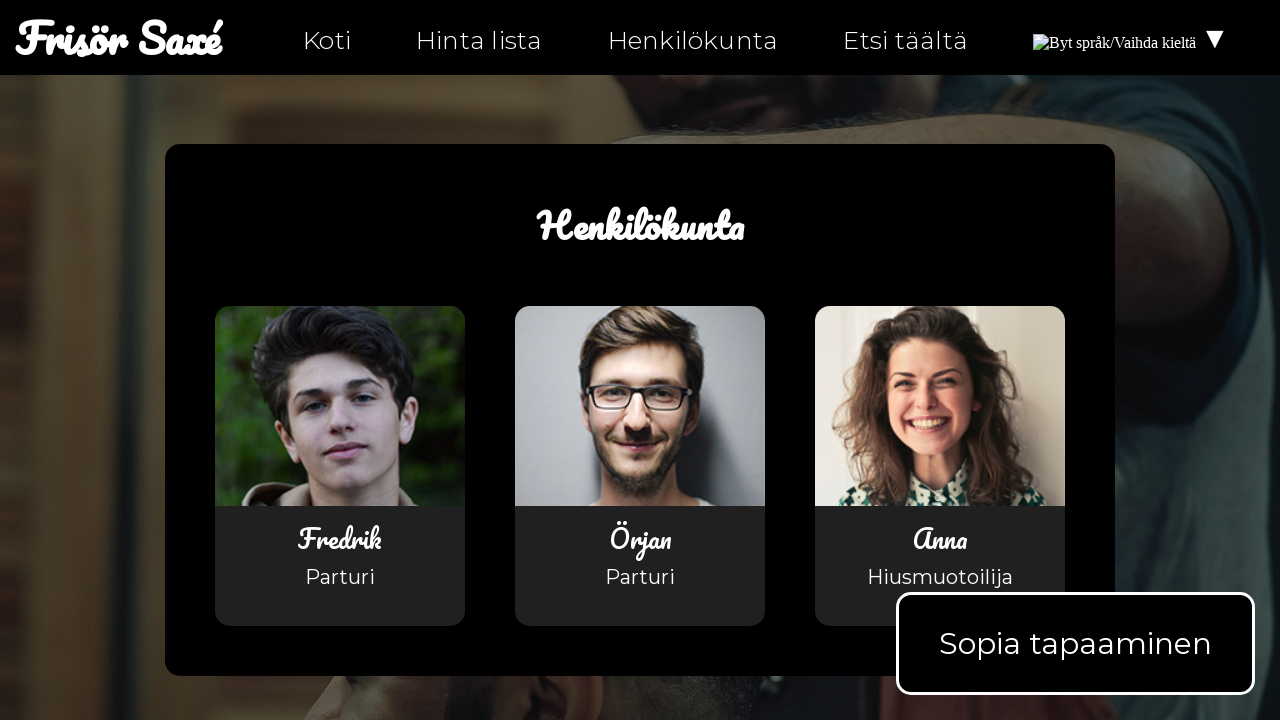

Asserted that link href is not empty (href: personal.html)
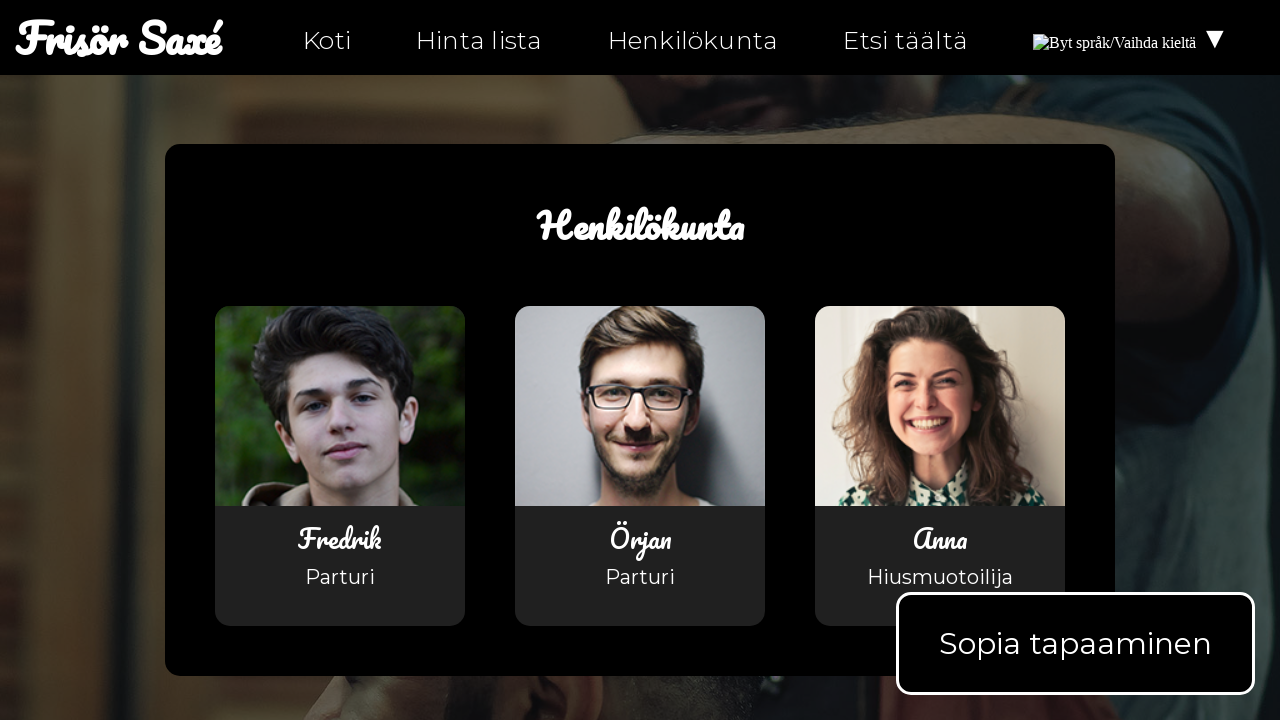

Checked link with href: personal-fi.html
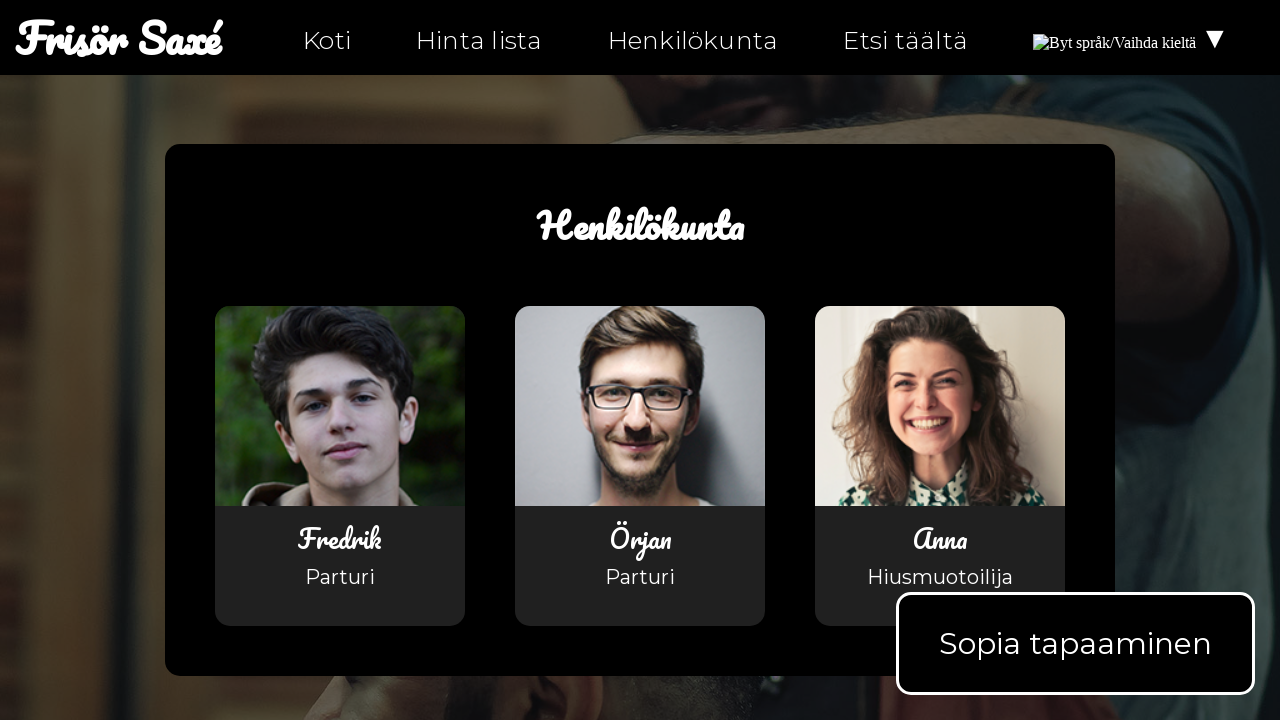

Asserted that link href is not empty (href: personal-fi.html)
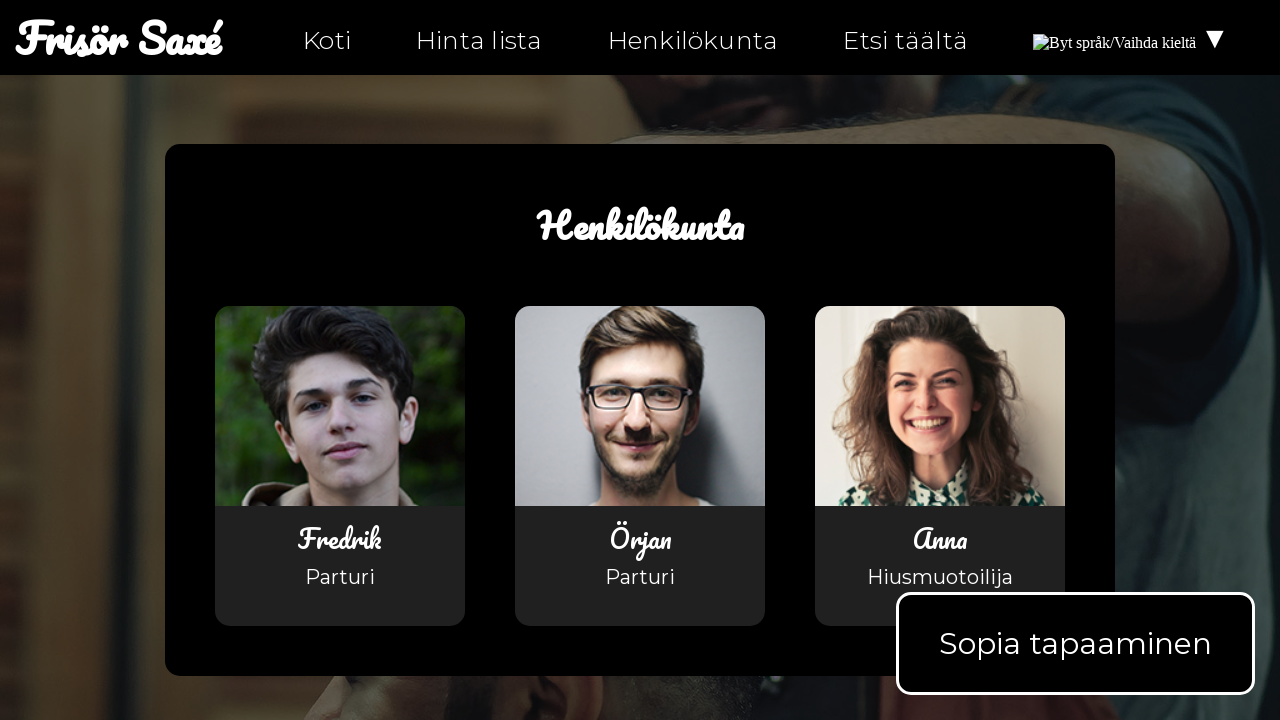

Checked link with href: mailto:info@ntig-uppsala.github.io?Subject=Sopia%20tapaaminen
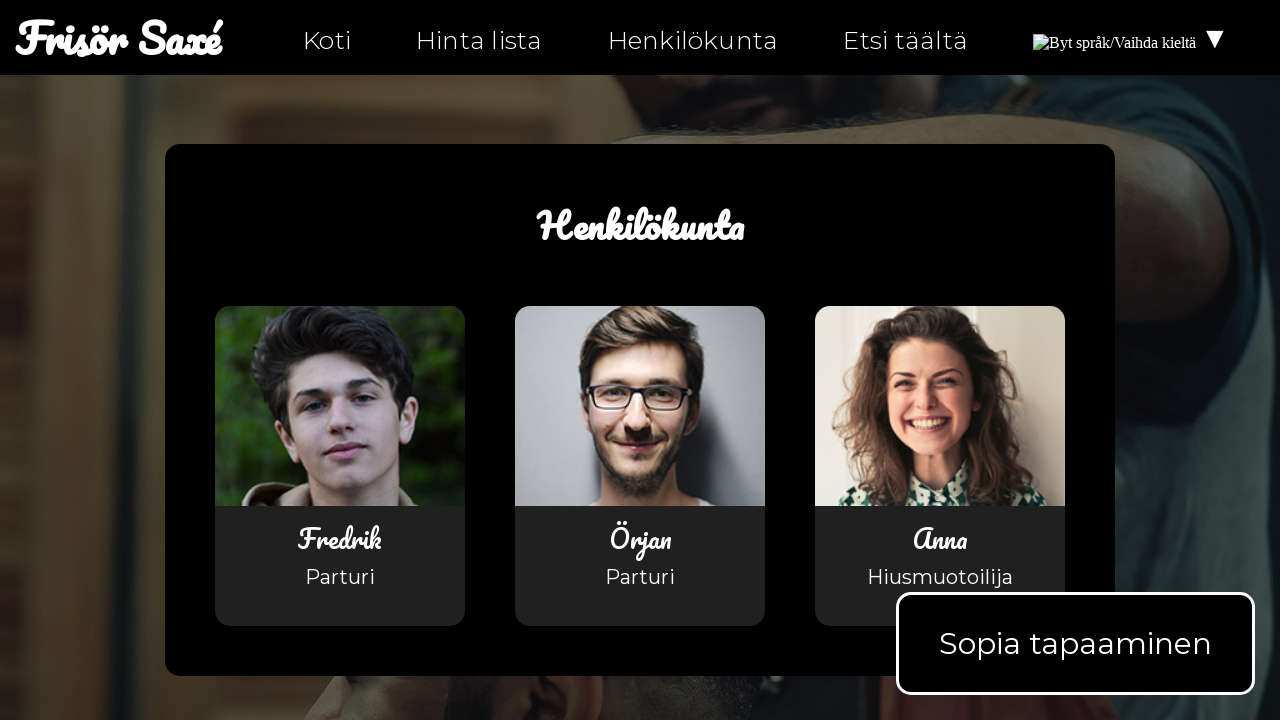

Asserted that link href is not empty (href: mailto:info@ntig-uppsala.github.io?Subject=Sopia%20tapaaminen)
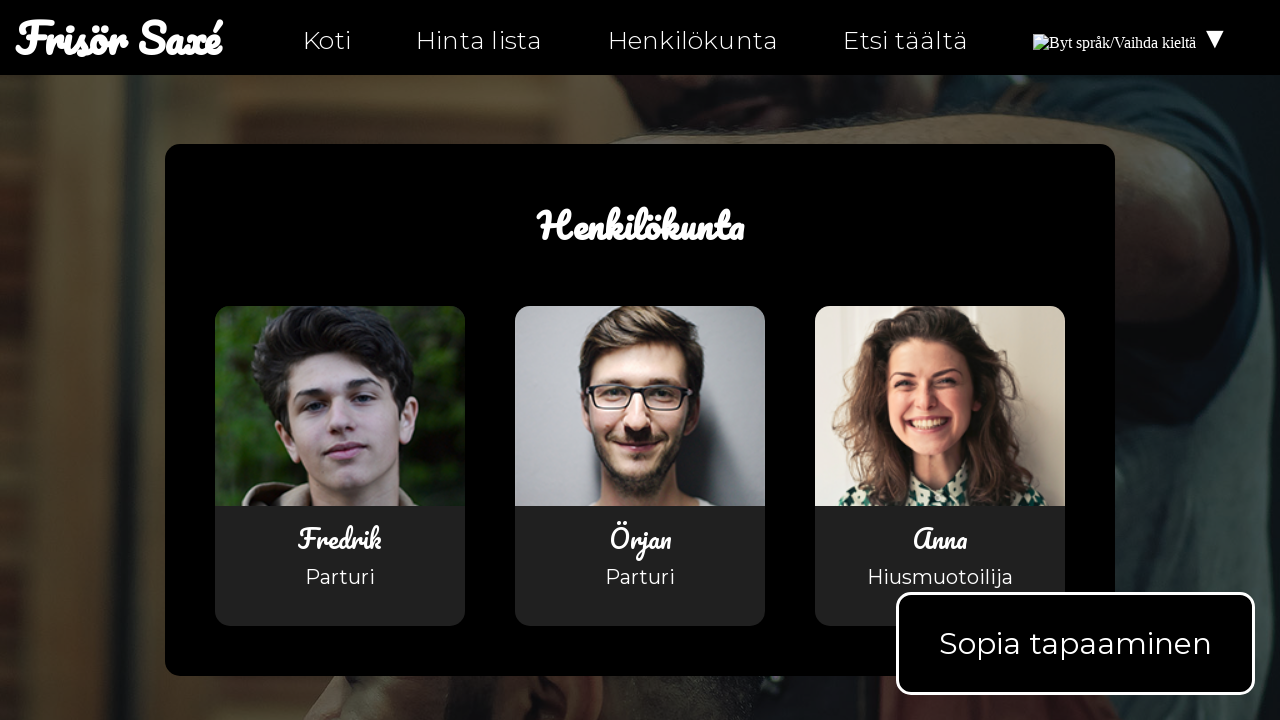

Checked link with href: https://facebook.com/ntiuppsala
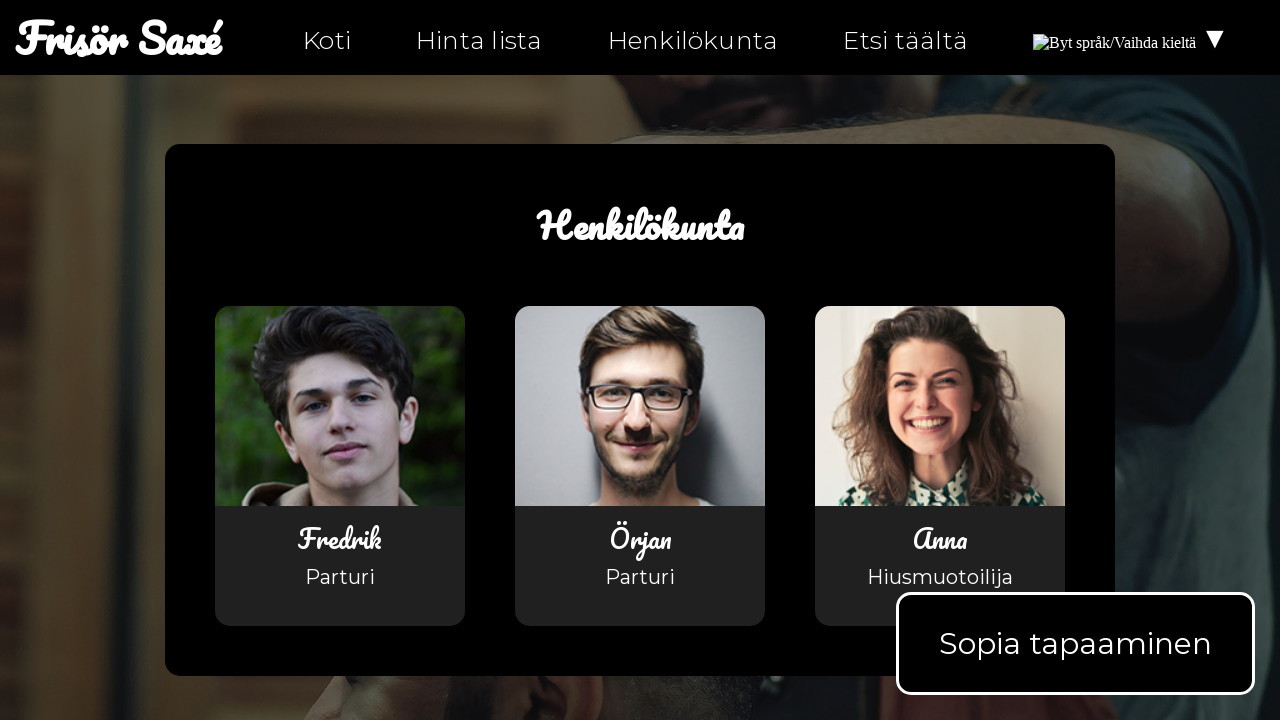

Asserted that link href is not empty (href: https://facebook.com/ntiuppsala)
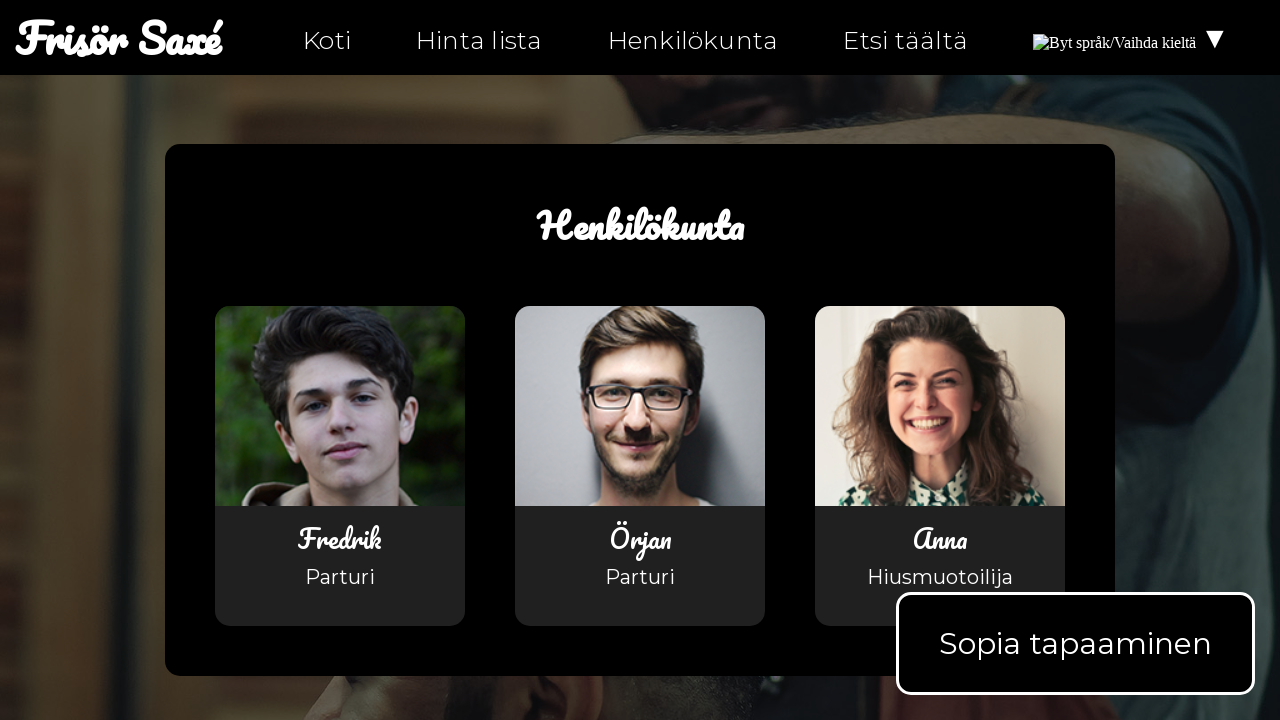

Checked link with href: https://instagram.com/ntiuppsala
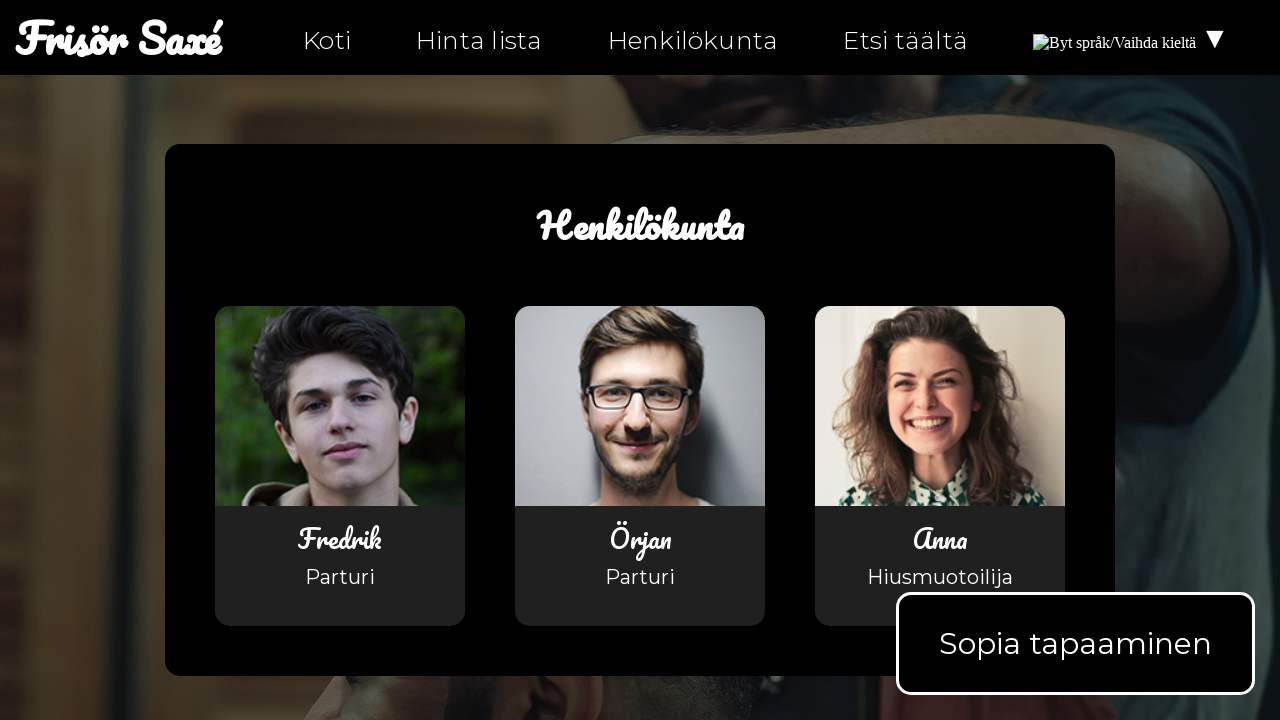

Asserted that link href is not empty (href: https://instagram.com/ntiuppsala)
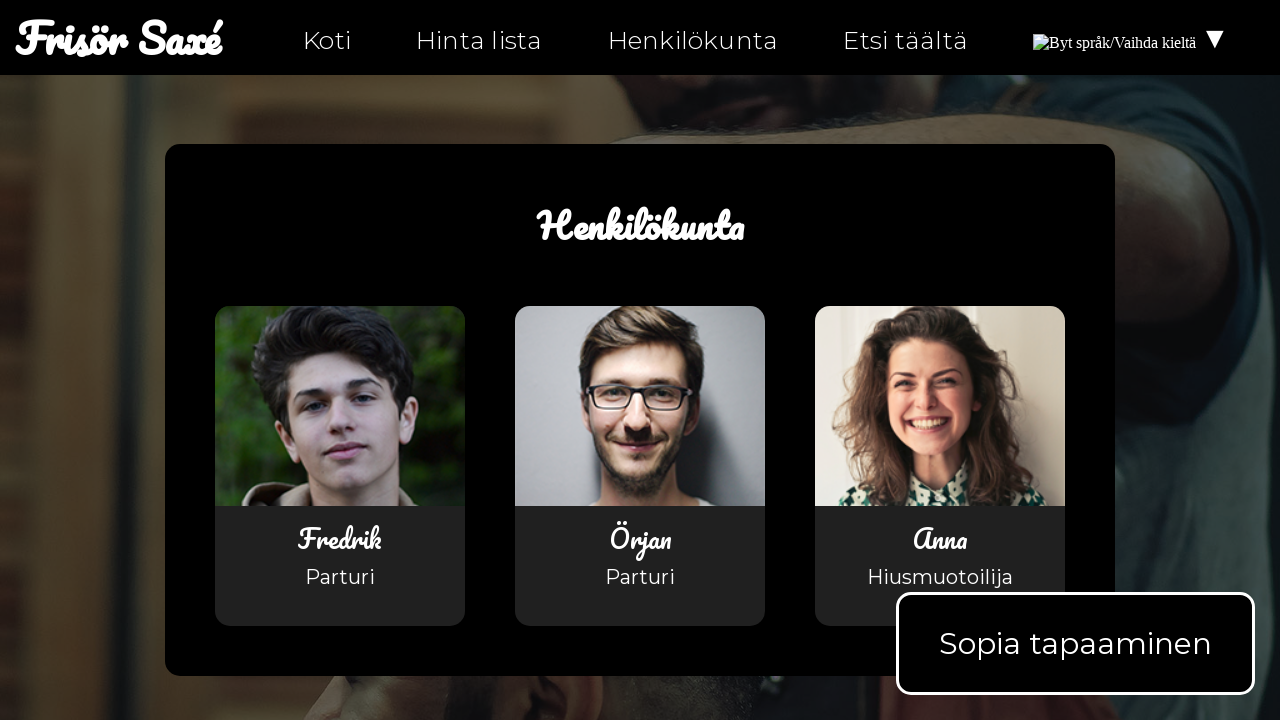

Checked link with href: https://twitter.com/ntiuppsala
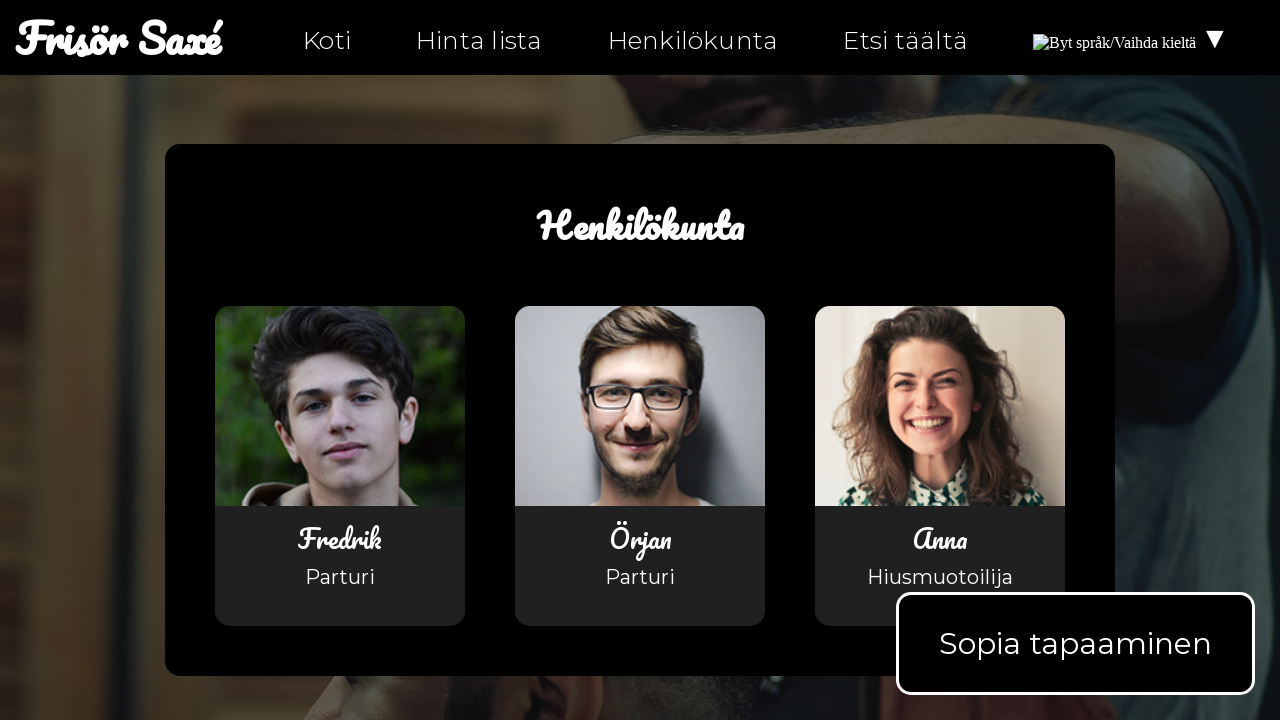

Asserted that link href is not empty (href: https://twitter.com/ntiuppsala)
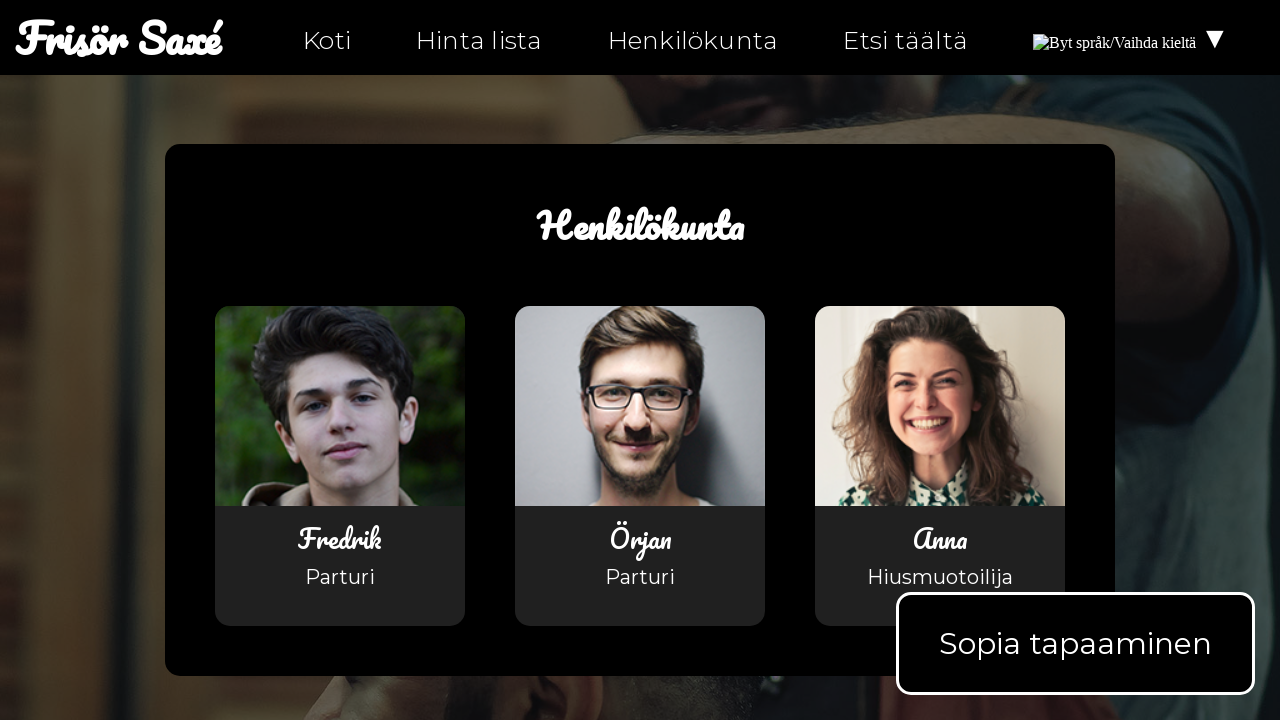

Checked link with href: tel:0630-555-555
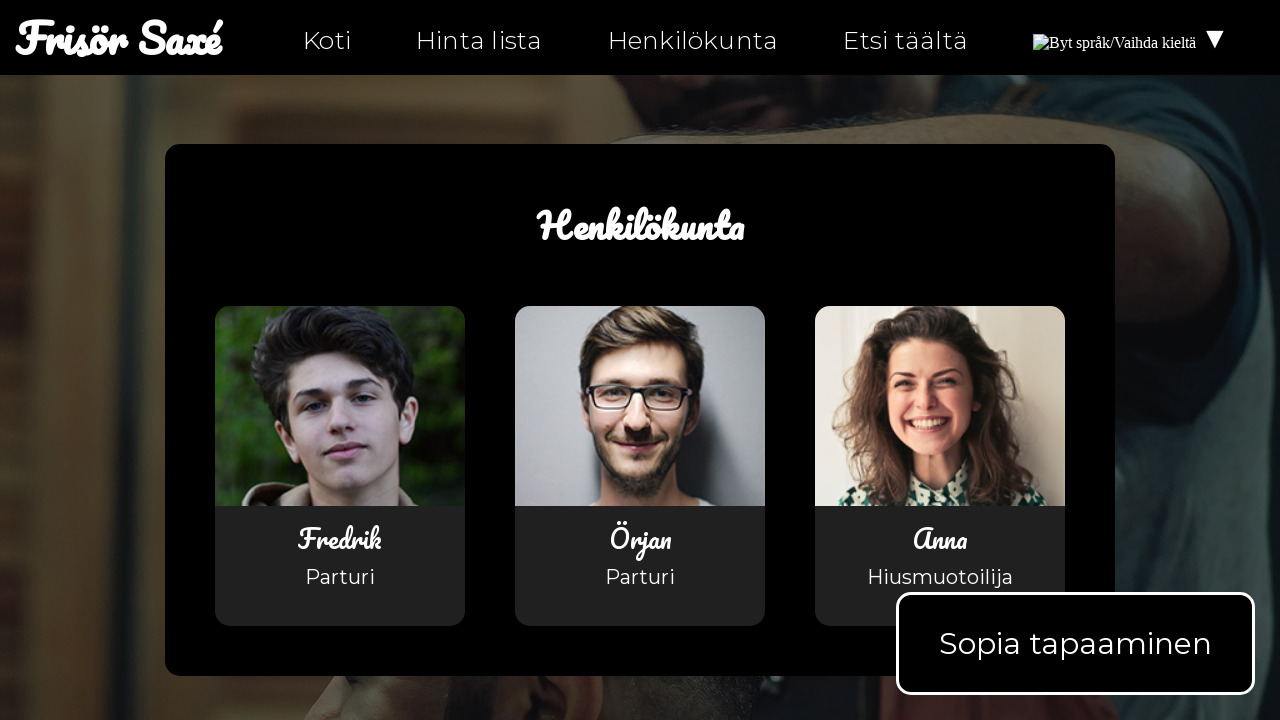

Asserted that link href is not empty (href: tel:0630-555-555)
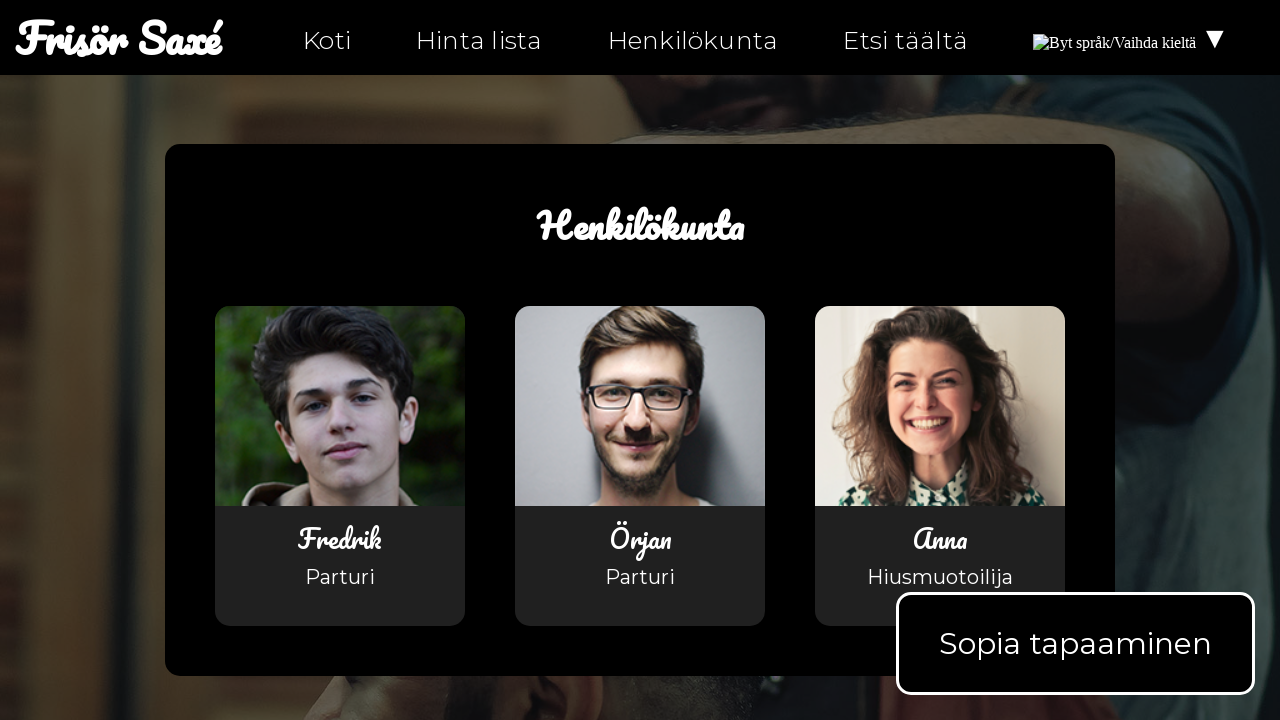

Checked link with href: mailto:info@ntig-uppsala.github.io
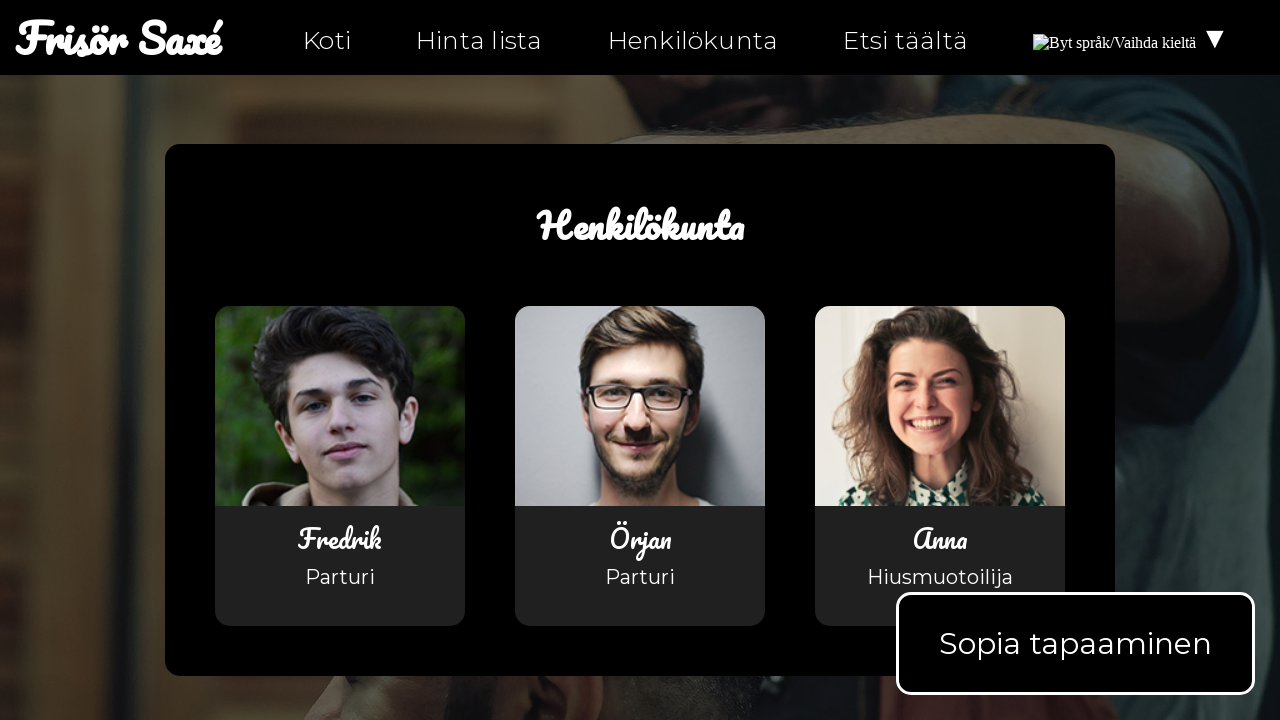

Asserted that link href is not empty (href: mailto:info@ntig-uppsala.github.io)
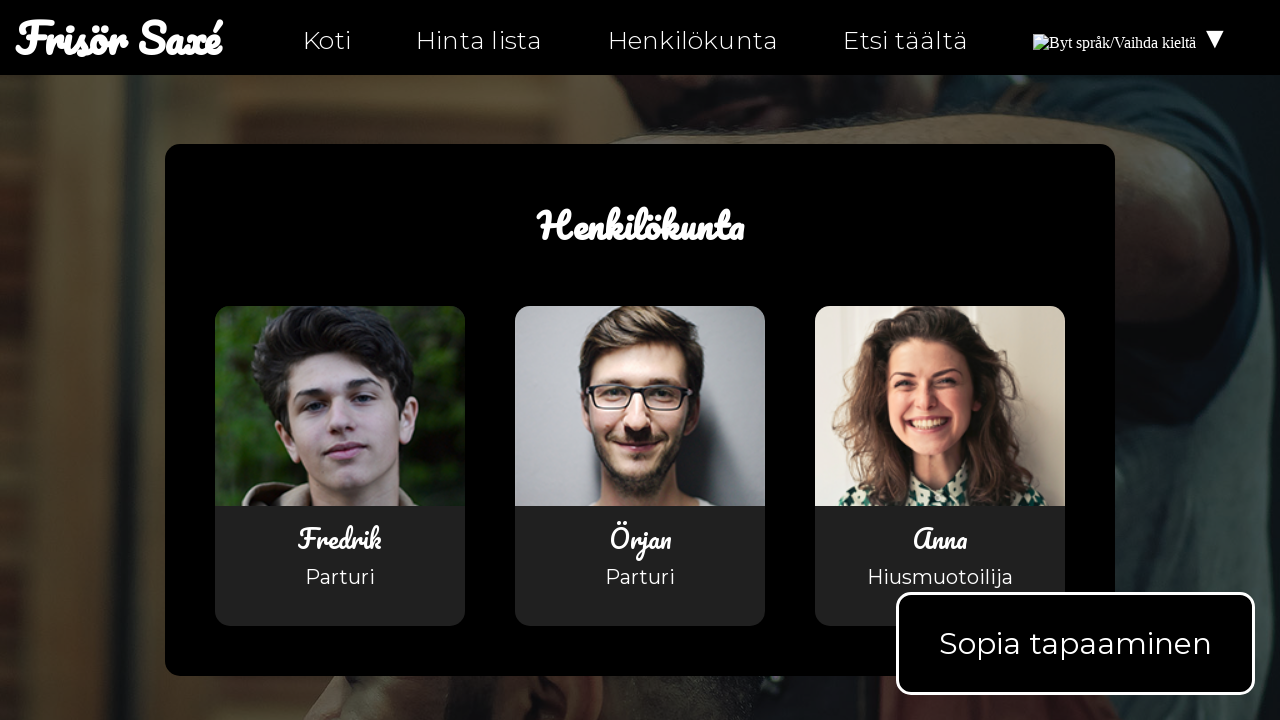

Checked link with href: hitta-hit.html
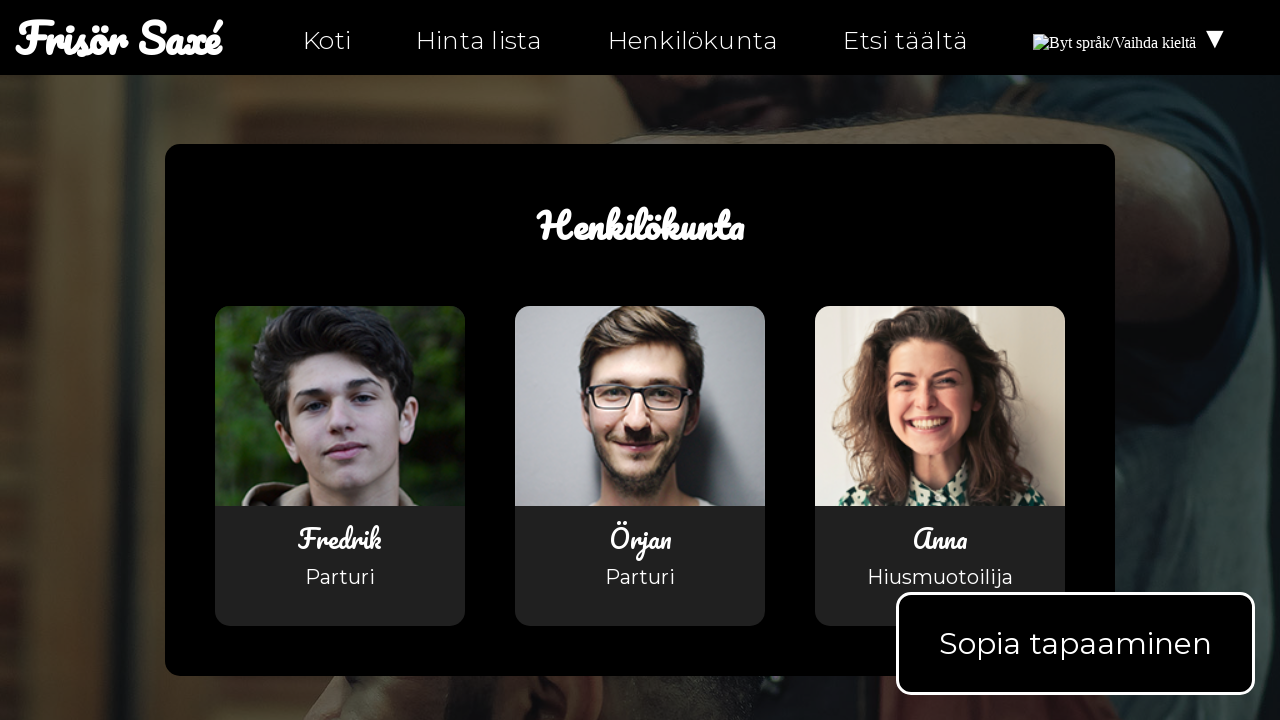

Asserted that link href is not empty (href: hitta-hit.html)
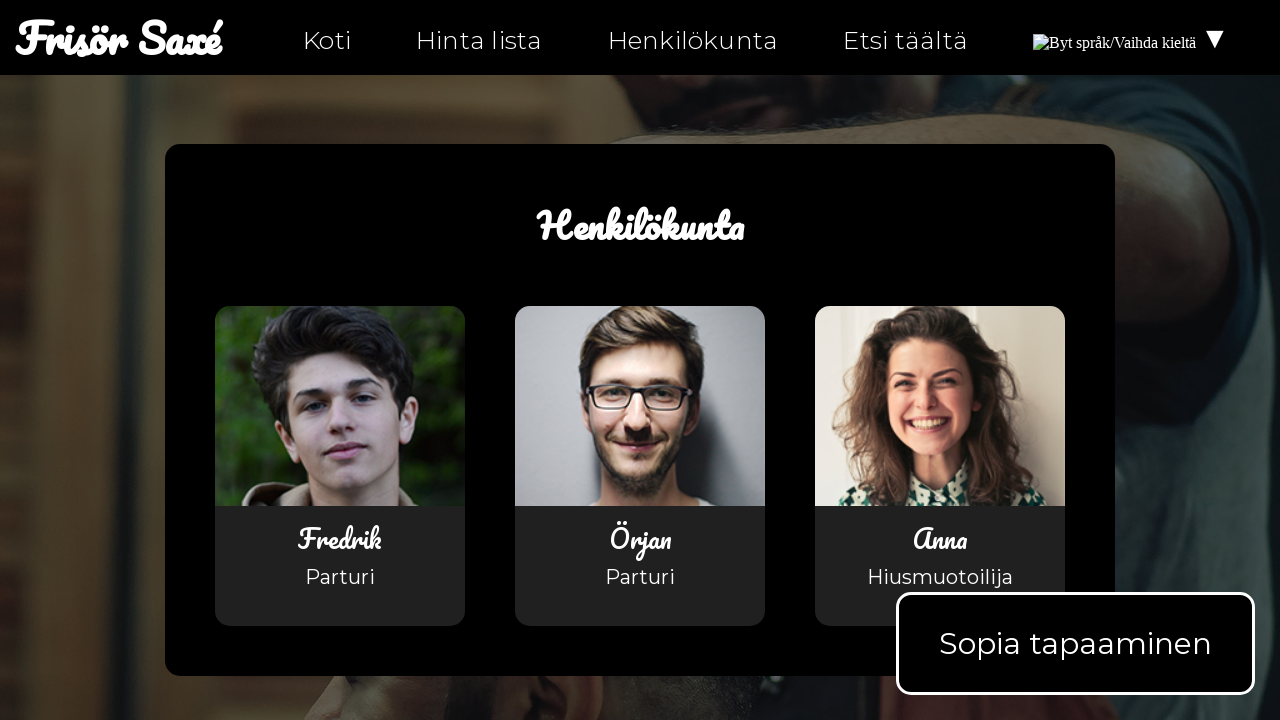

Navigated to hitta-hit-fi.html
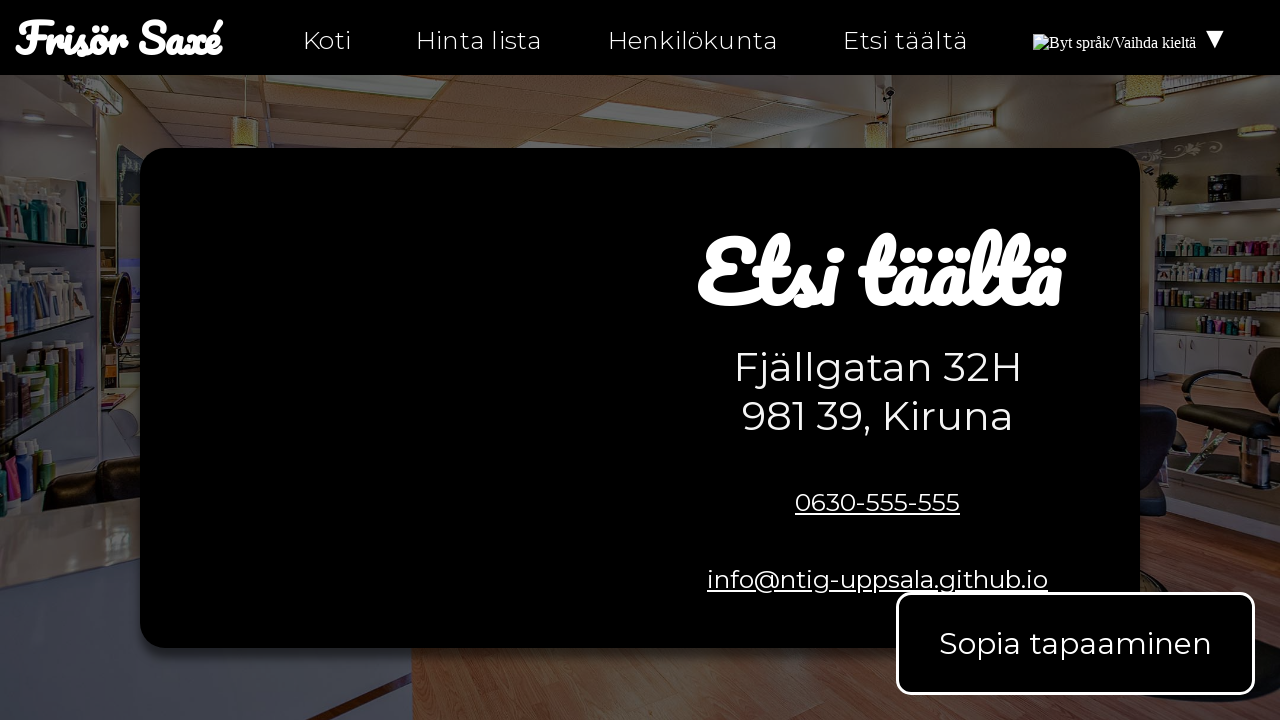

Retrieved all links from hitta-hit-fi.html
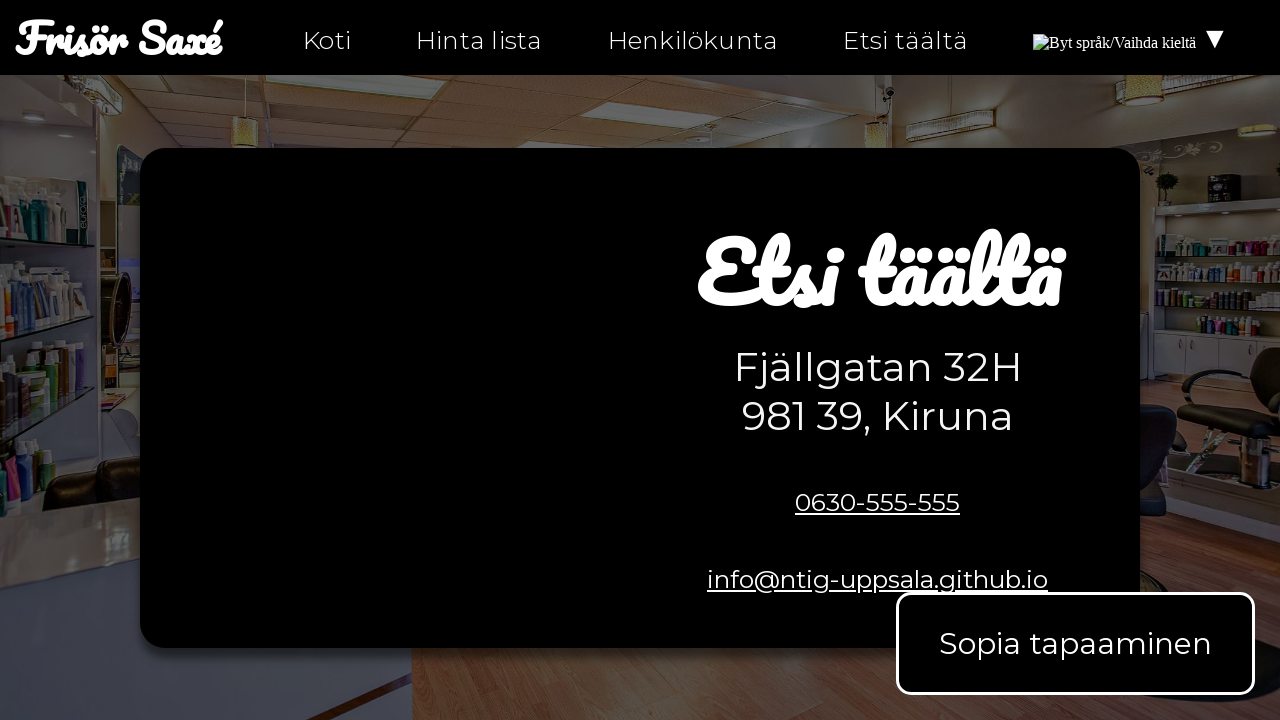

Checked link with href: index-fi.html
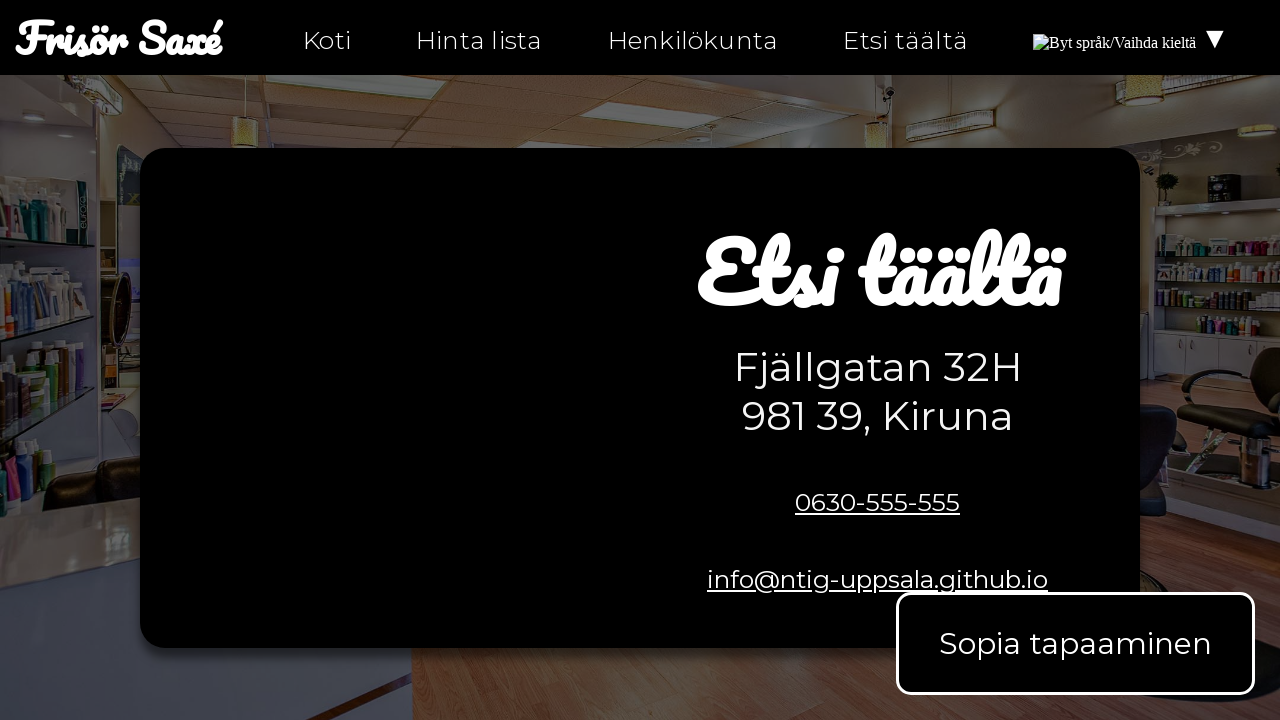

Asserted that link href is not empty (href: index-fi.html)
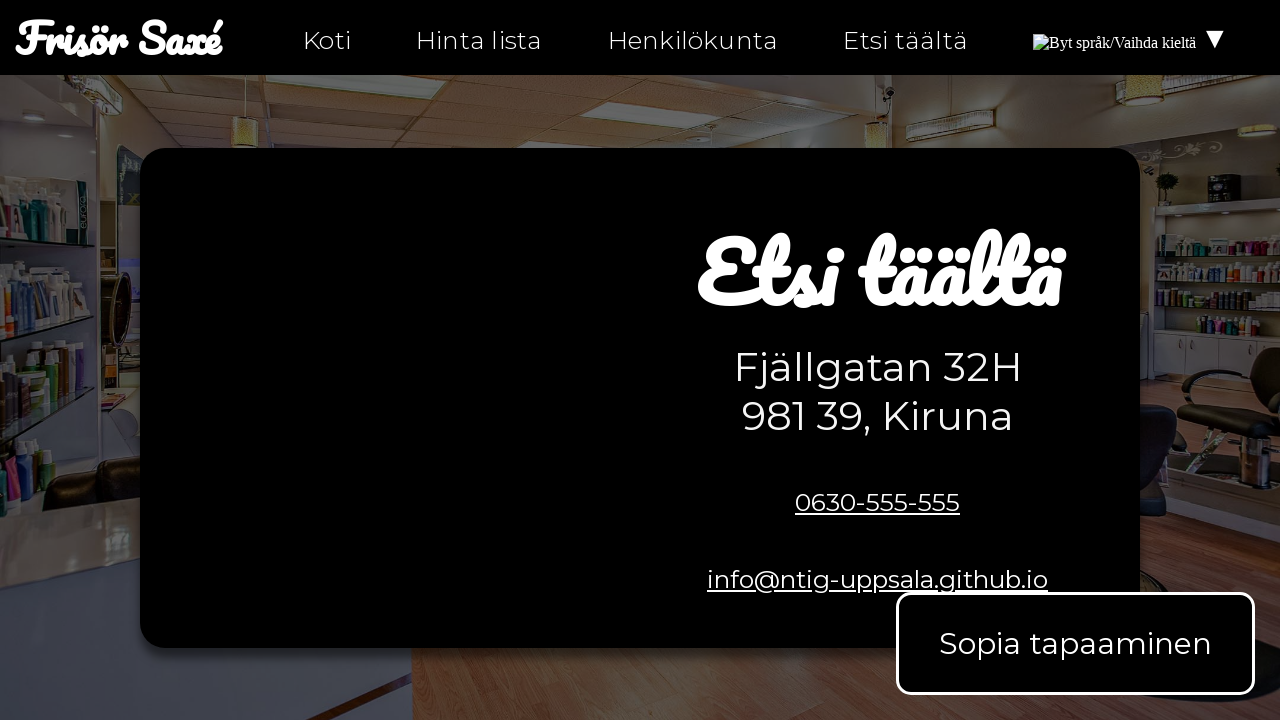

Checked link with href: index-fi.html
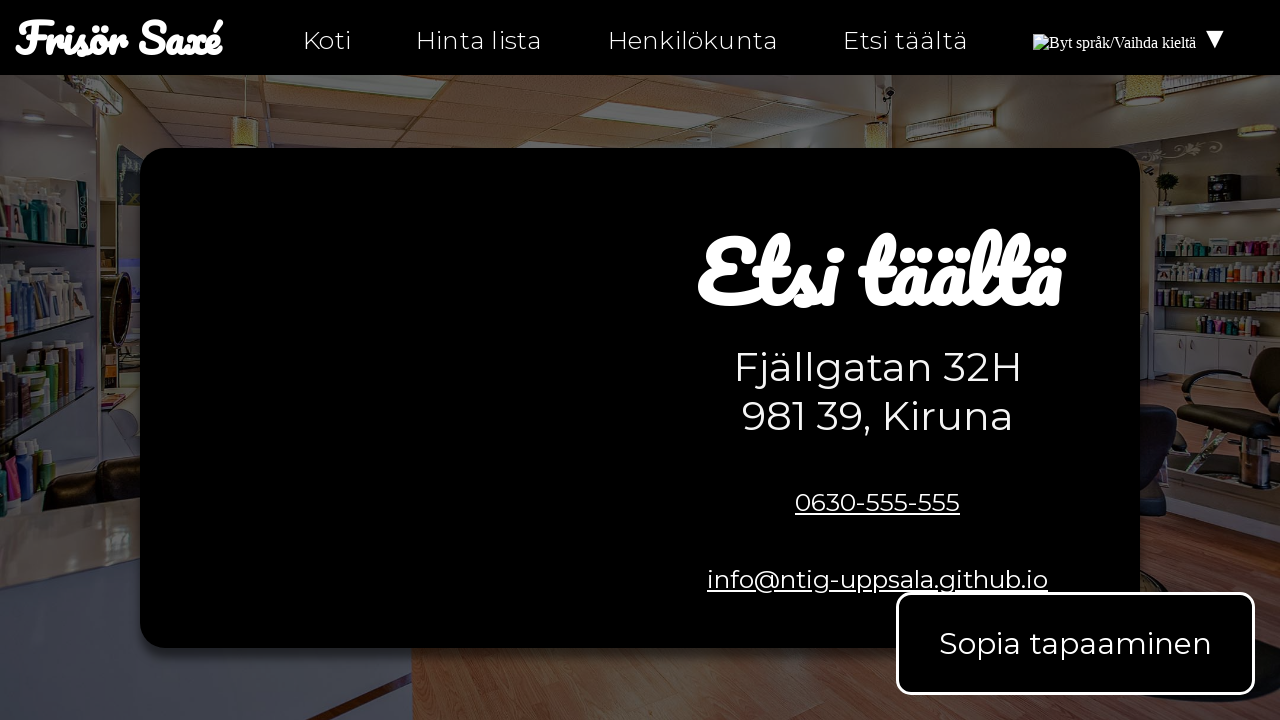

Asserted that link href is not empty (href: index-fi.html)
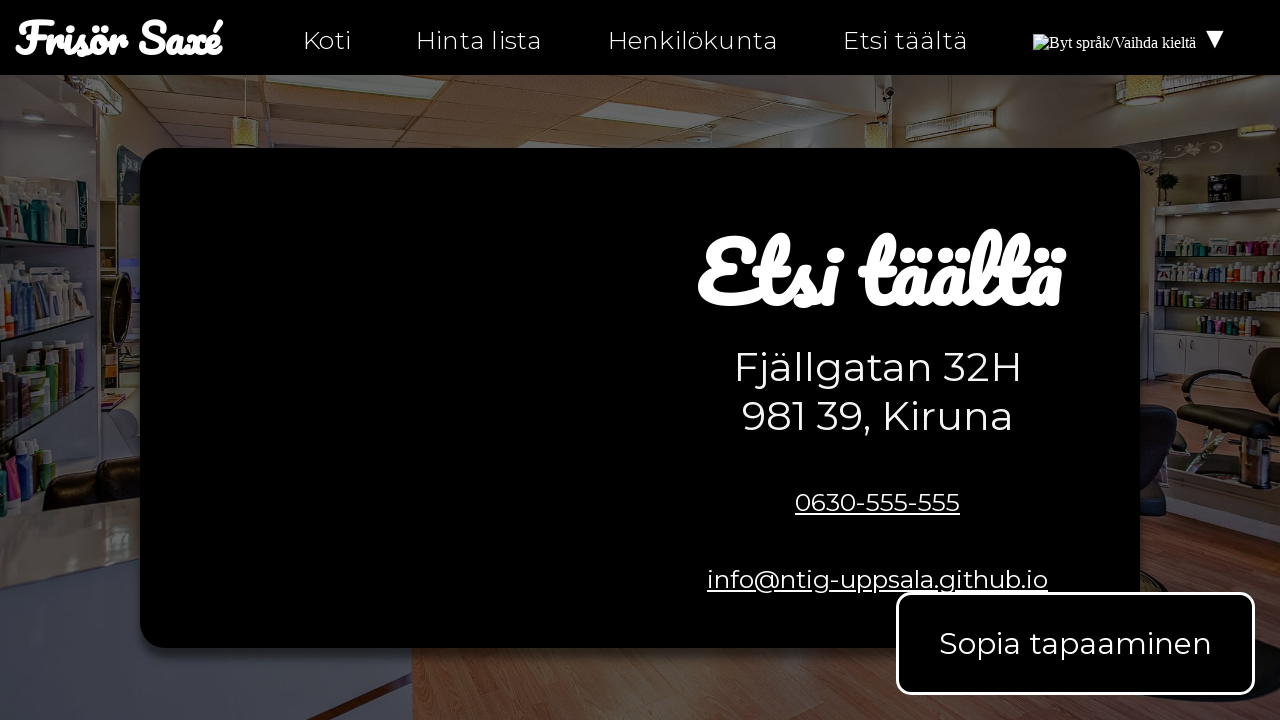

Checked link with href: index-fi.html#products
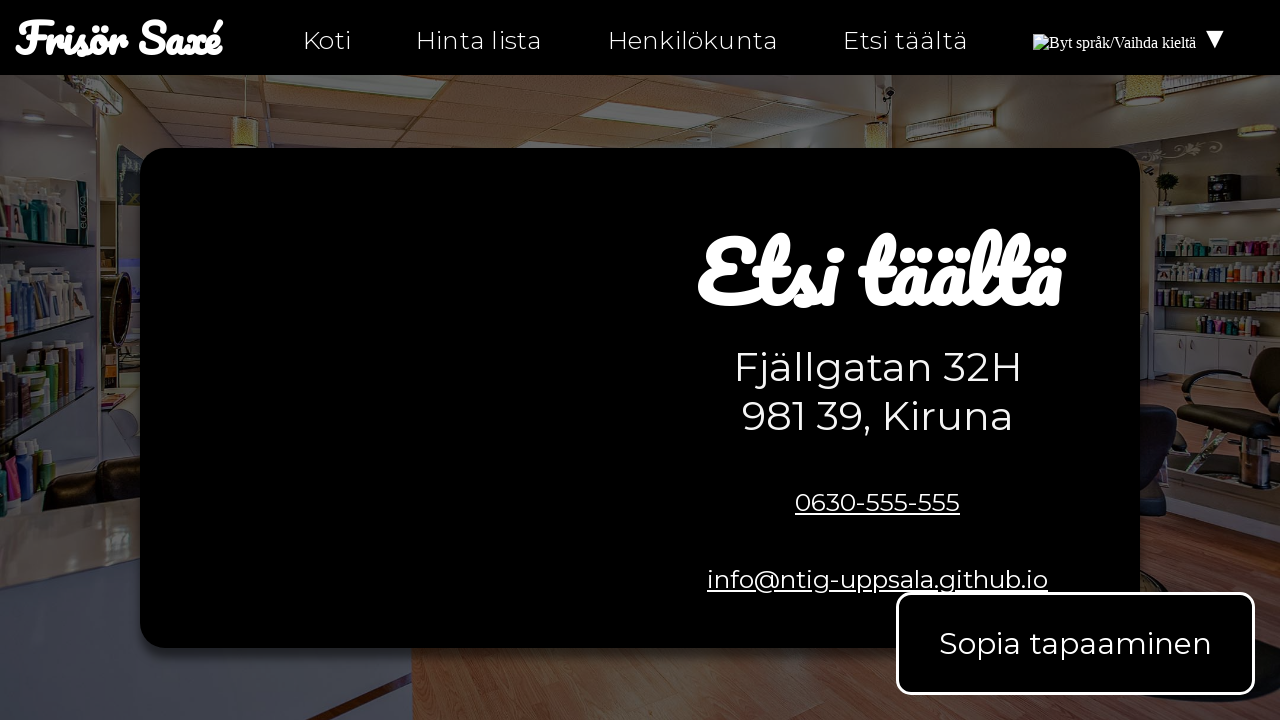

Asserted that link href is not empty (href: index-fi.html#products)
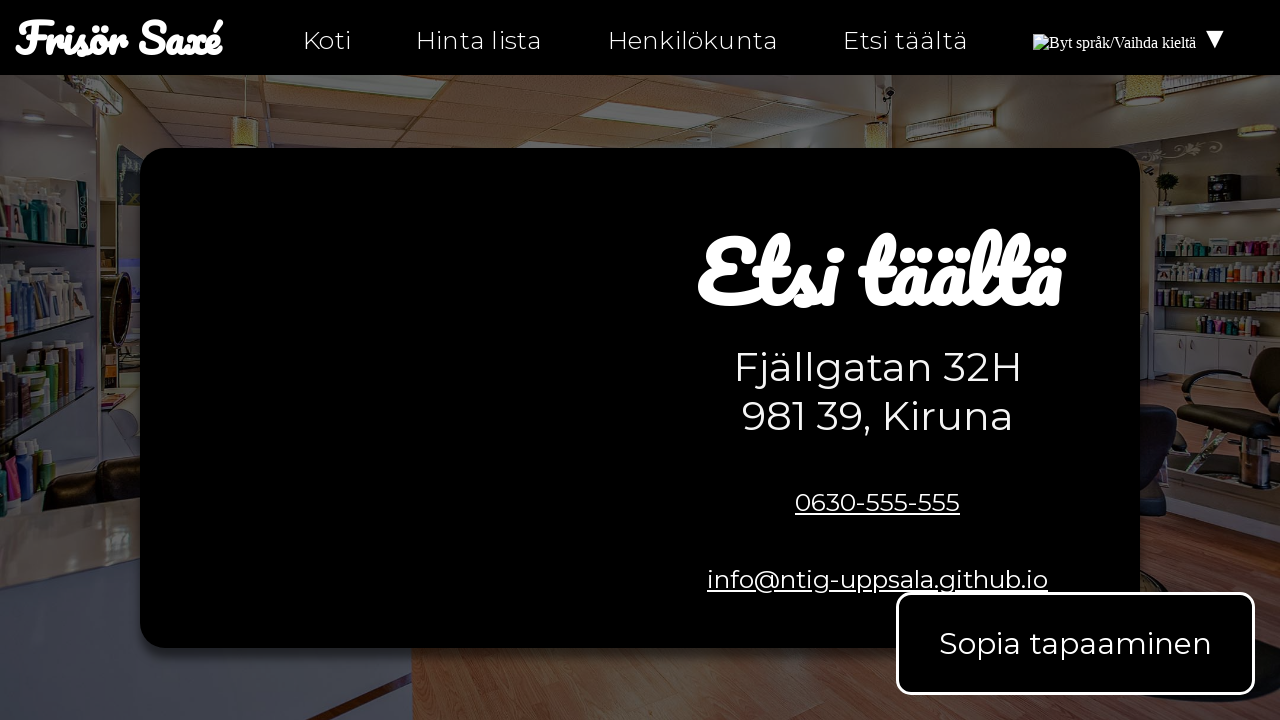

Checked link with href: personal-fi.html
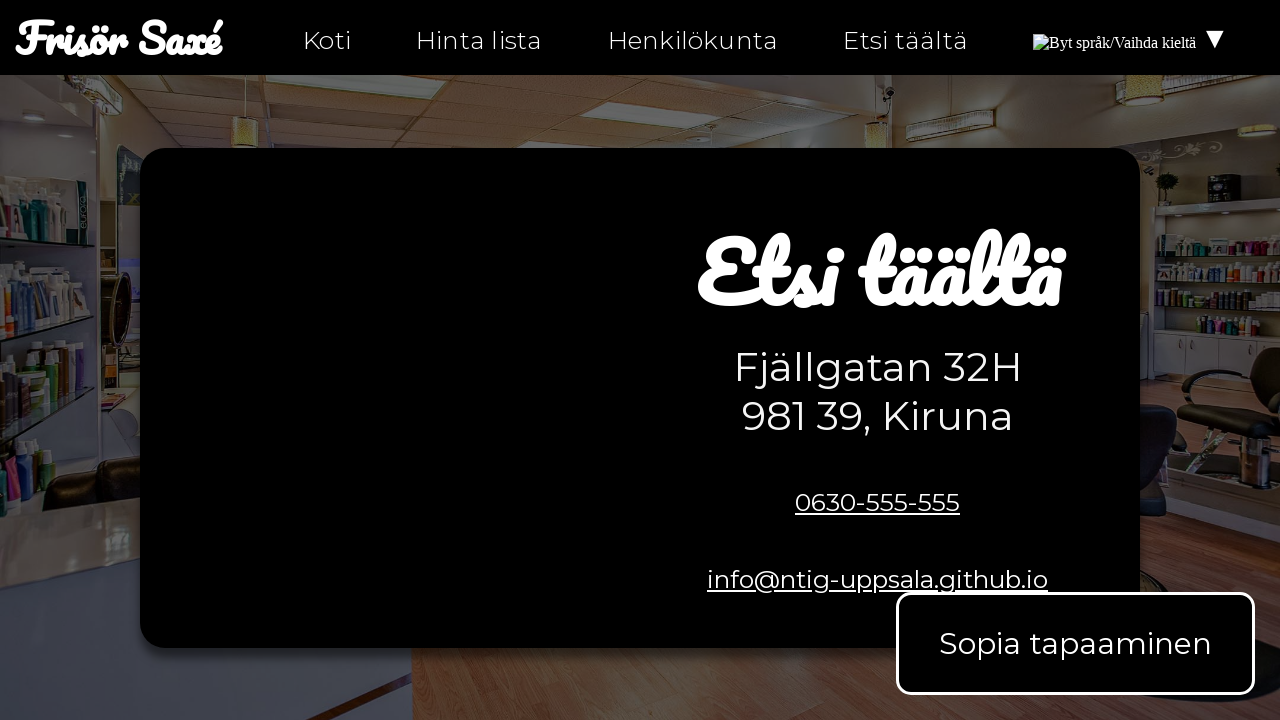

Asserted that link href is not empty (href: personal-fi.html)
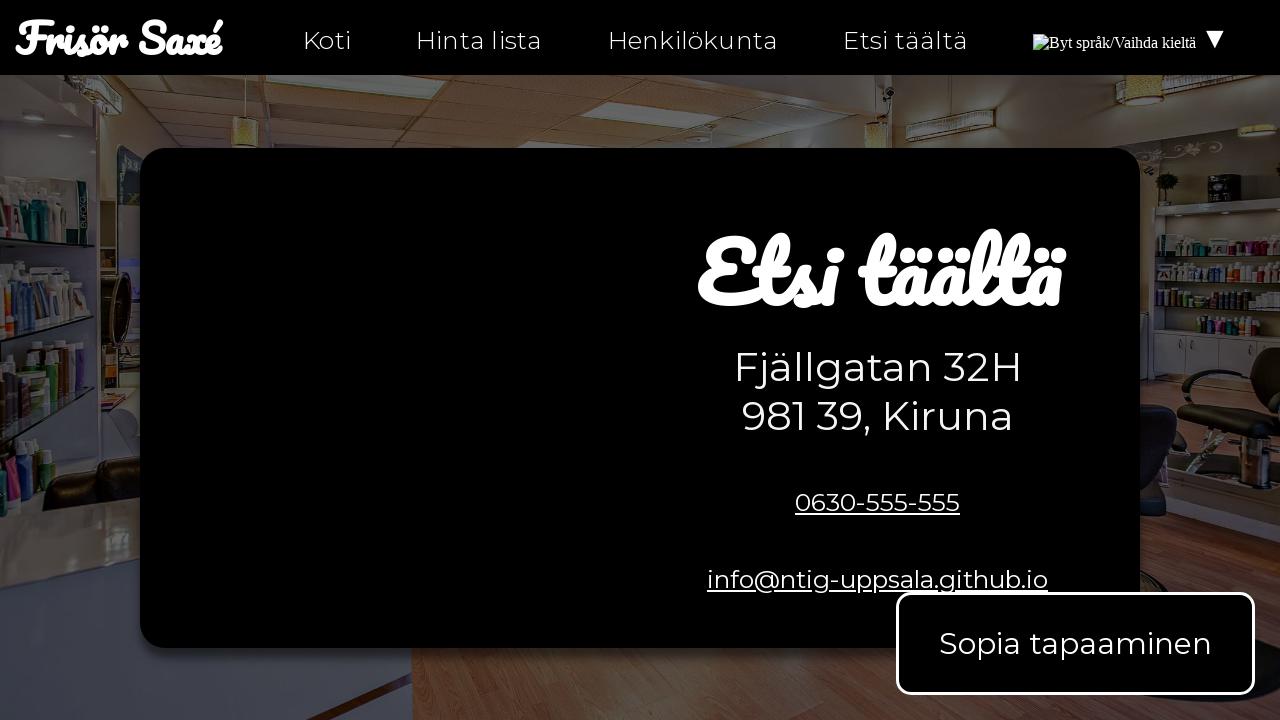

Checked link with href: hitta-hit-fi.html
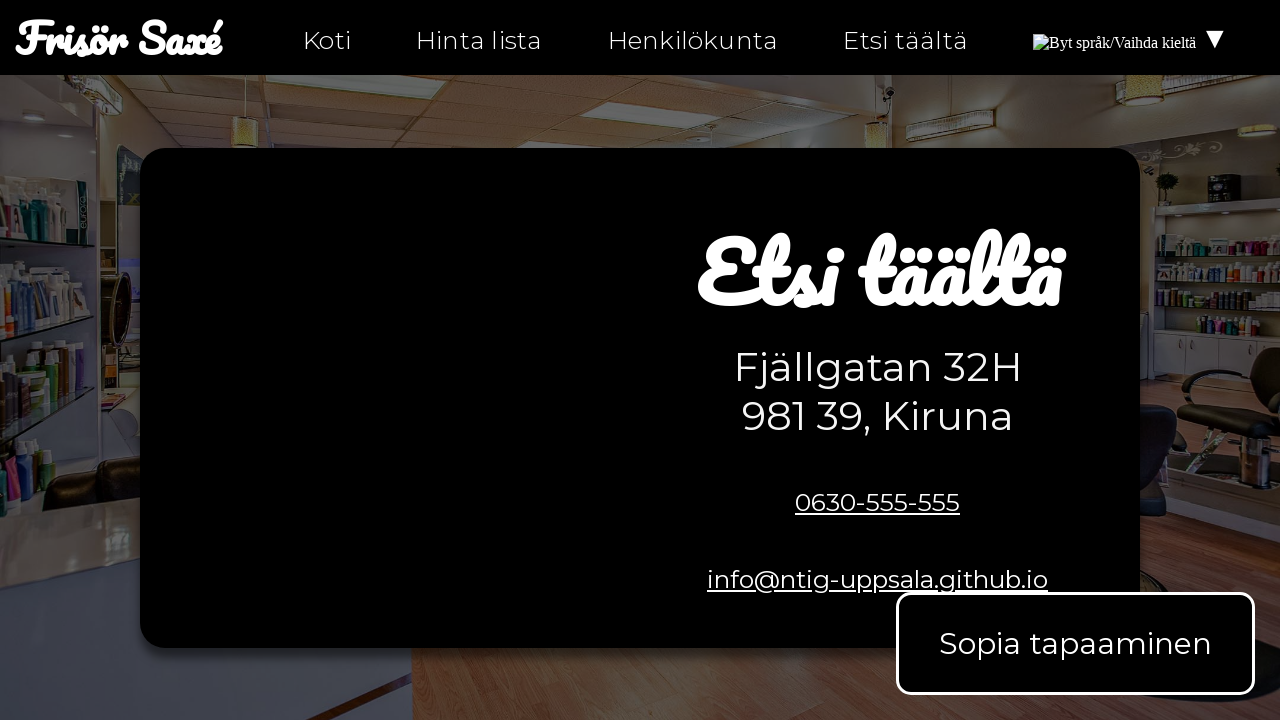

Asserted that link href is not empty (href: hitta-hit-fi.html)
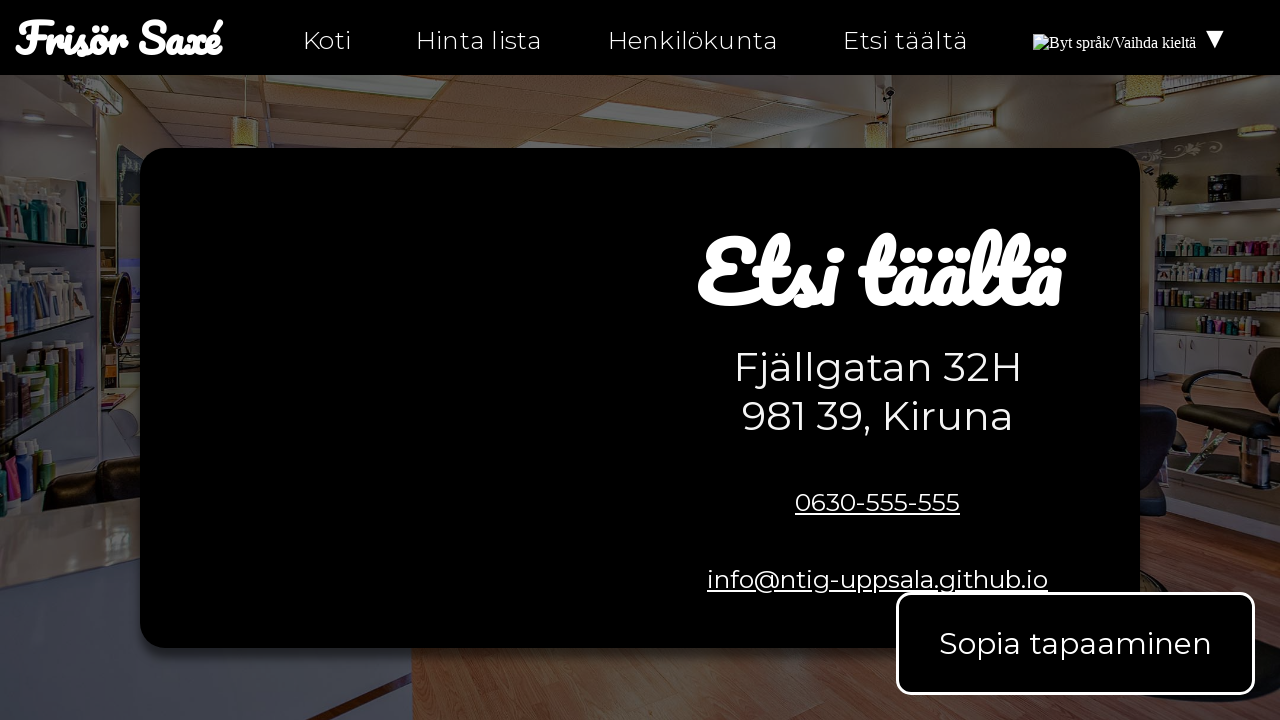

Checked link with href: hitta-hit.html
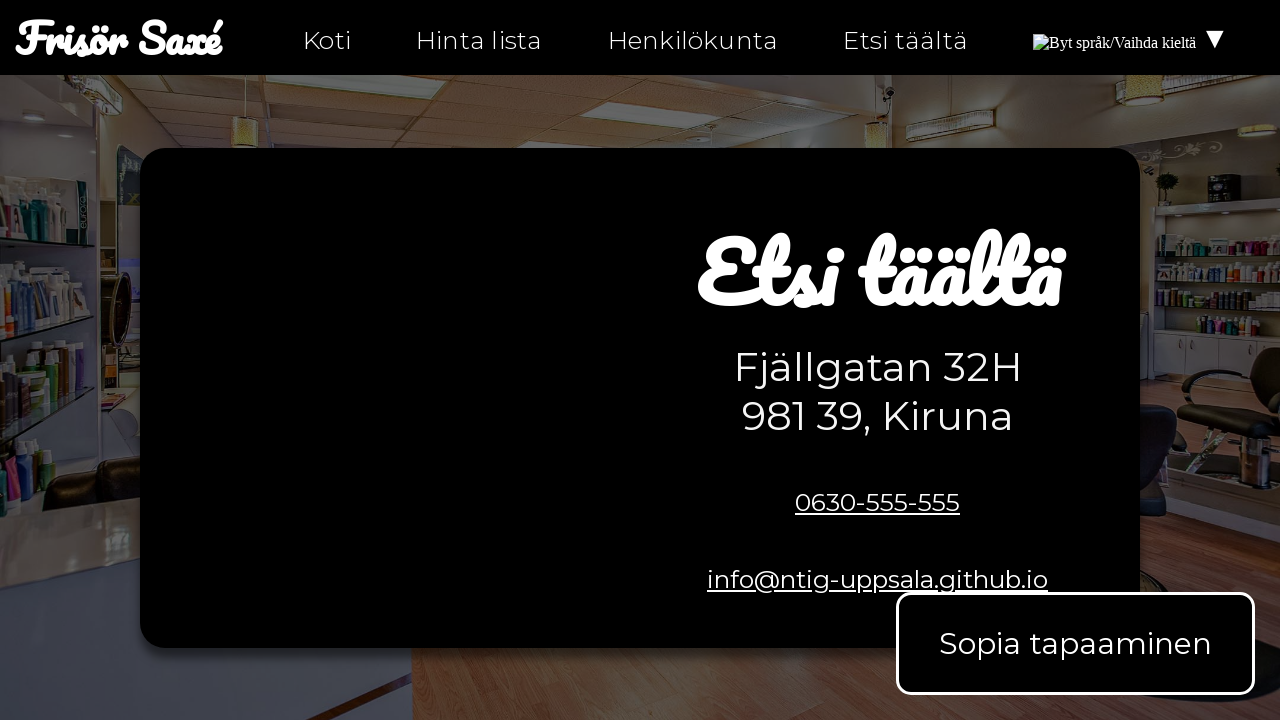

Asserted that link href is not empty (href: hitta-hit.html)
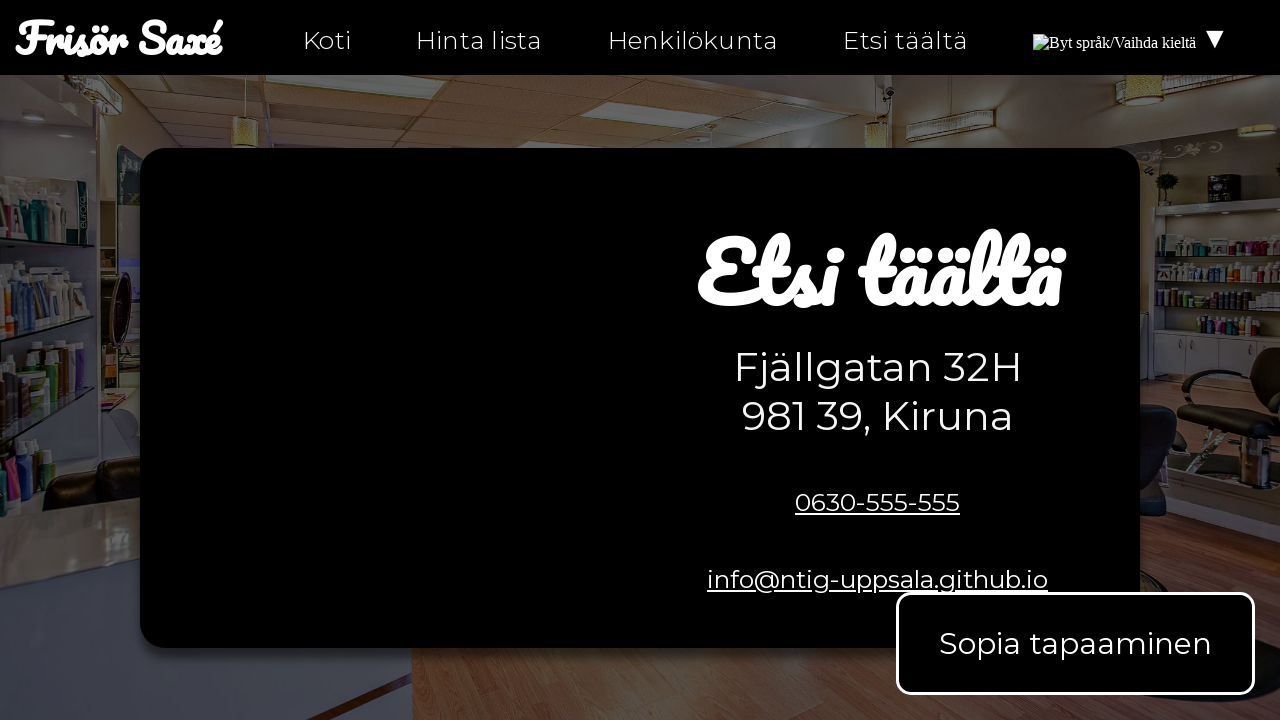

Checked link with href: hitta-hit-fi.html
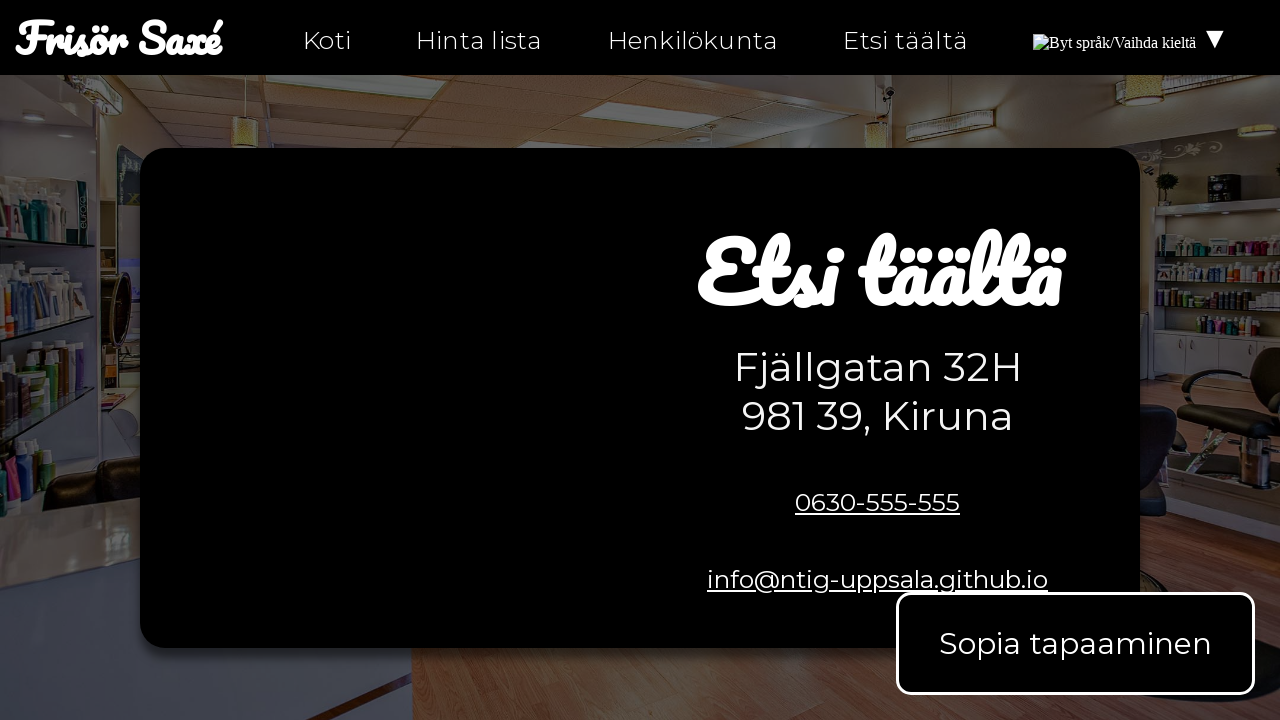

Asserted that link href is not empty (href: hitta-hit-fi.html)
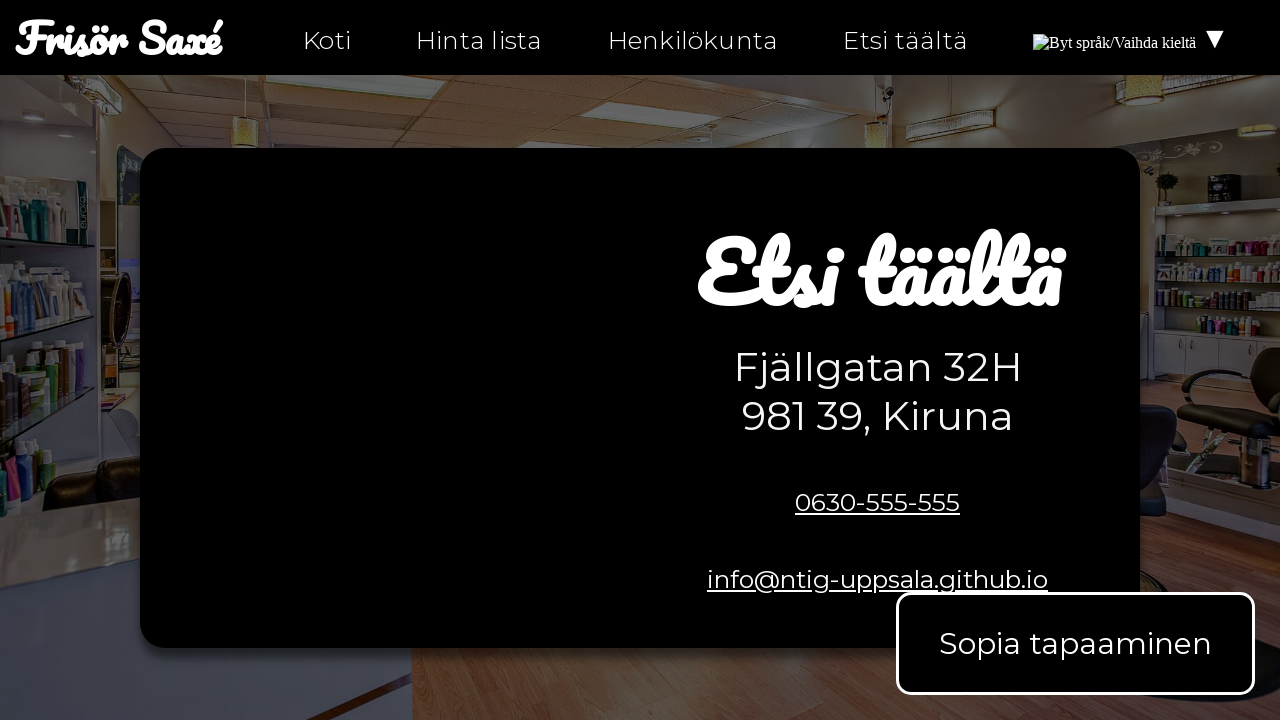

Checked link with href: mailto:info@ntig-uppsala.github.io?Subject=Sopia%20tapaaminen
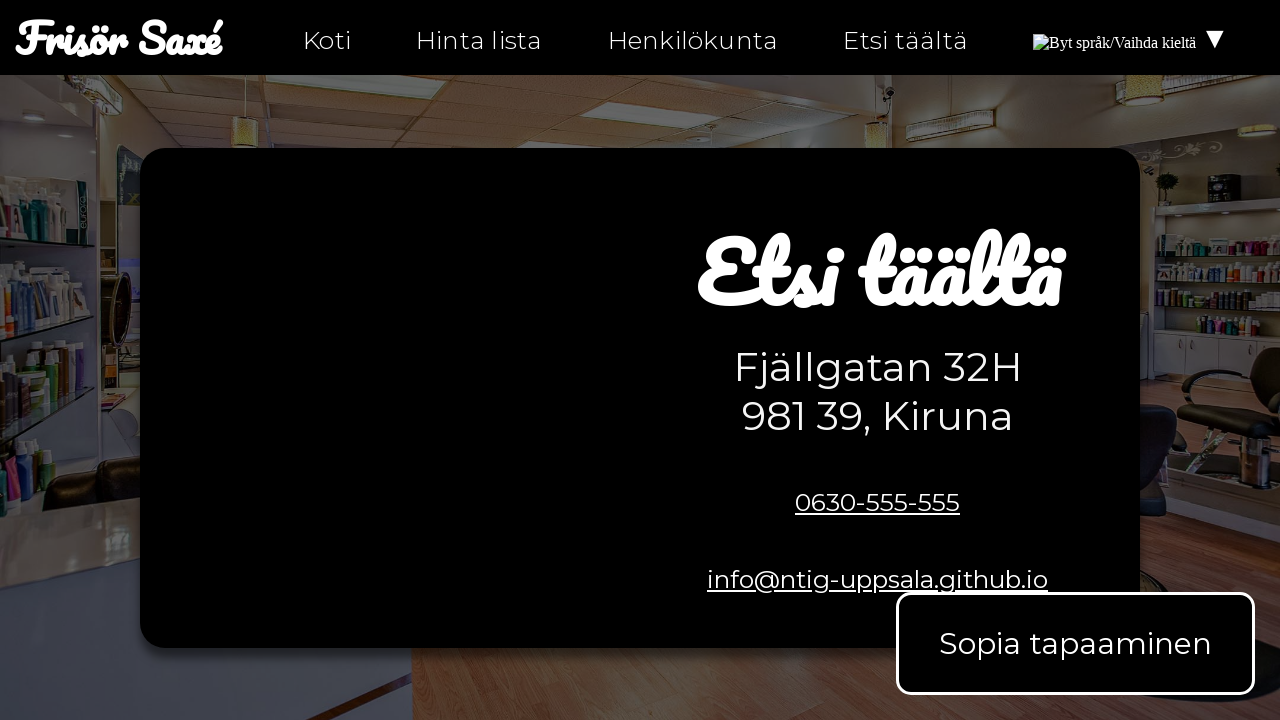

Asserted that link href is not empty (href: mailto:info@ntig-uppsala.github.io?Subject=Sopia%20tapaaminen)
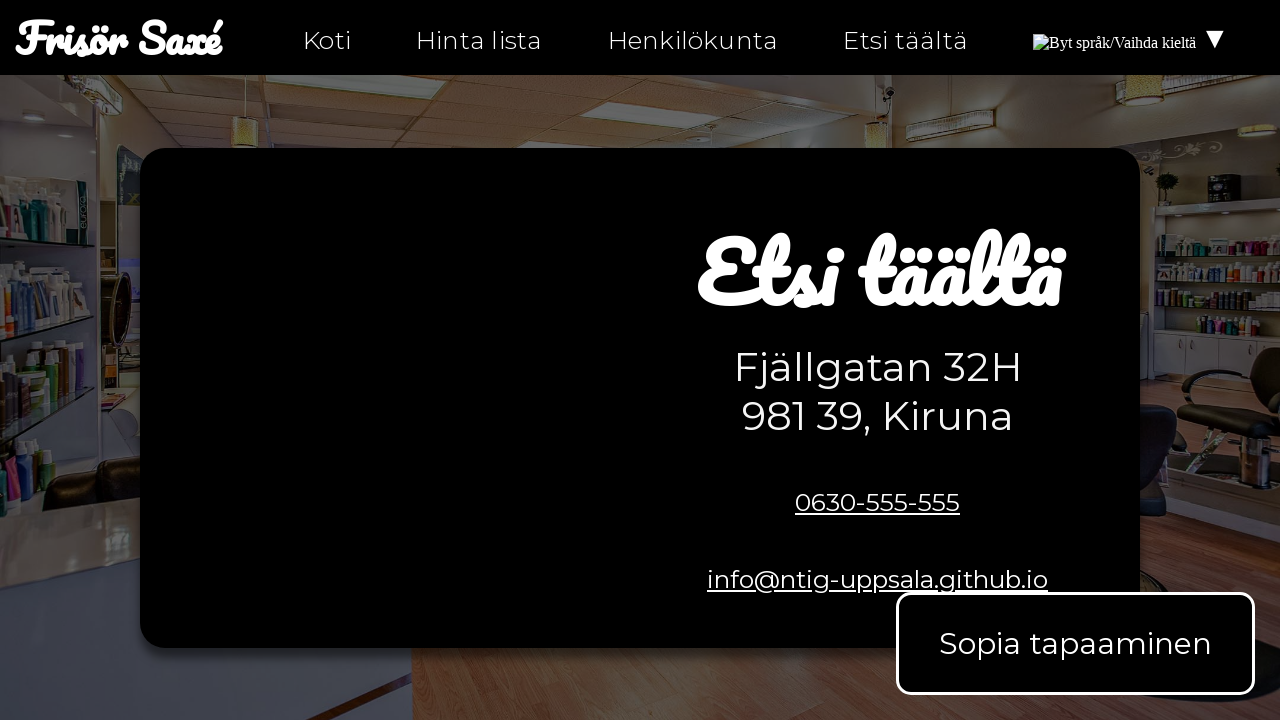

Checked link with href: tel:0630-555-555
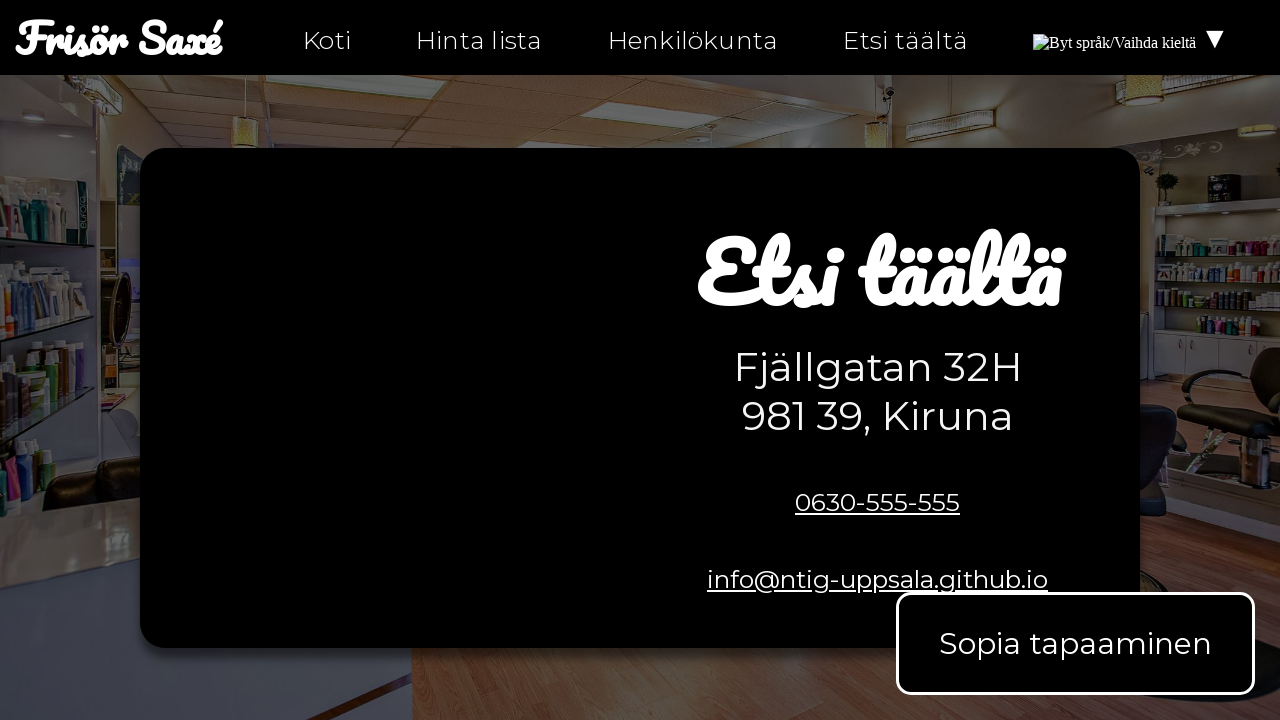

Asserted that link href is not empty (href: tel:0630-555-555)
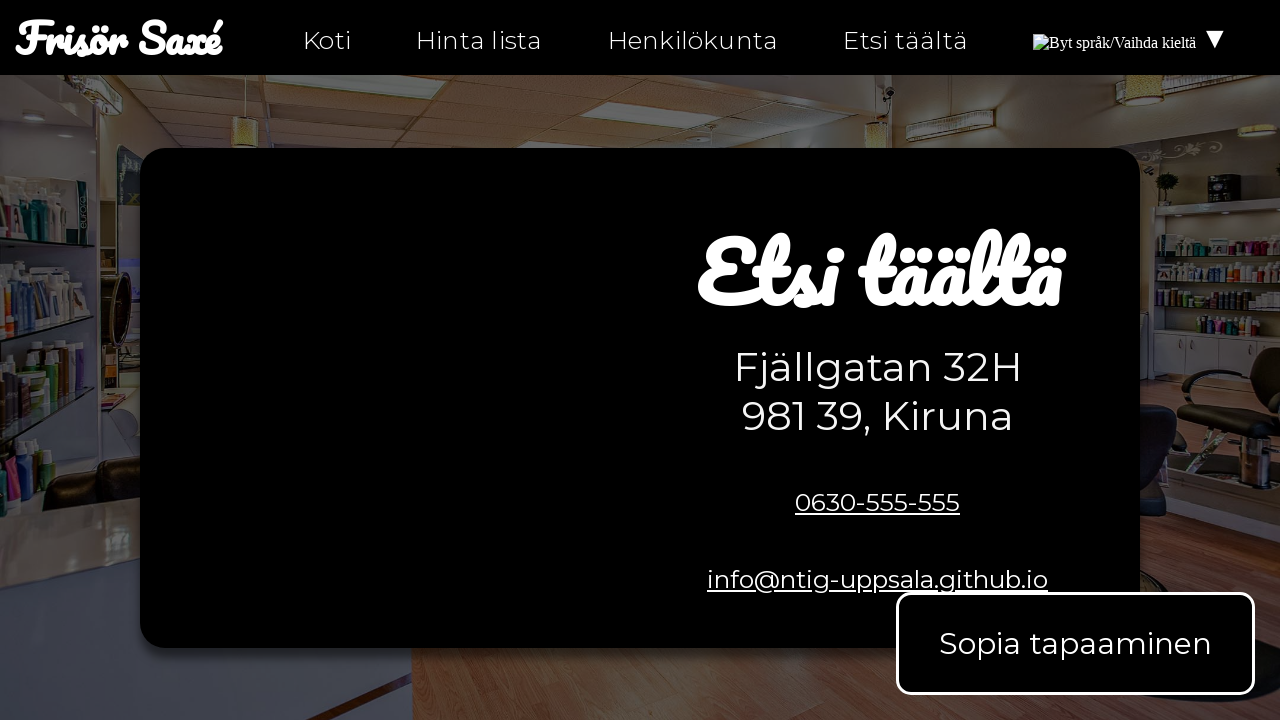

Checked link with href: mailto:info@ntig-uppsala.github.io
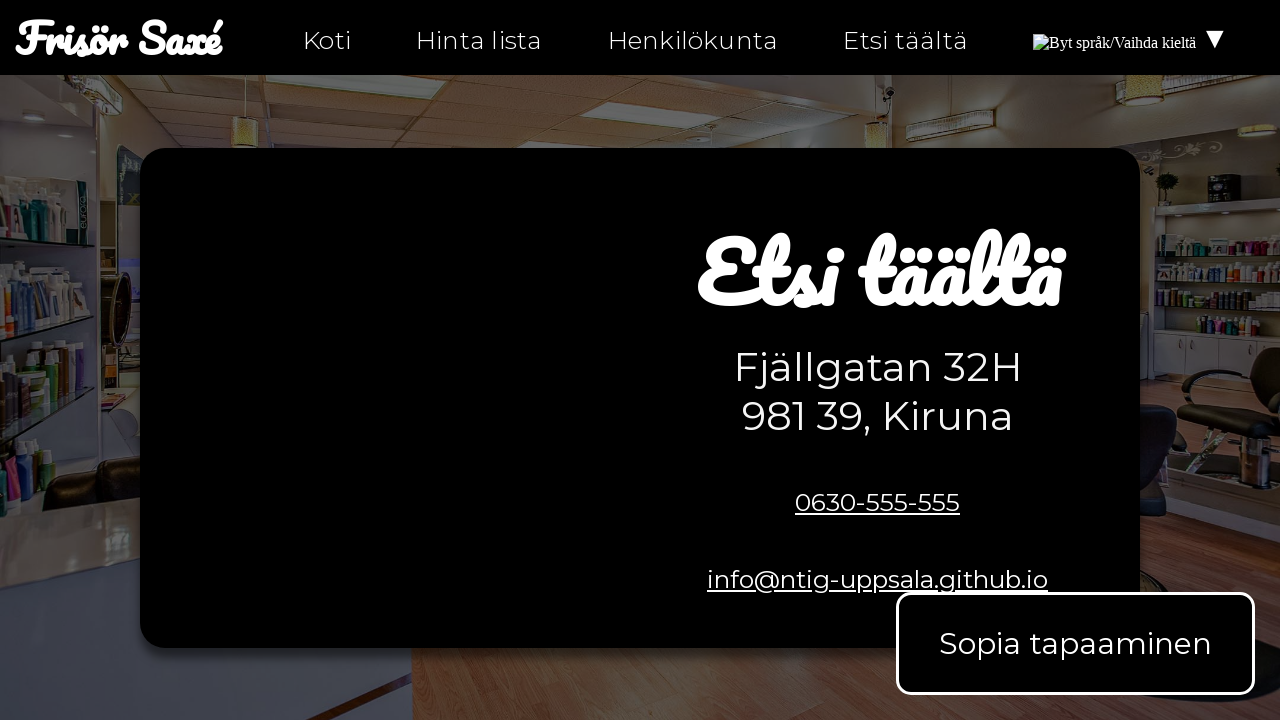

Asserted that link href is not empty (href: mailto:info@ntig-uppsala.github.io)
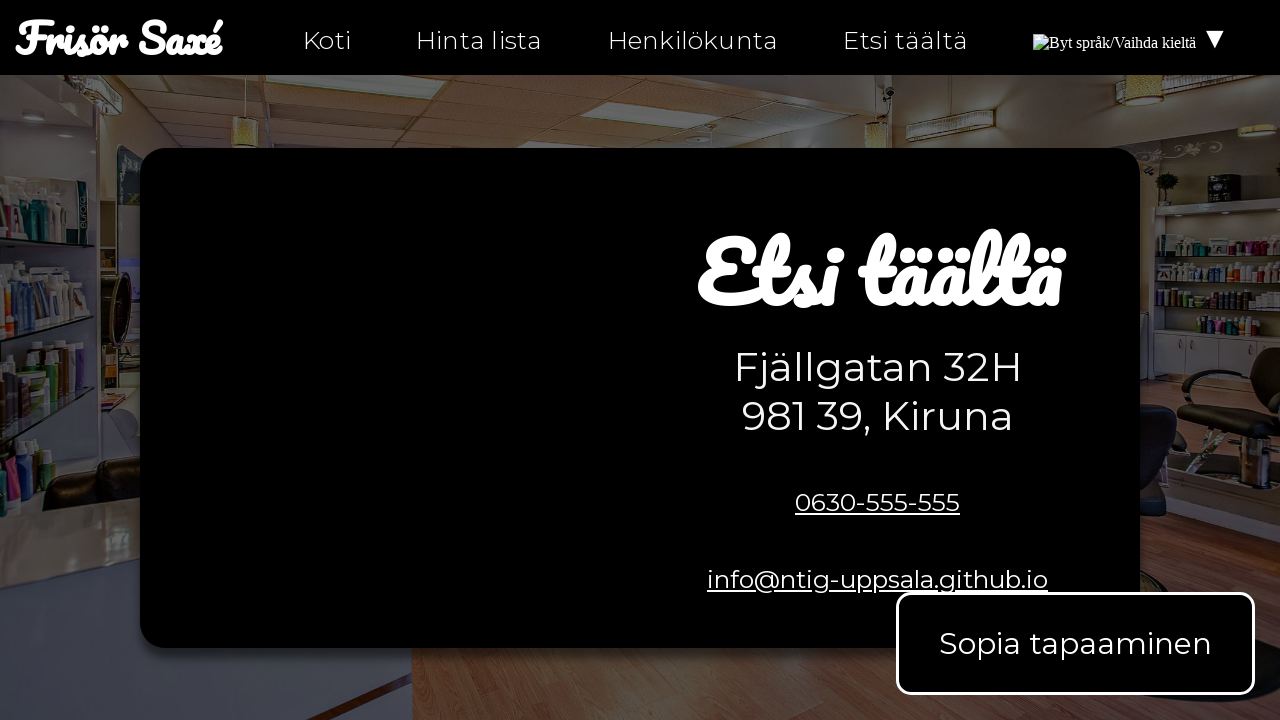

Checked link with href: https://facebook.com/ntiuppsala
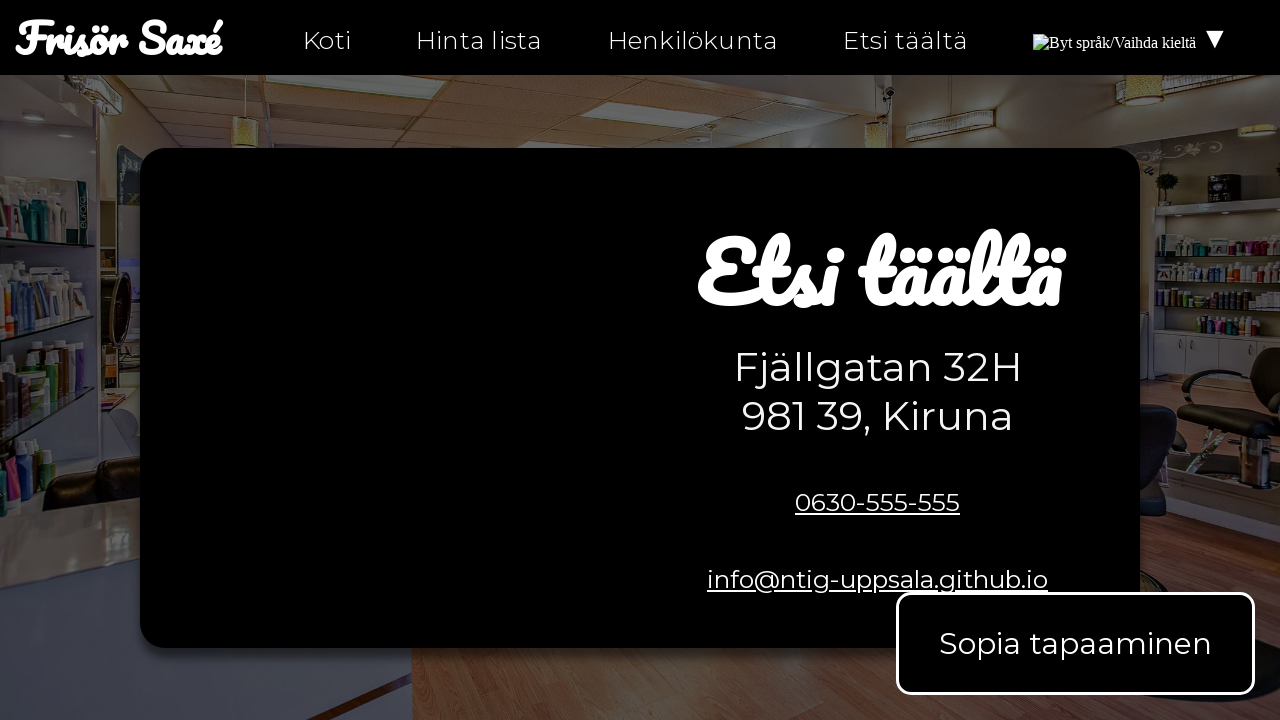

Asserted that link href is not empty (href: https://facebook.com/ntiuppsala)
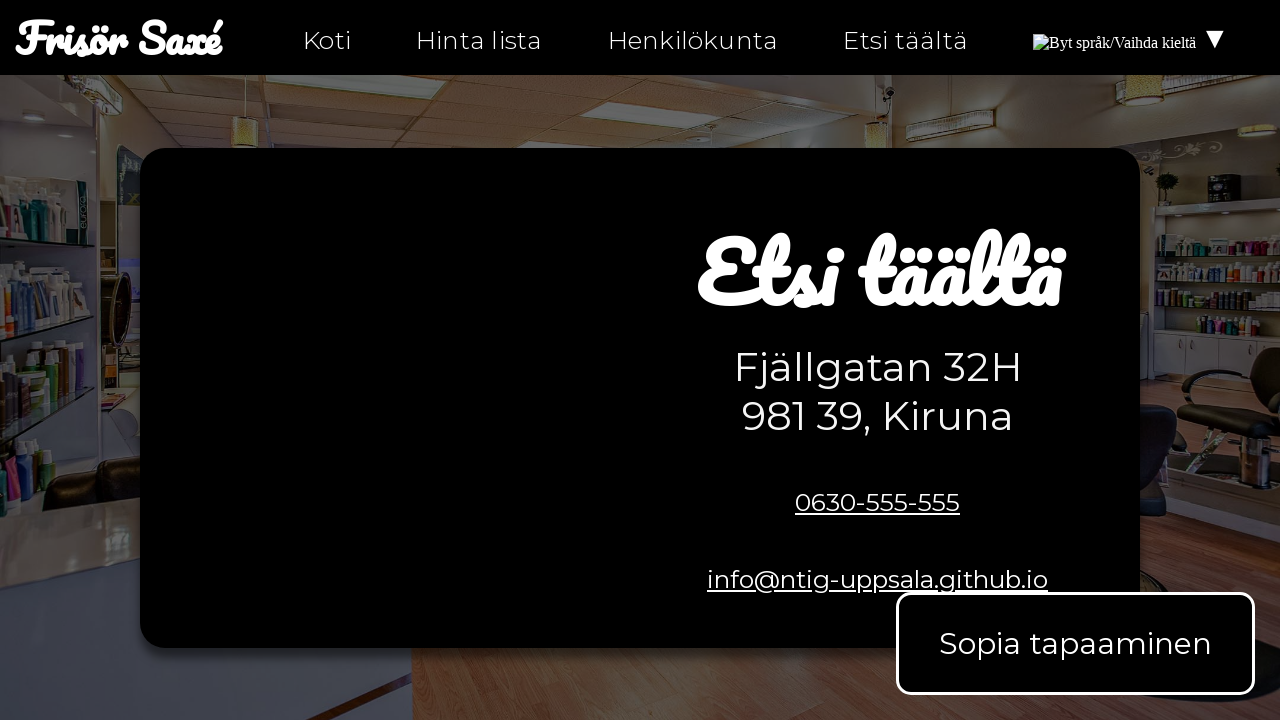

Checked link with href: https://instagram.com/ntiuppsala
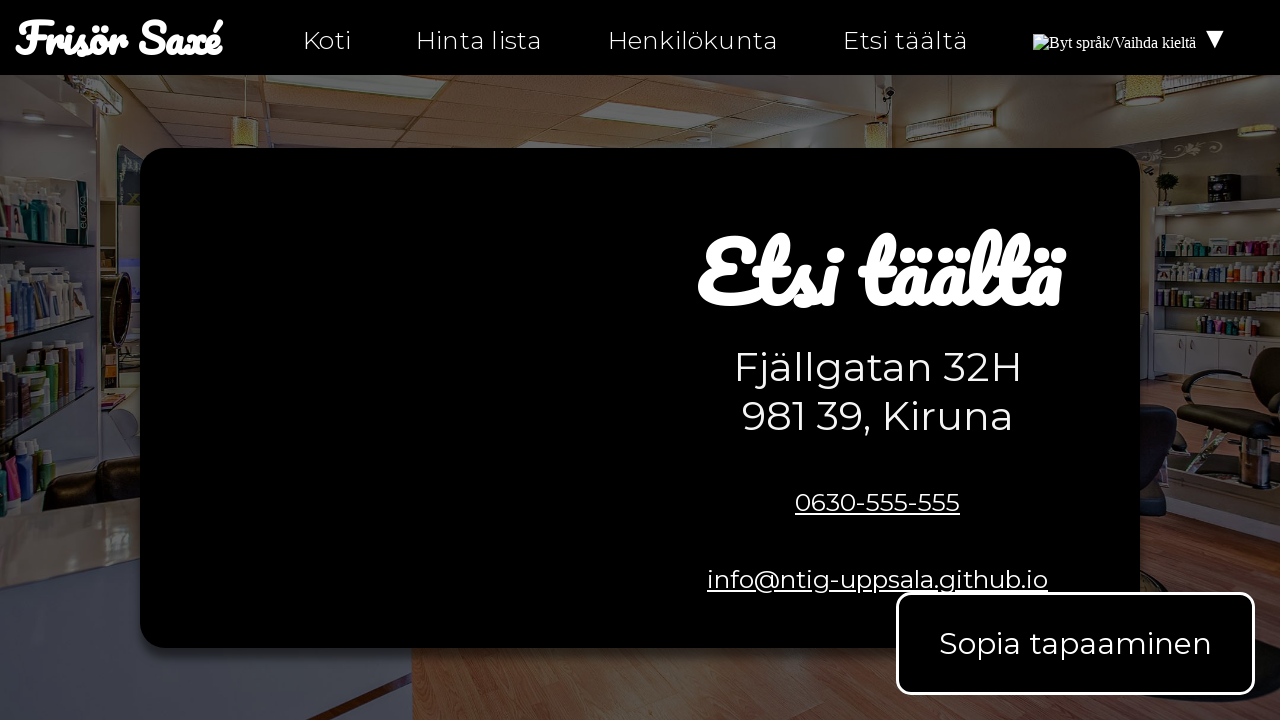

Asserted that link href is not empty (href: https://instagram.com/ntiuppsala)
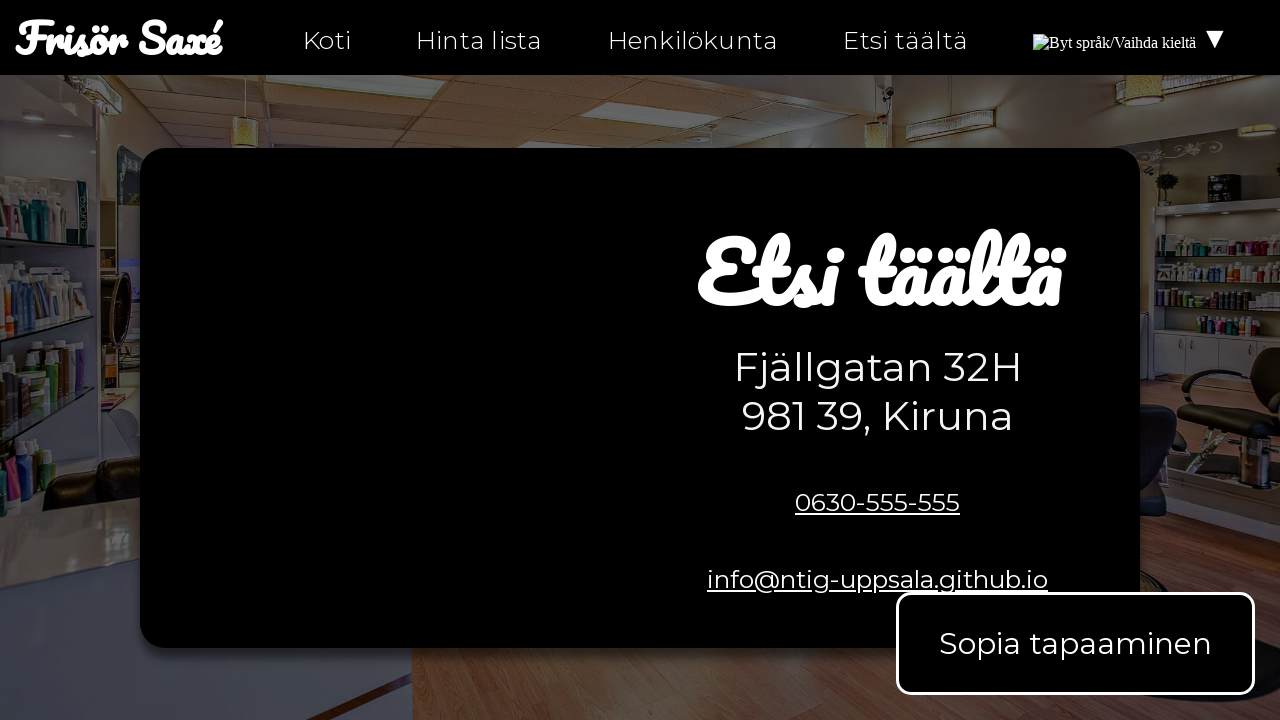

Checked link with href: https://twitter.com/ntiuppsala
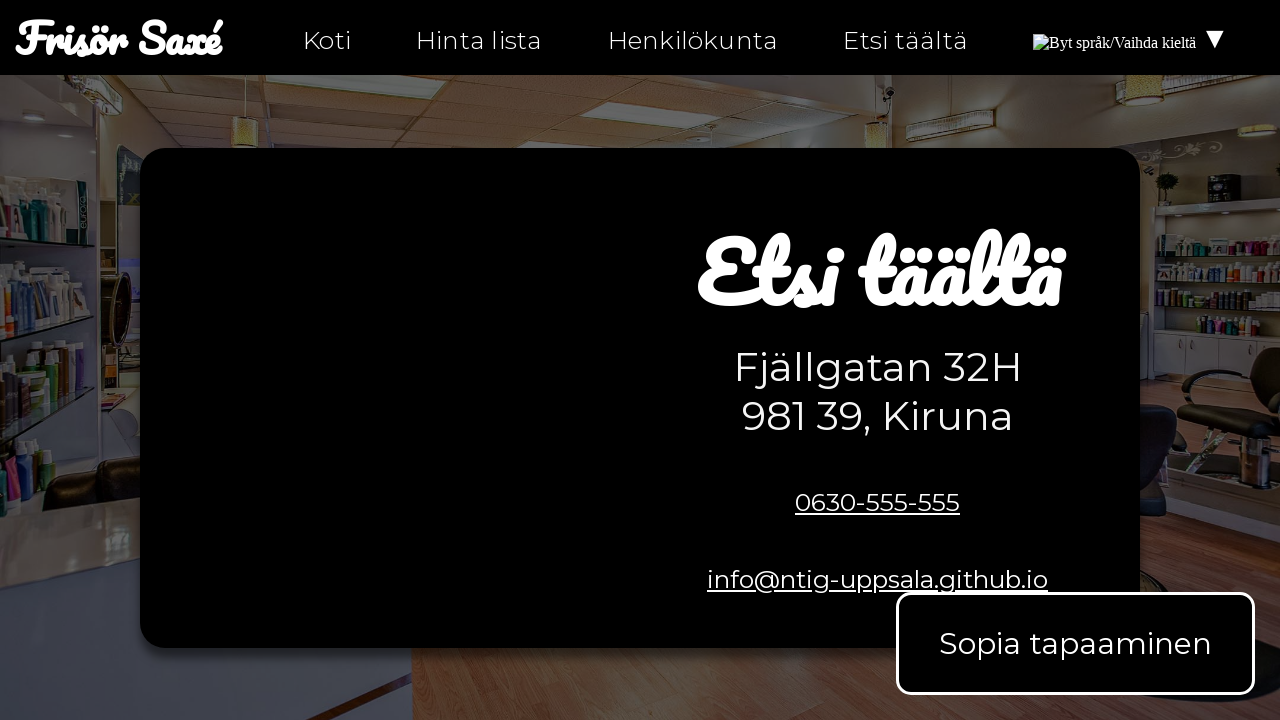

Asserted that link href is not empty (href: https://twitter.com/ntiuppsala)
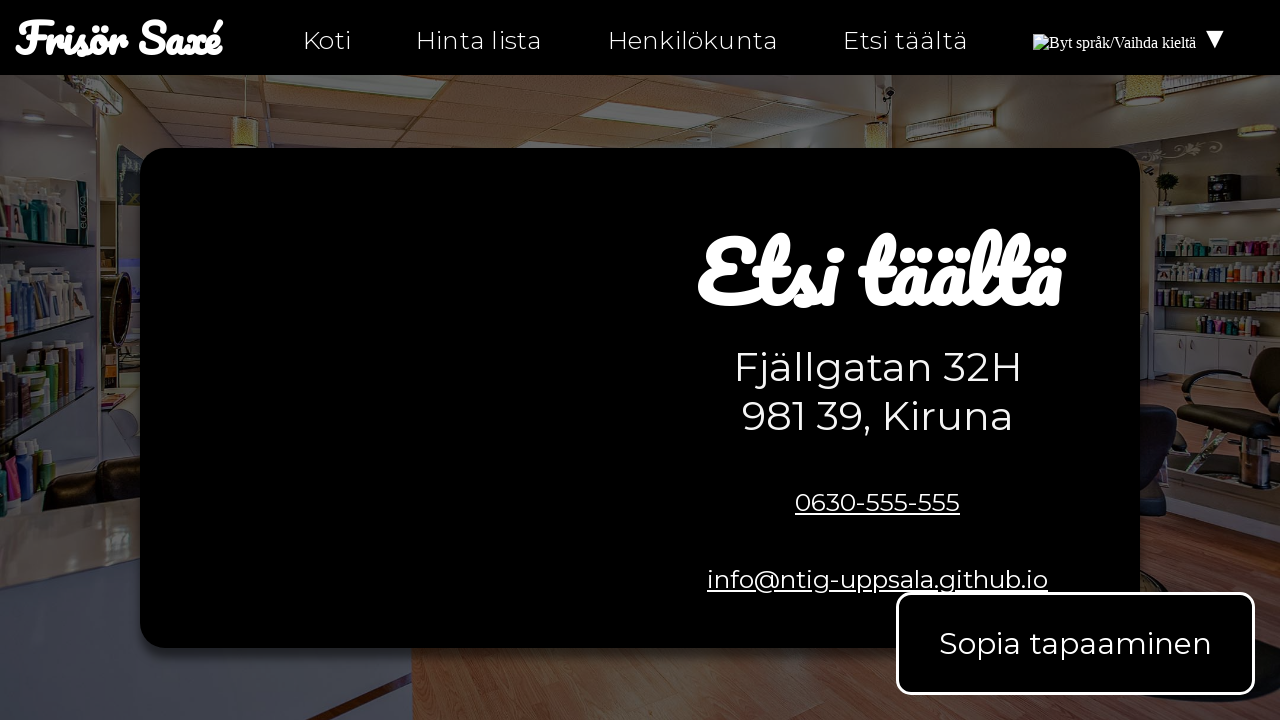

Checked link with href: tel:0630-555-555
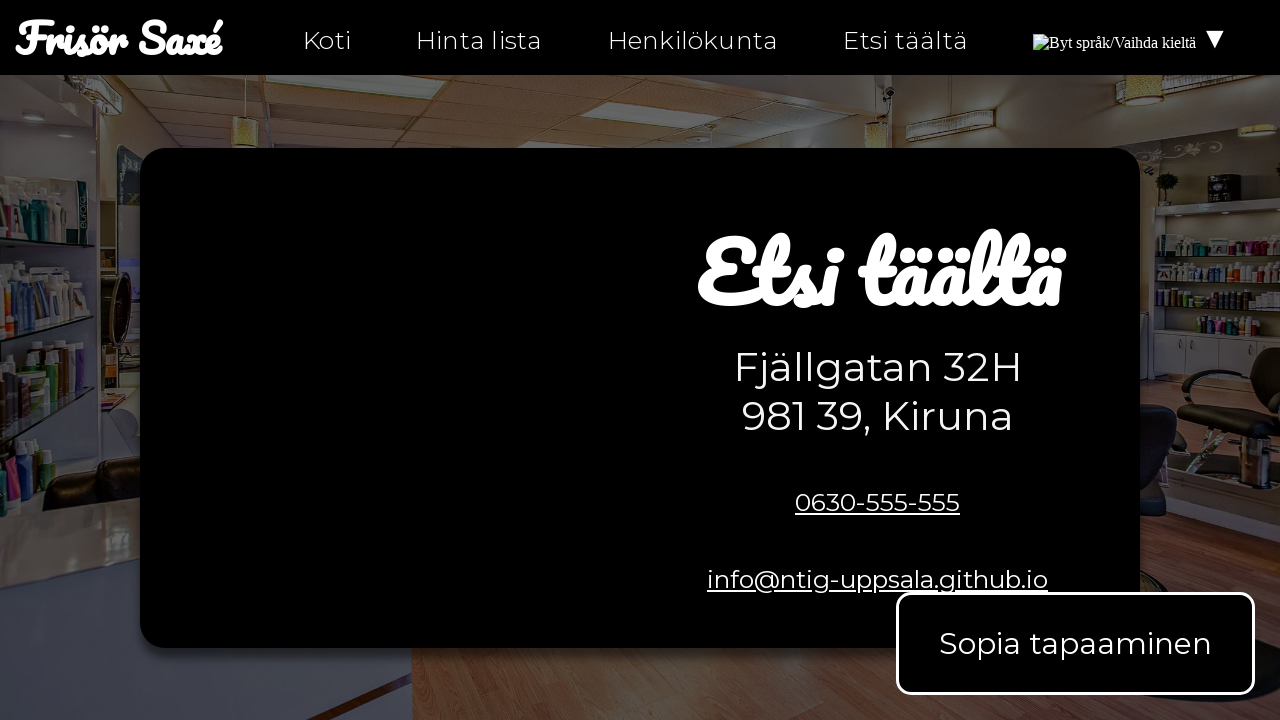

Asserted that link href is not empty (href: tel:0630-555-555)
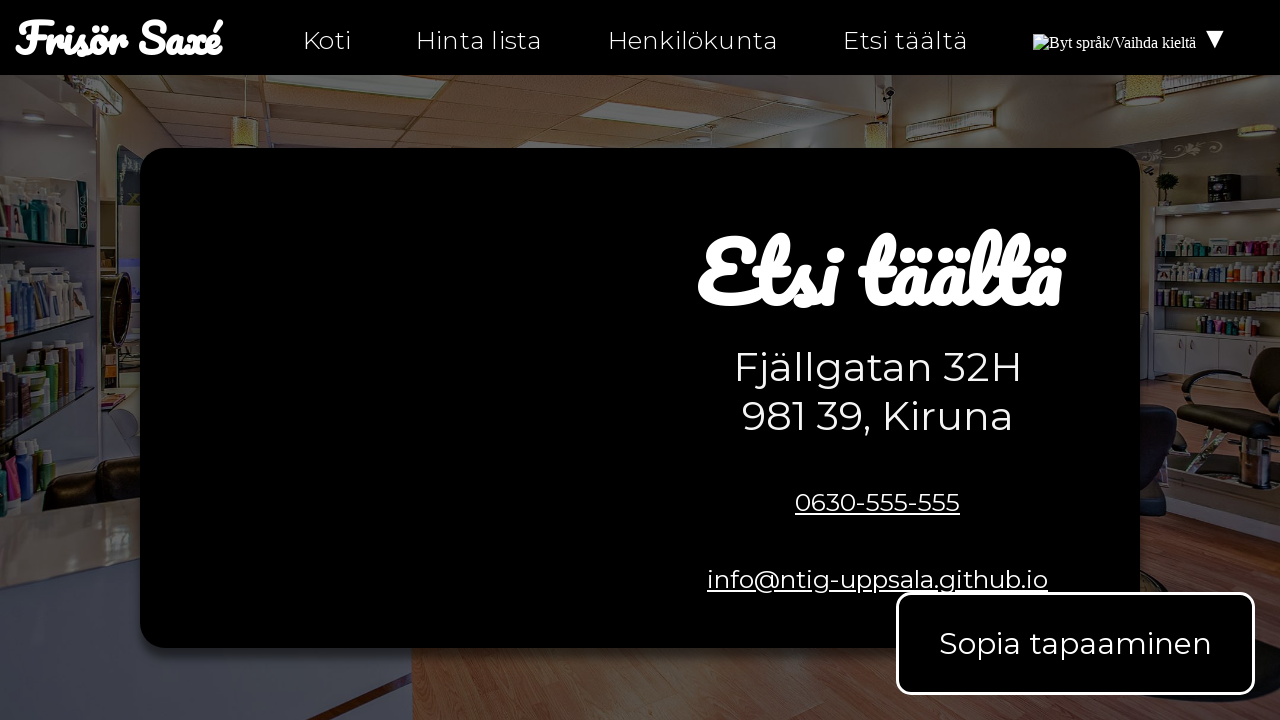

Checked link with href: mailto:info@ntig-uppsala.github.io
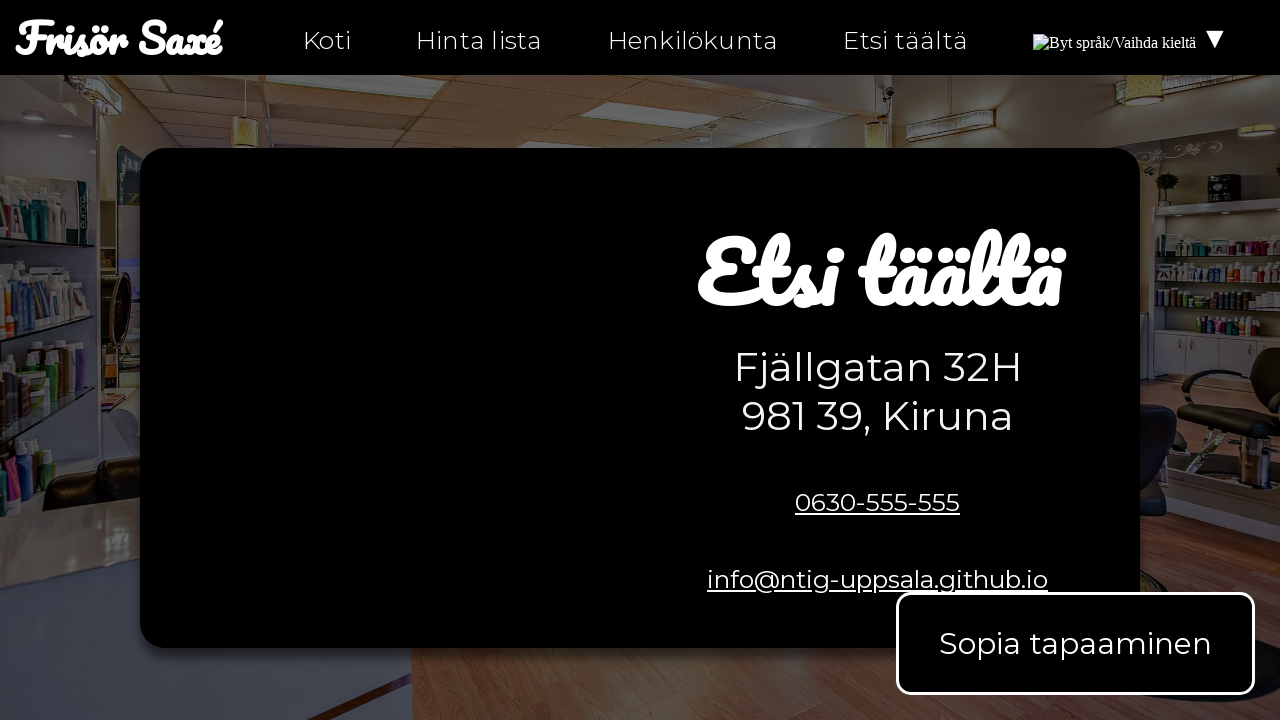

Asserted that link href is not empty (href: mailto:info@ntig-uppsala.github.io)
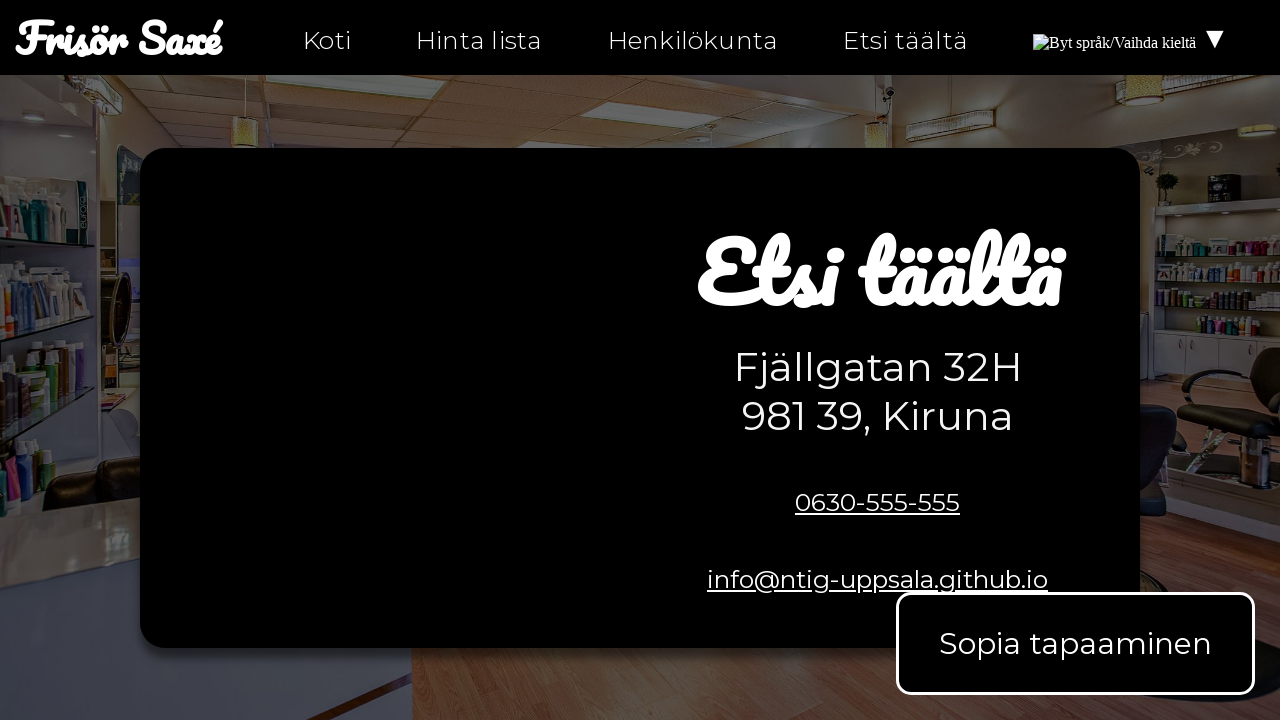

Checked link with href: hitta-hit.html
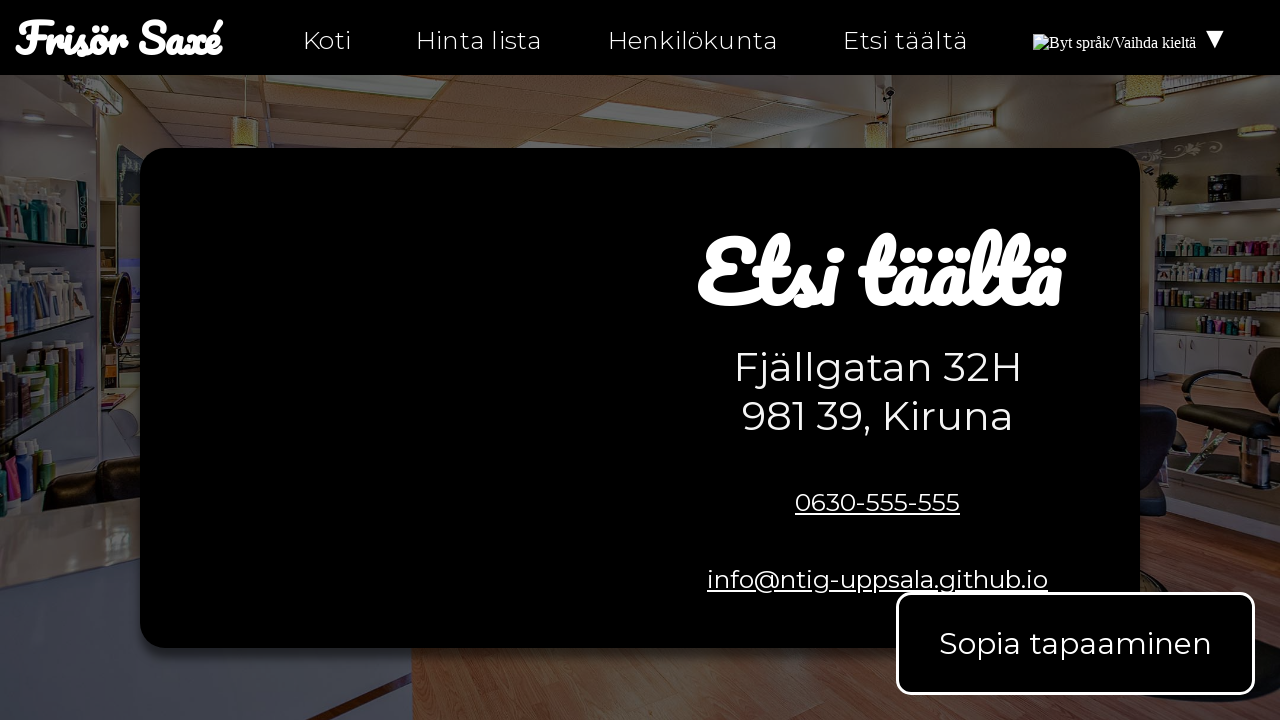

Asserted that link href is not empty (href: hitta-hit.html)
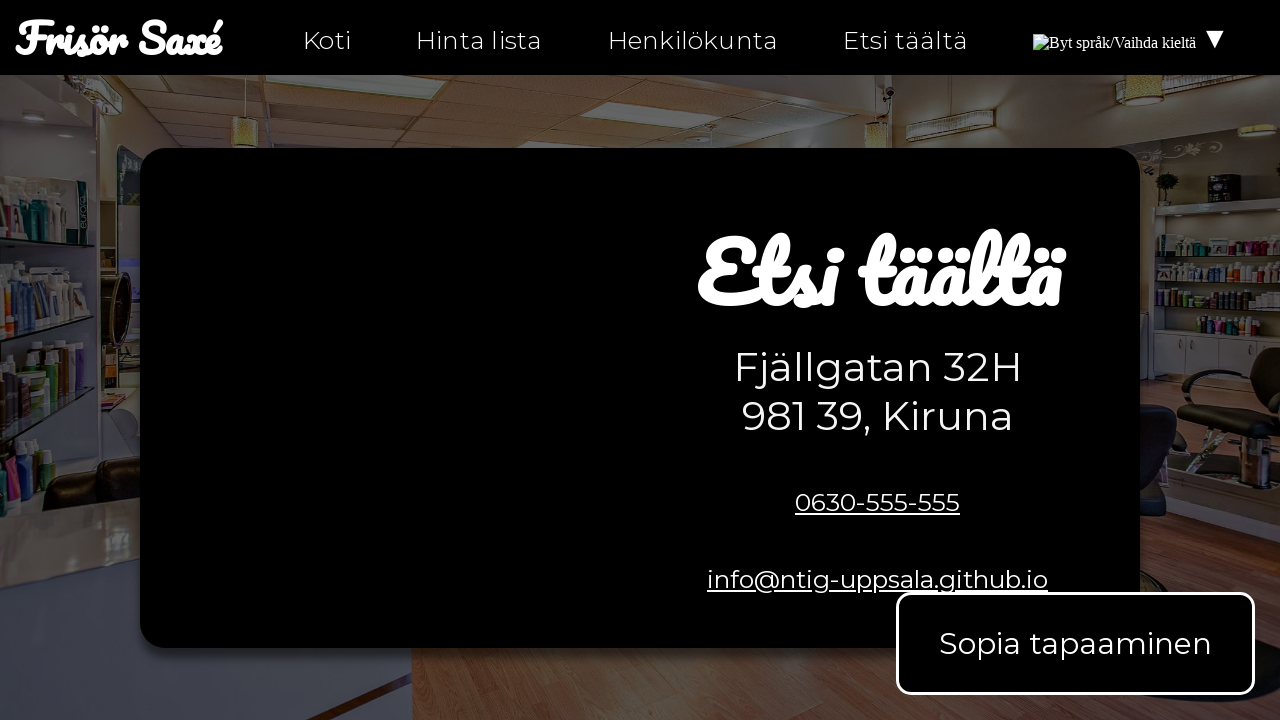

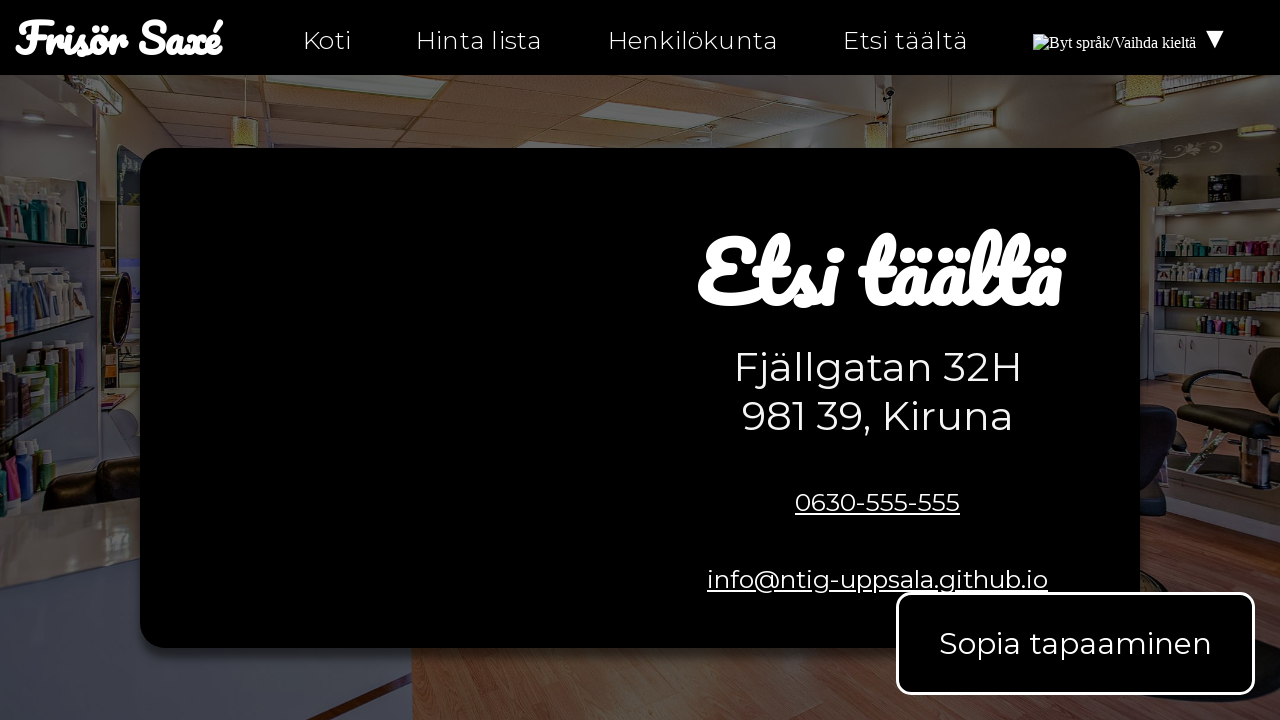